Iterates through all chapter cards on the page, clicks each link within them, and navigates back after each click

Starting URL: https://bonigarcia.dev/selenium-webdriver-java/

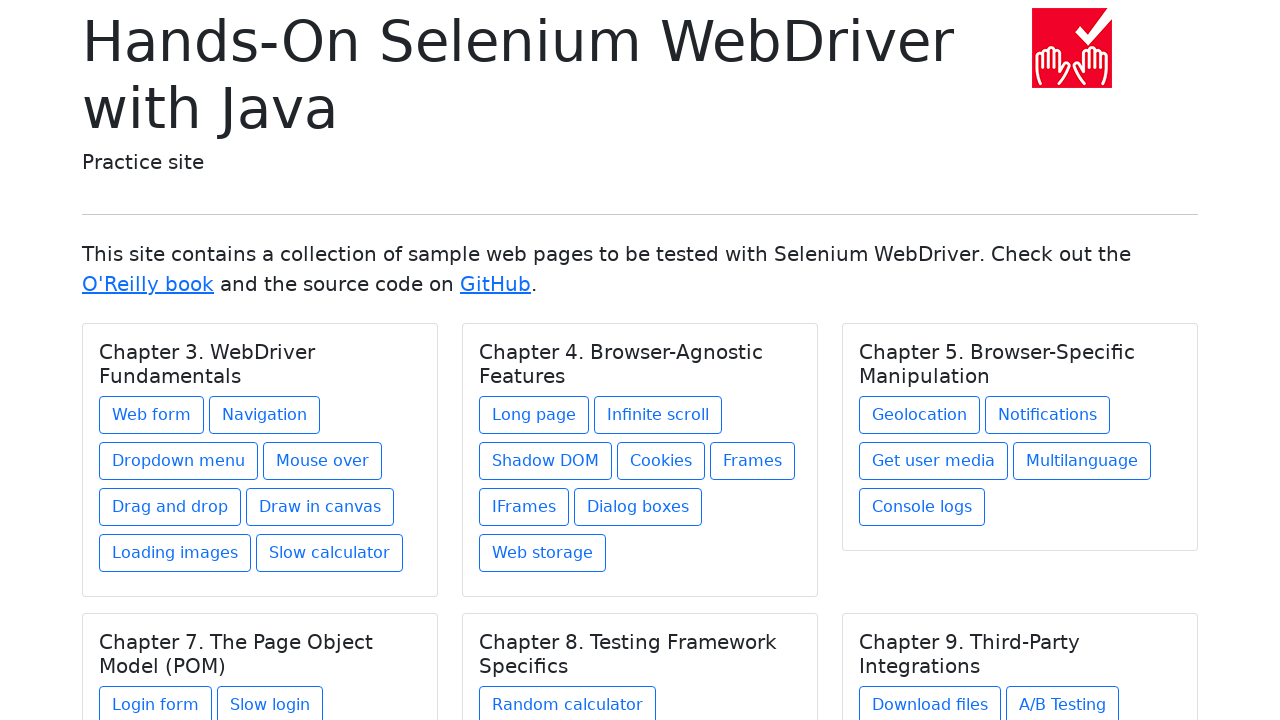

Retrieved all chapter card titles from the page
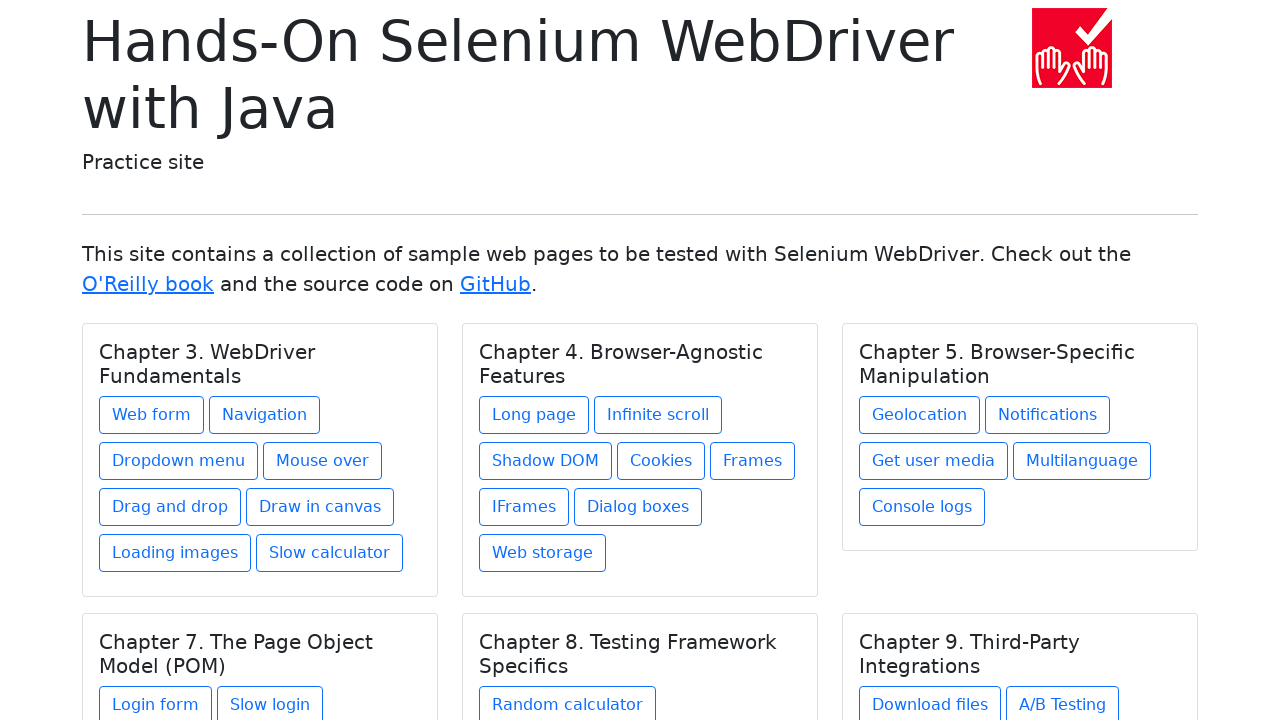

Retrieved all links within current chapter's parent container
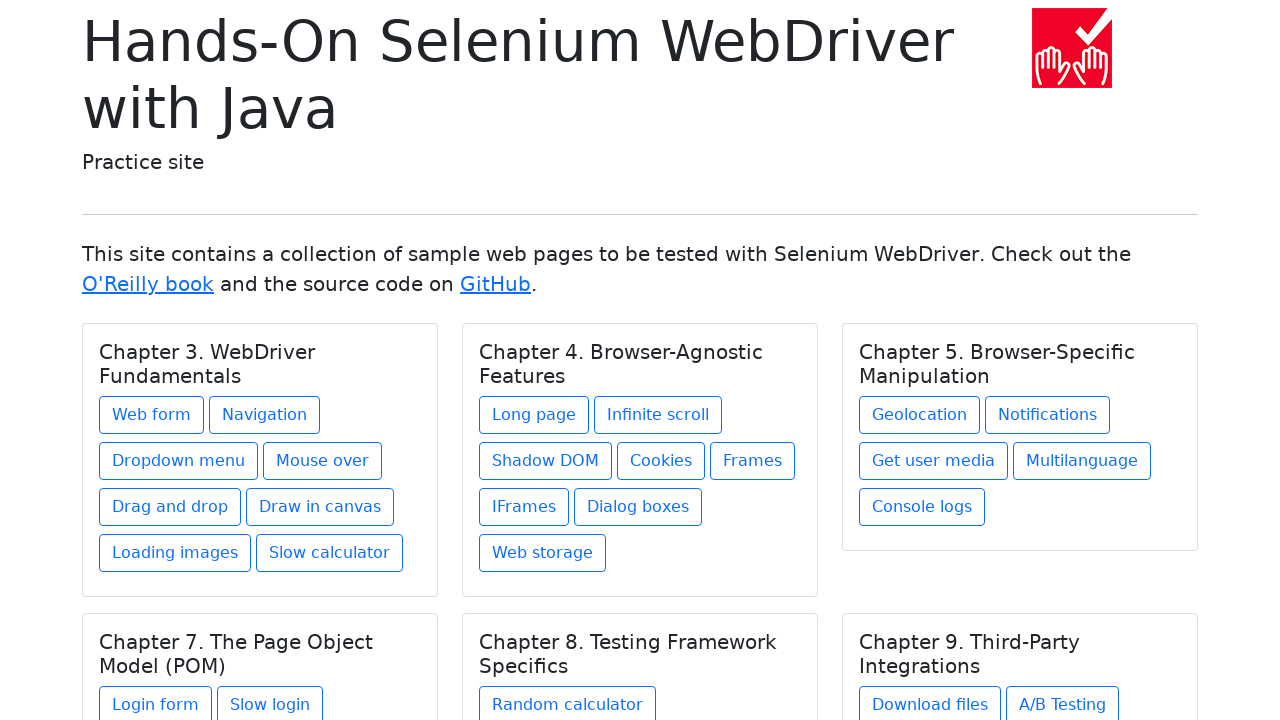

Clicked link within chapter card at (152, 415) on h5.card-title >> nth=0 >> xpath=./../a >> nth=0
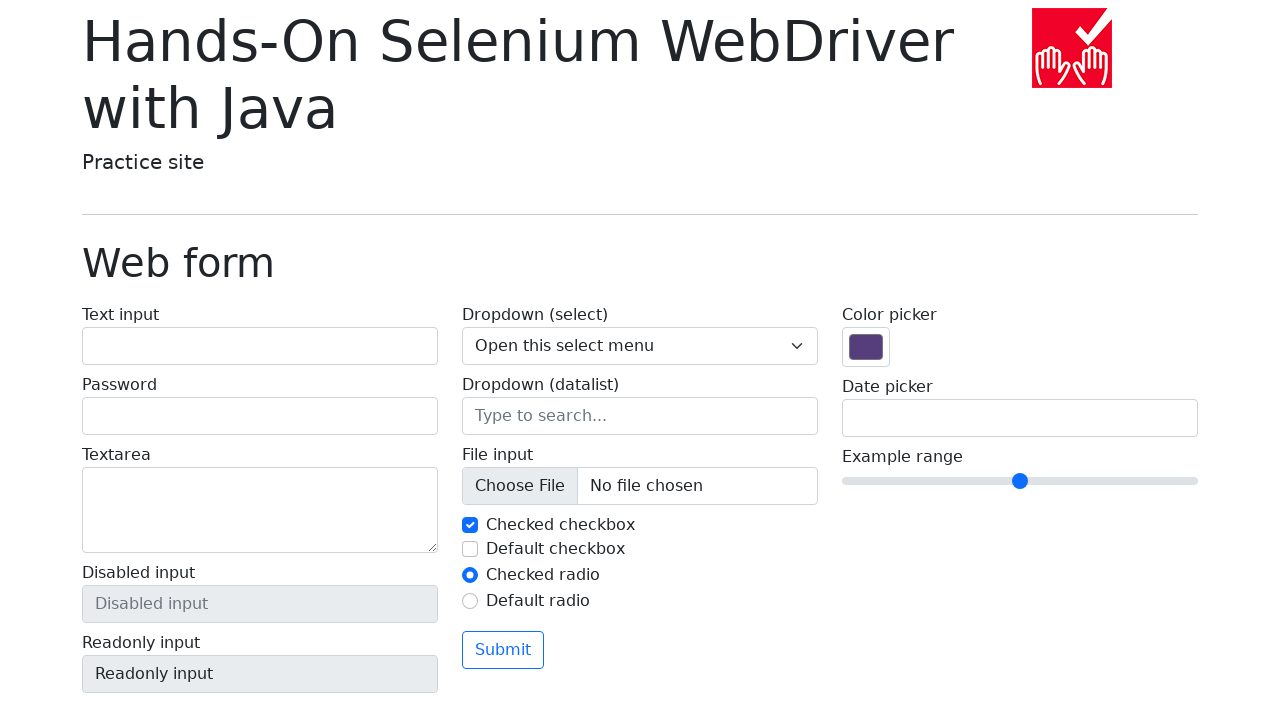

Page loaded after clicking chapter link
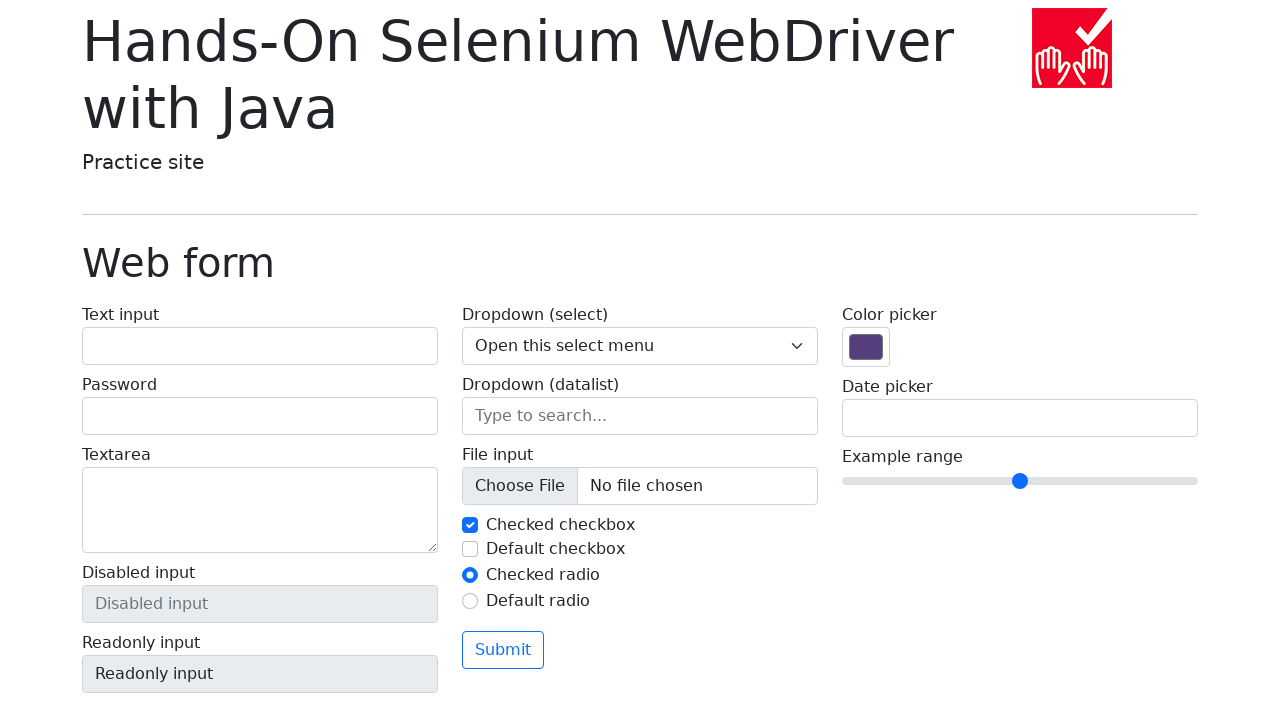

Navigated back to main page
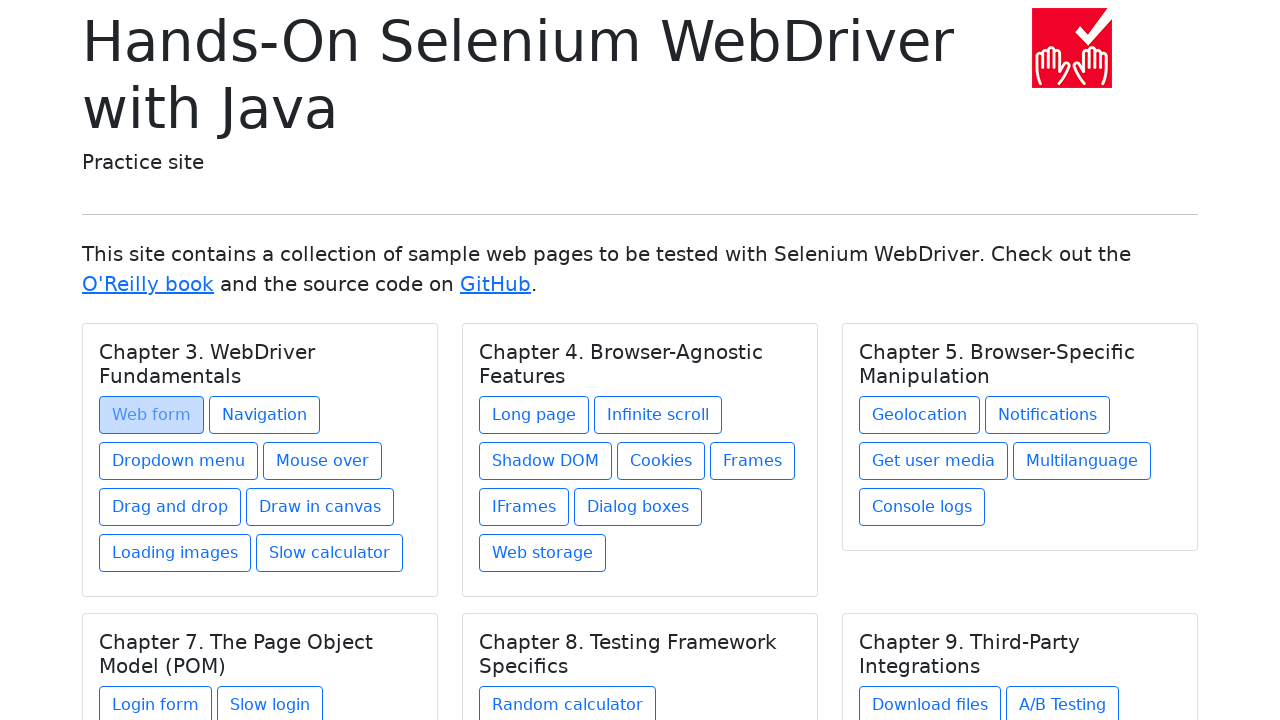

Main page reloaded after navigation
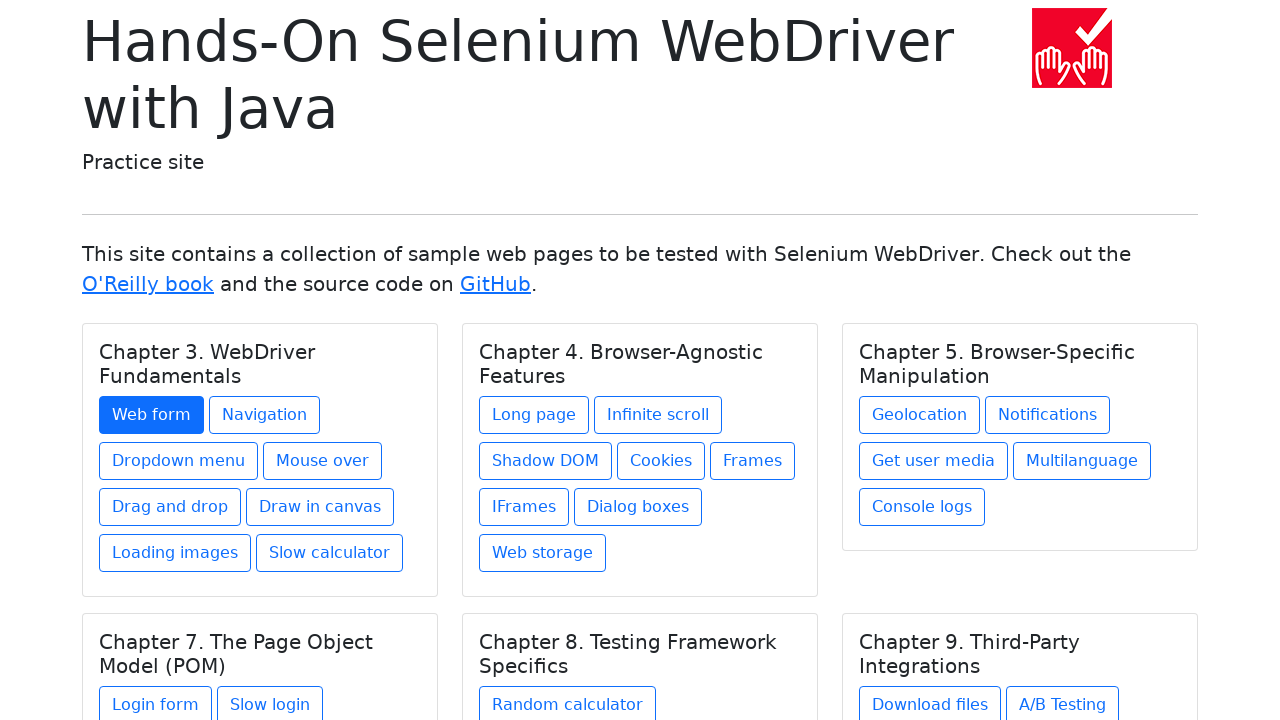

Clicked link within chapter card at (264, 415) on h5.card-title >> nth=0 >> xpath=./../a >> nth=1
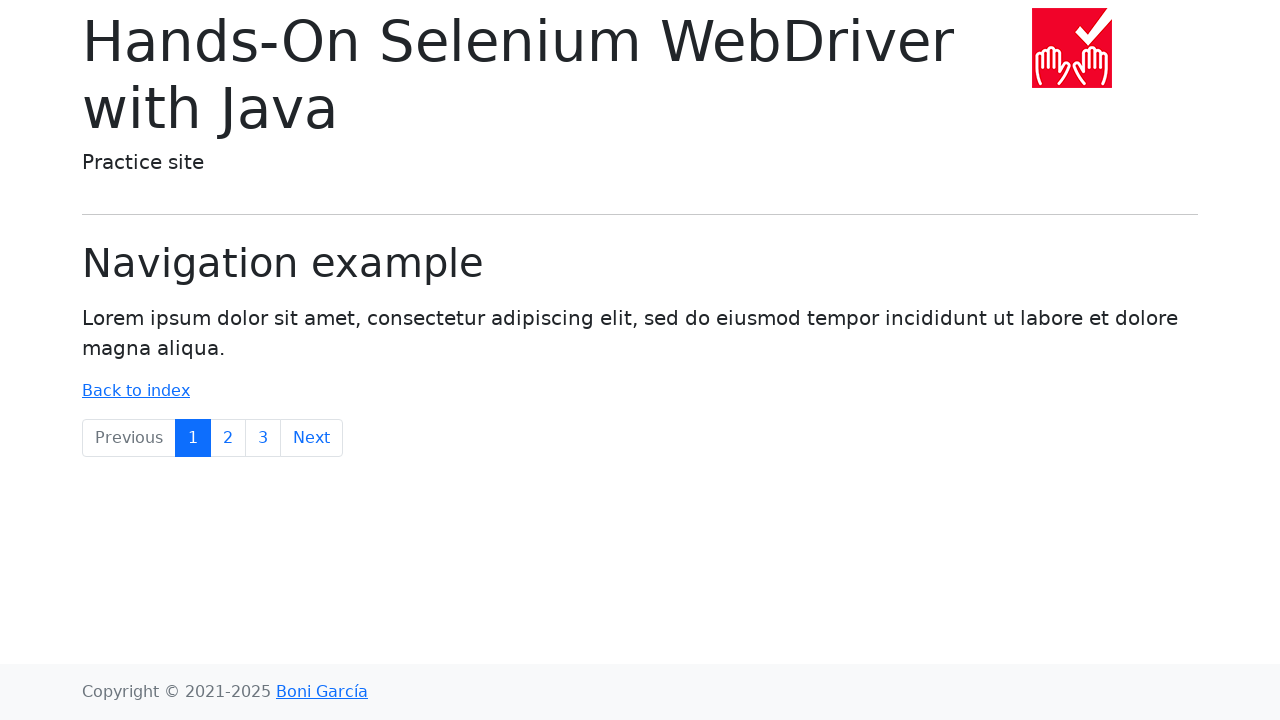

Page loaded after clicking chapter link
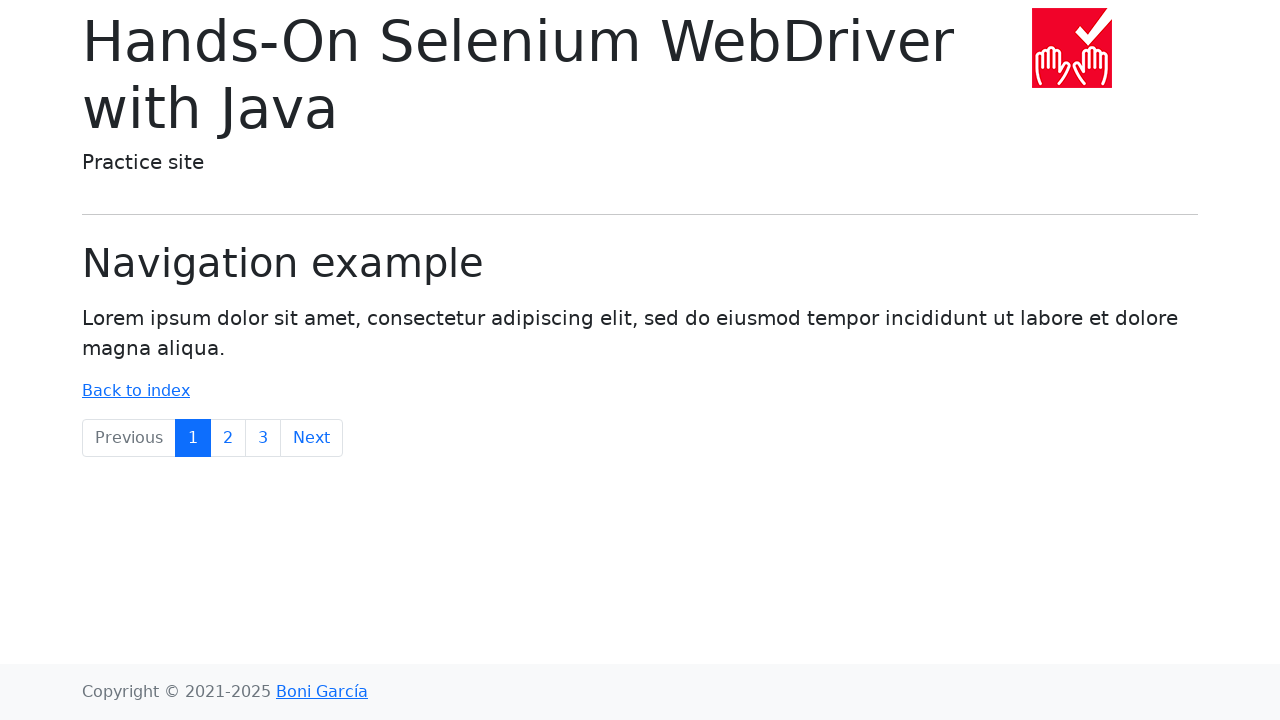

Navigated back to main page
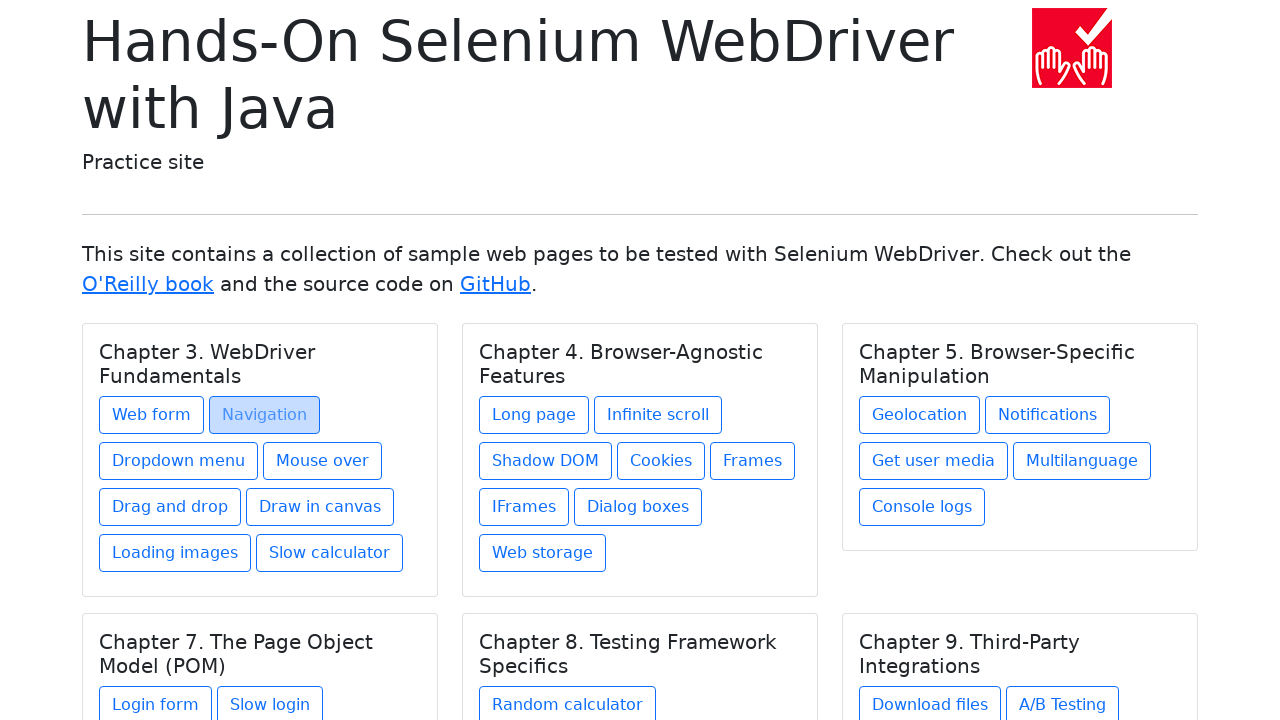

Main page reloaded after navigation
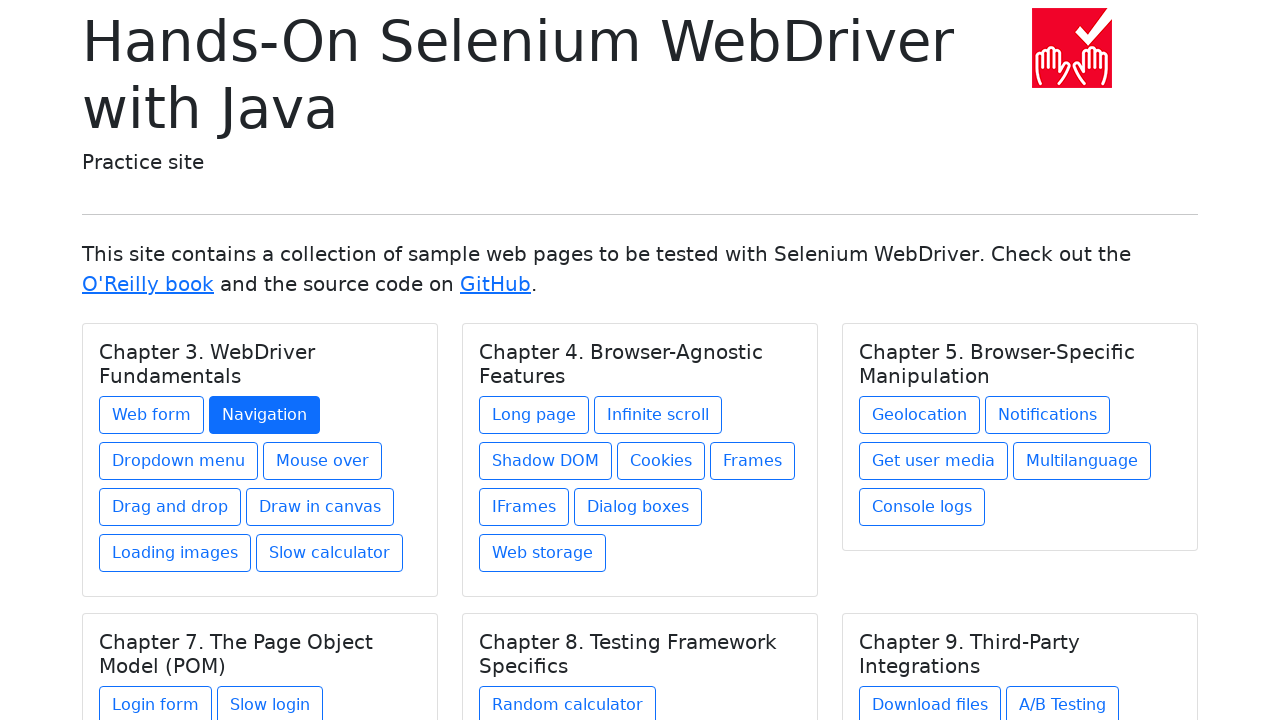

Clicked link within chapter card at (178, 461) on h5.card-title >> nth=0 >> xpath=./../a >> nth=2
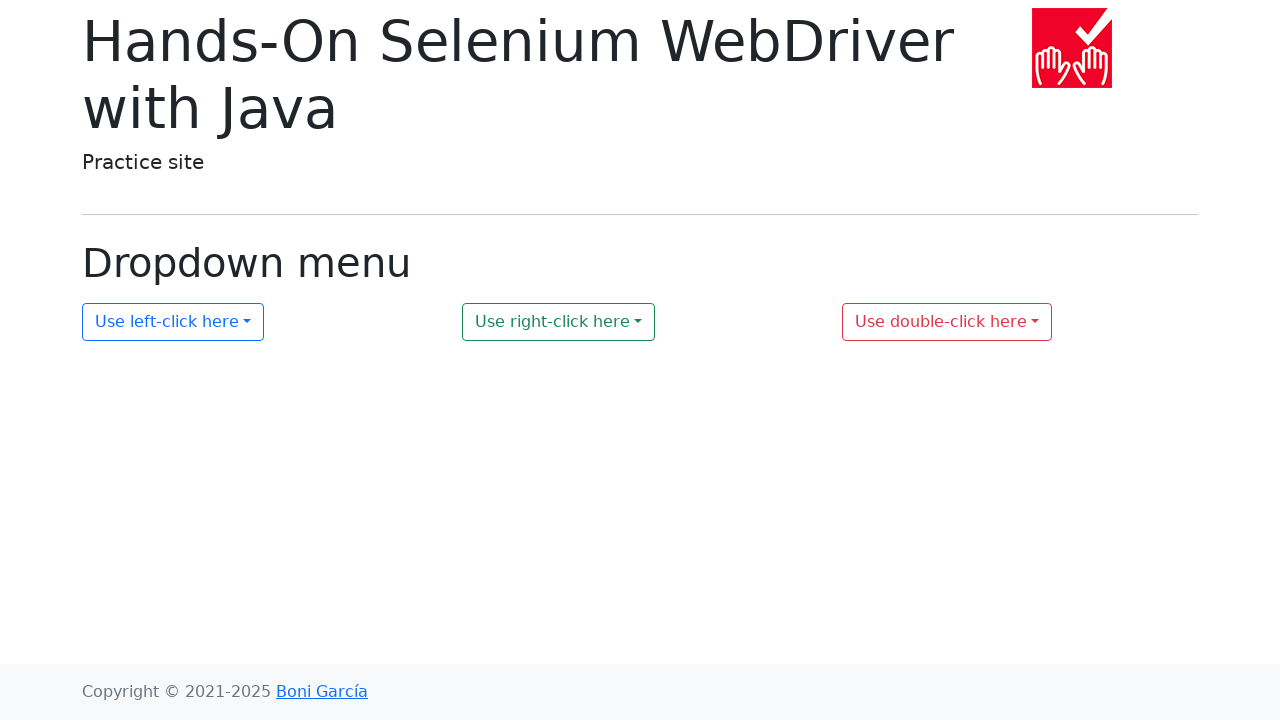

Page loaded after clicking chapter link
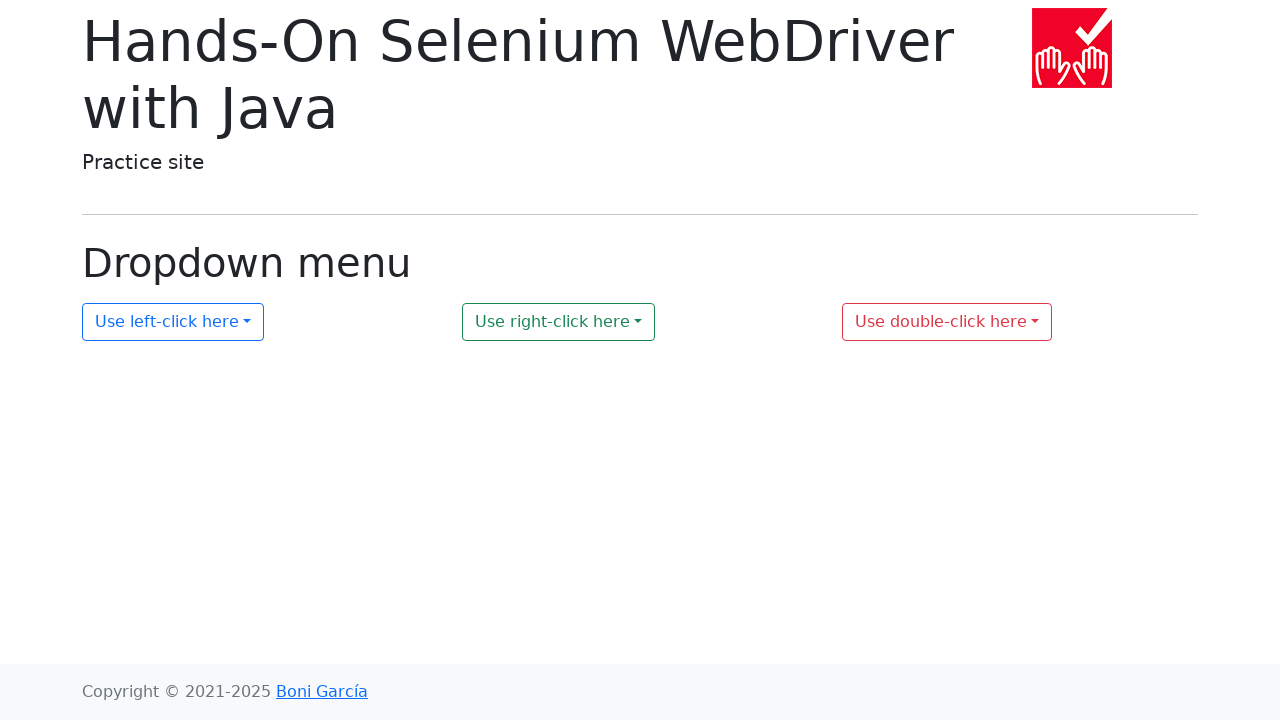

Navigated back to main page
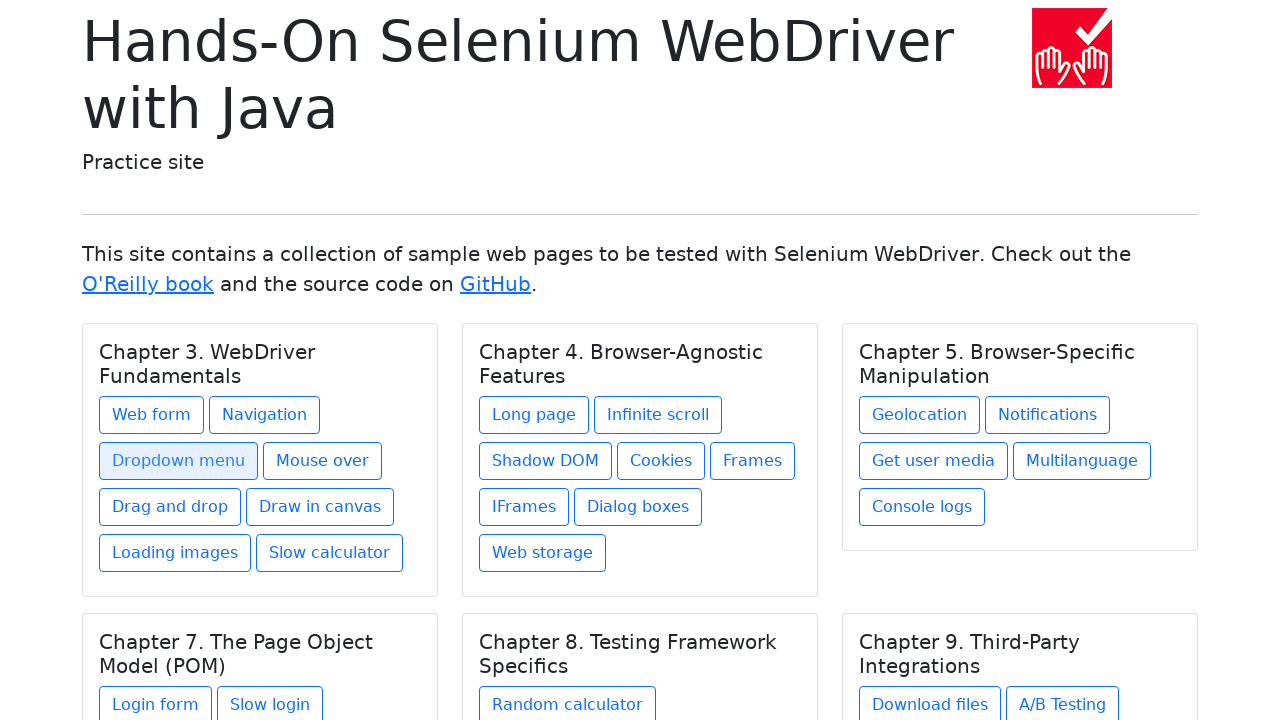

Main page reloaded after navigation
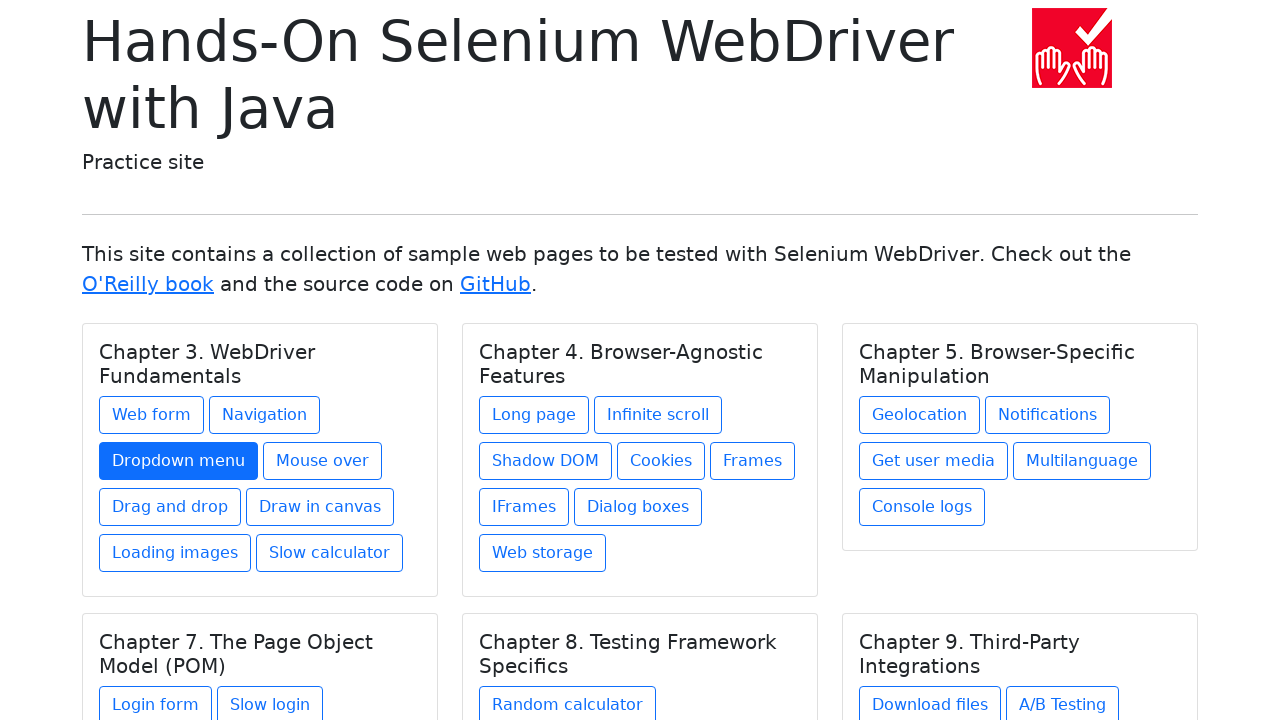

Clicked link within chapter card at (322, 461) on h5.card-title >> nth=0 >> xpath=./../a >> nth=3
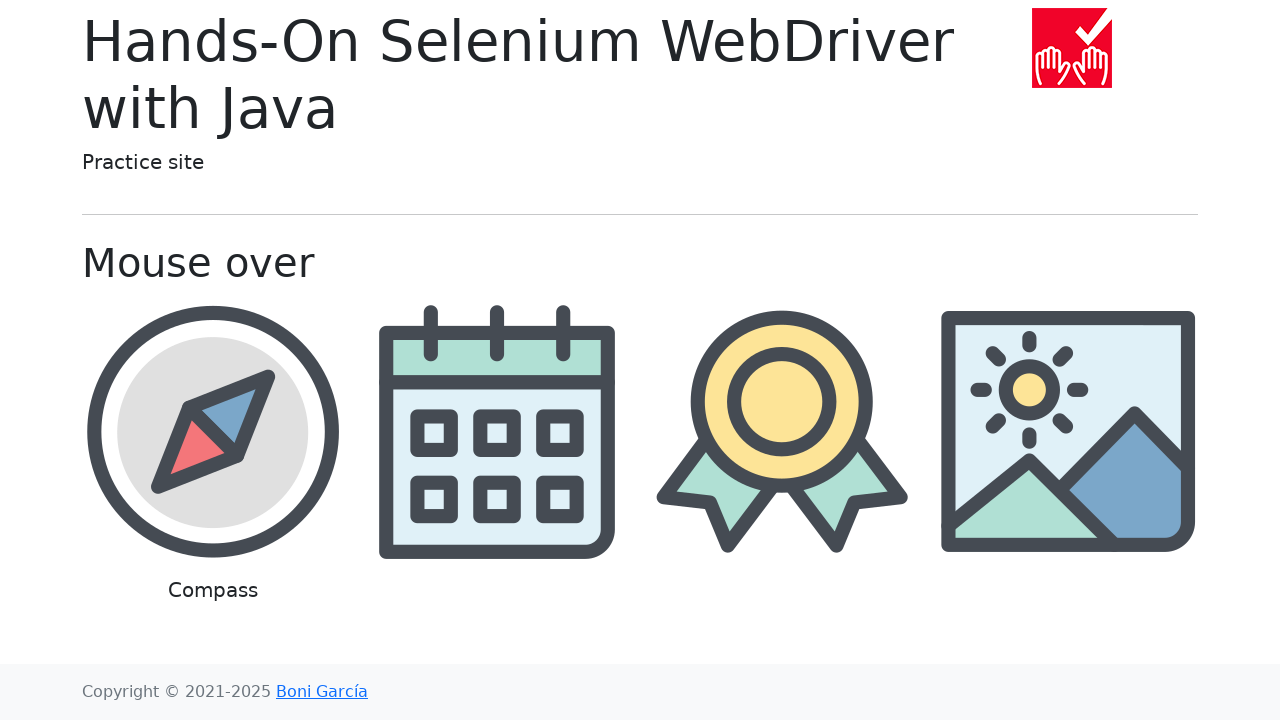

Page loaded after clicking chapter link
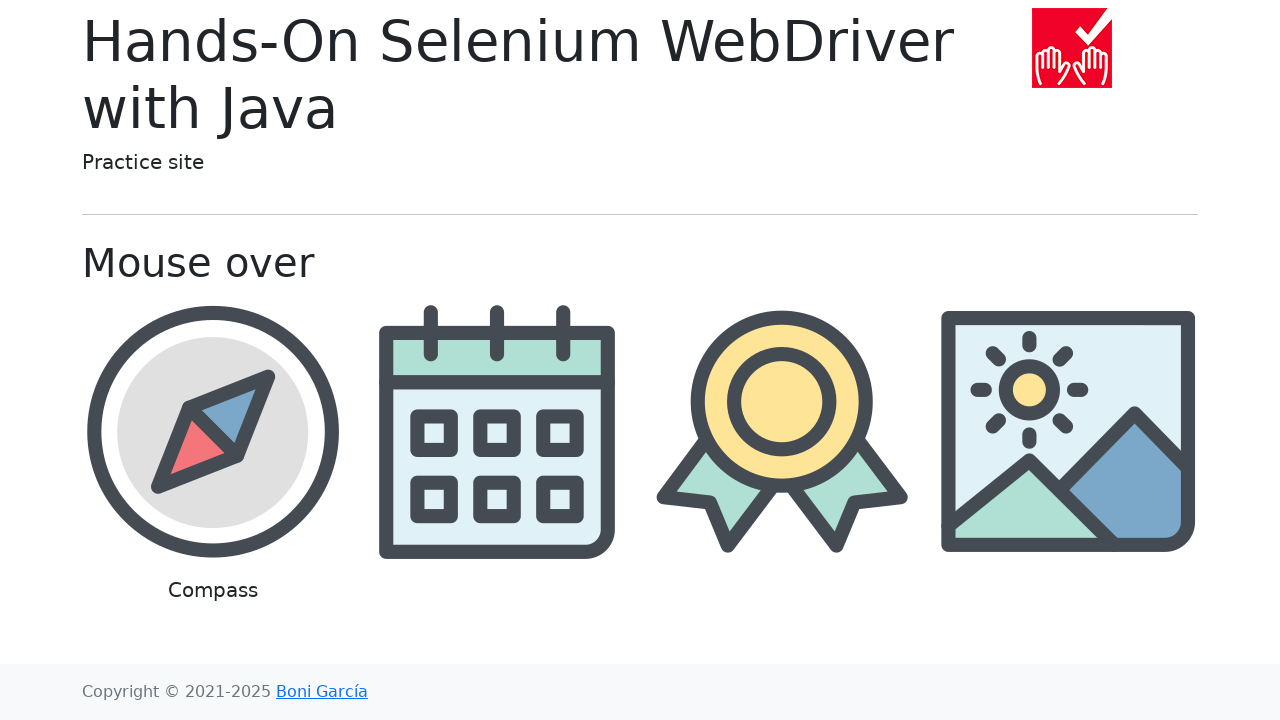

Navigated back to main page
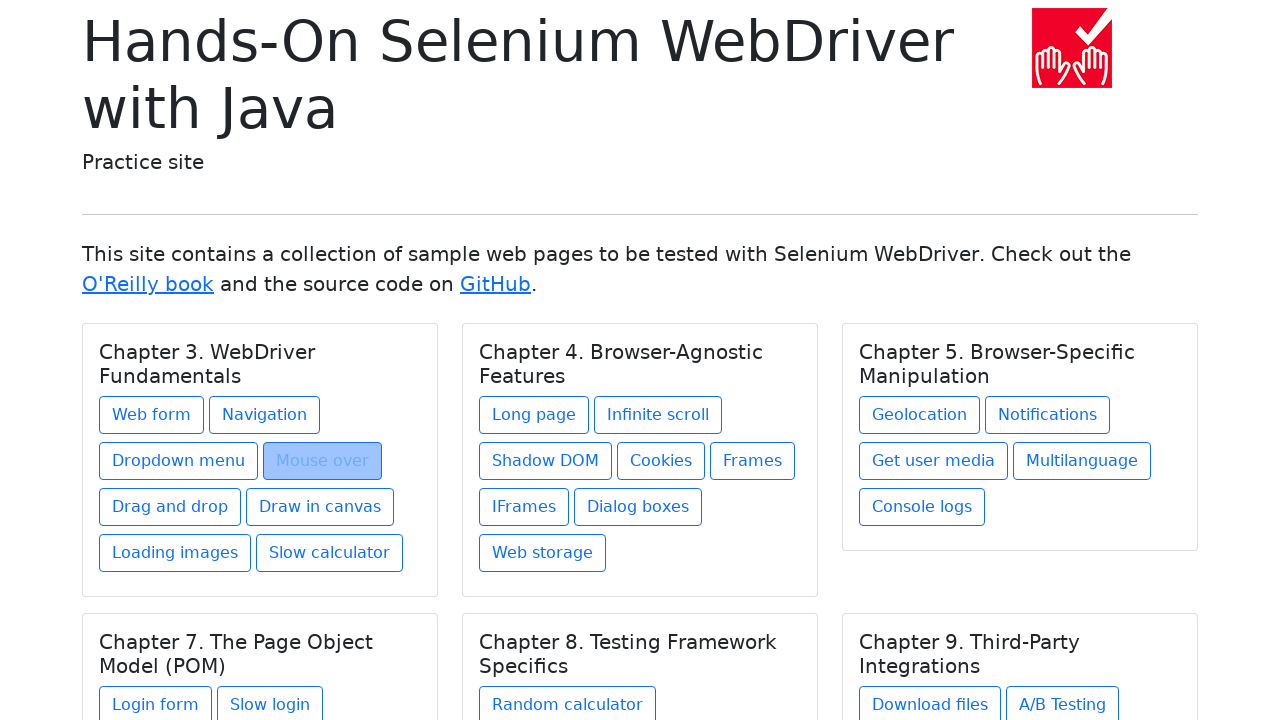

Main page reloaded after navigation
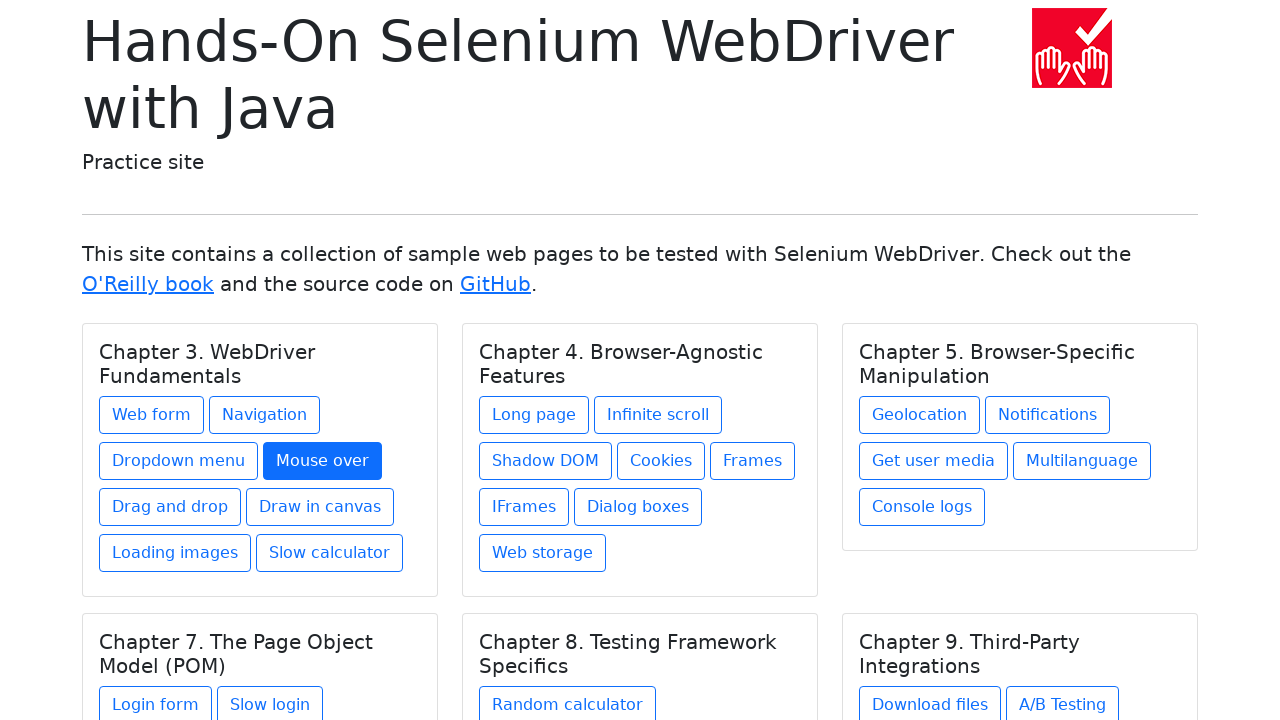

Clicked link within chapter card at (170, 507) on h5.card-title >> nth=0 >> xpath=./../a >> nth=4
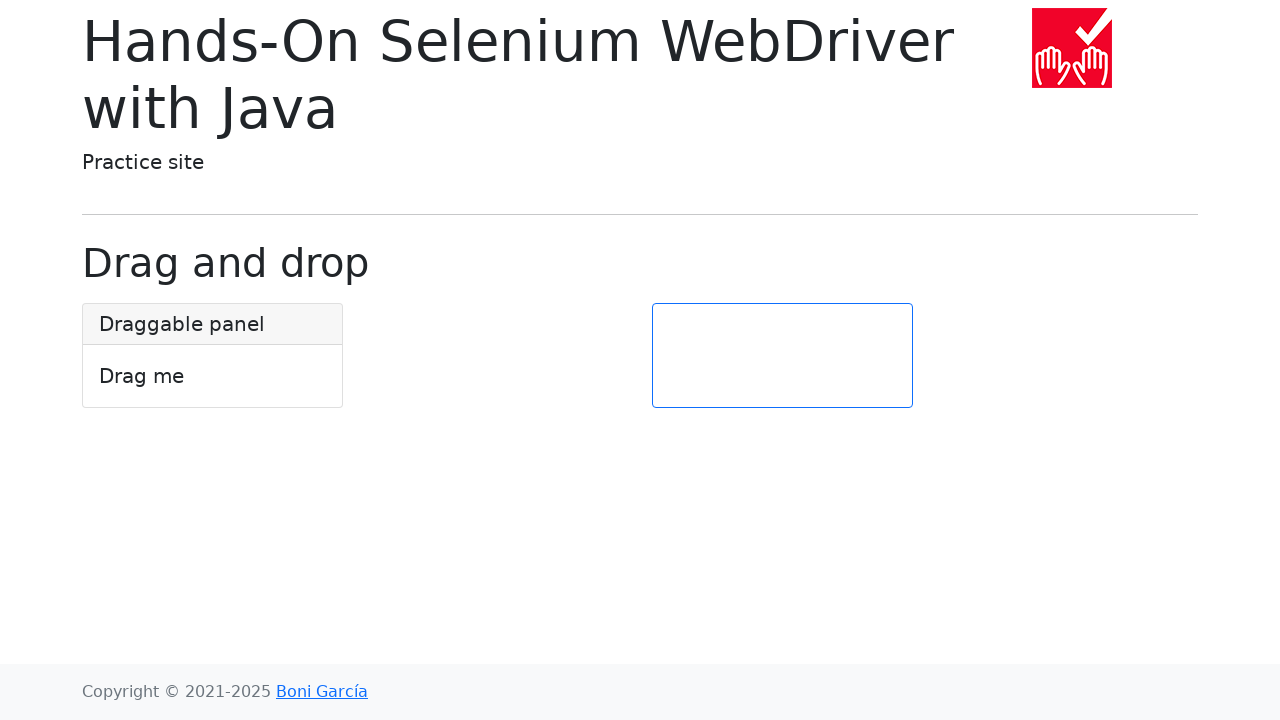

Page loaded after clicking chapter link
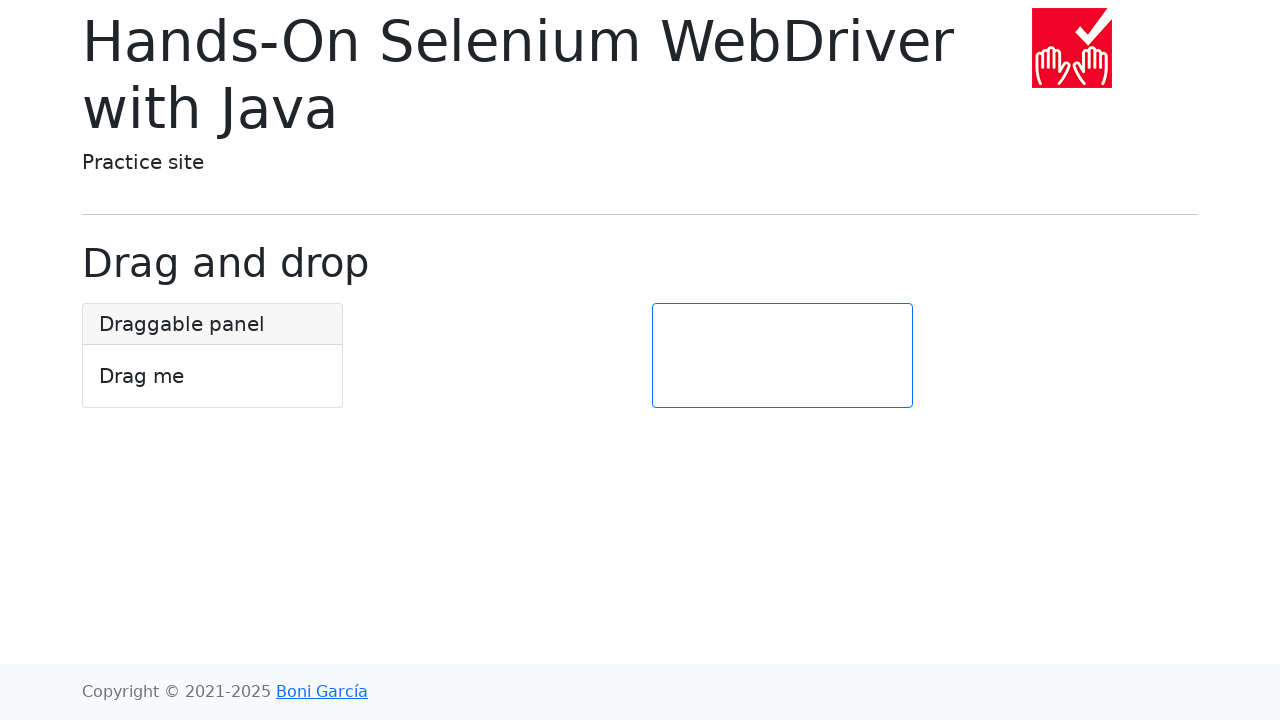

Navigated back to main page
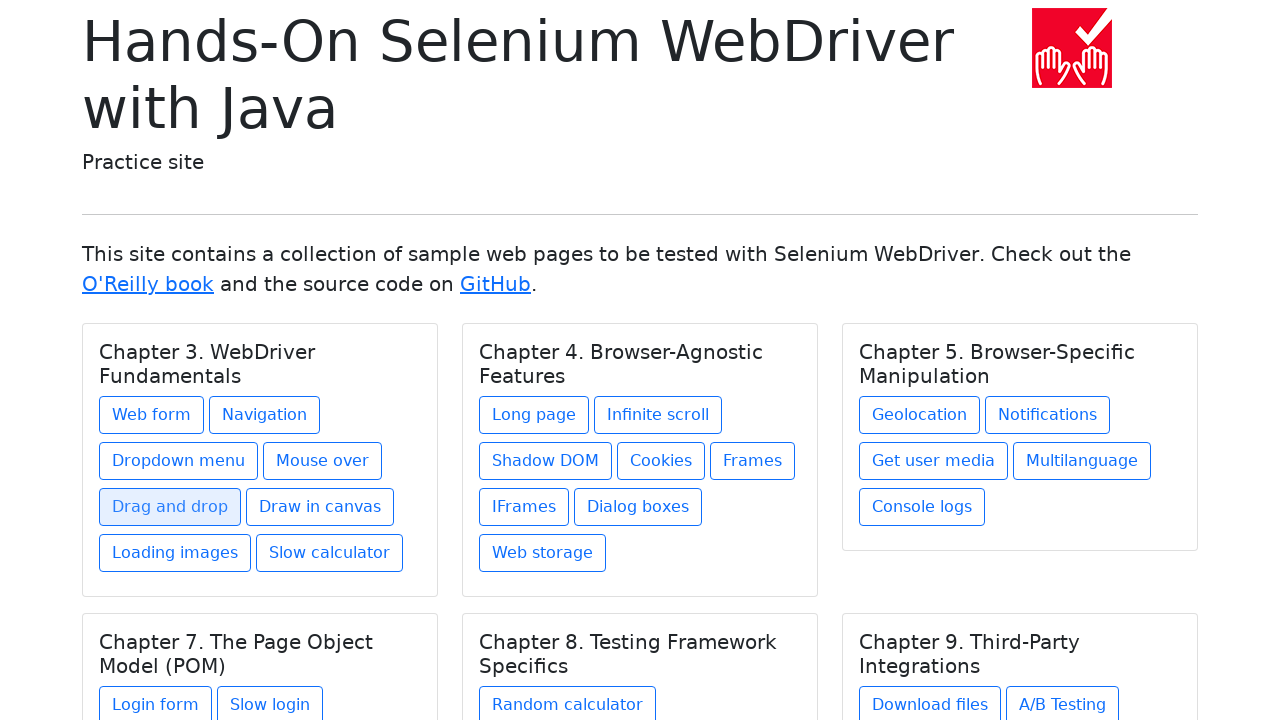

Main page reloaded after navigation
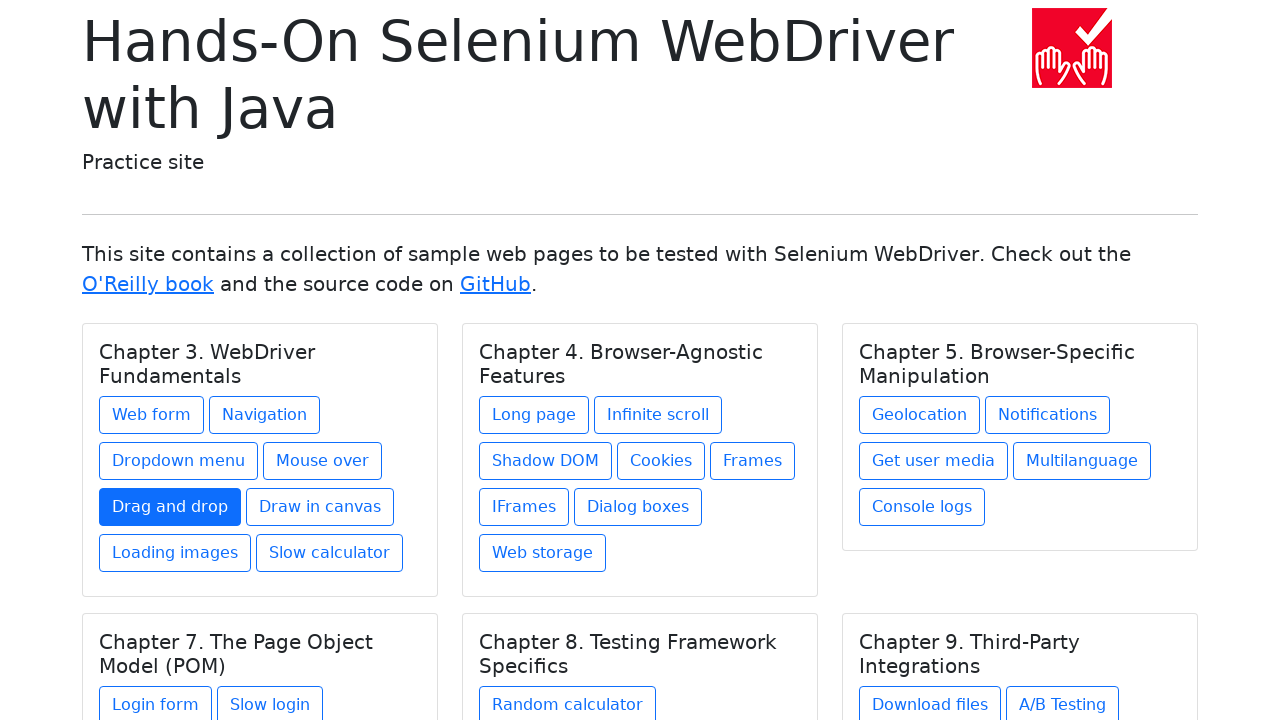

Clicked link within chapter card at (320, 507) on h5.card-title >> nth=0 >> xpath=./../a >> nth=5
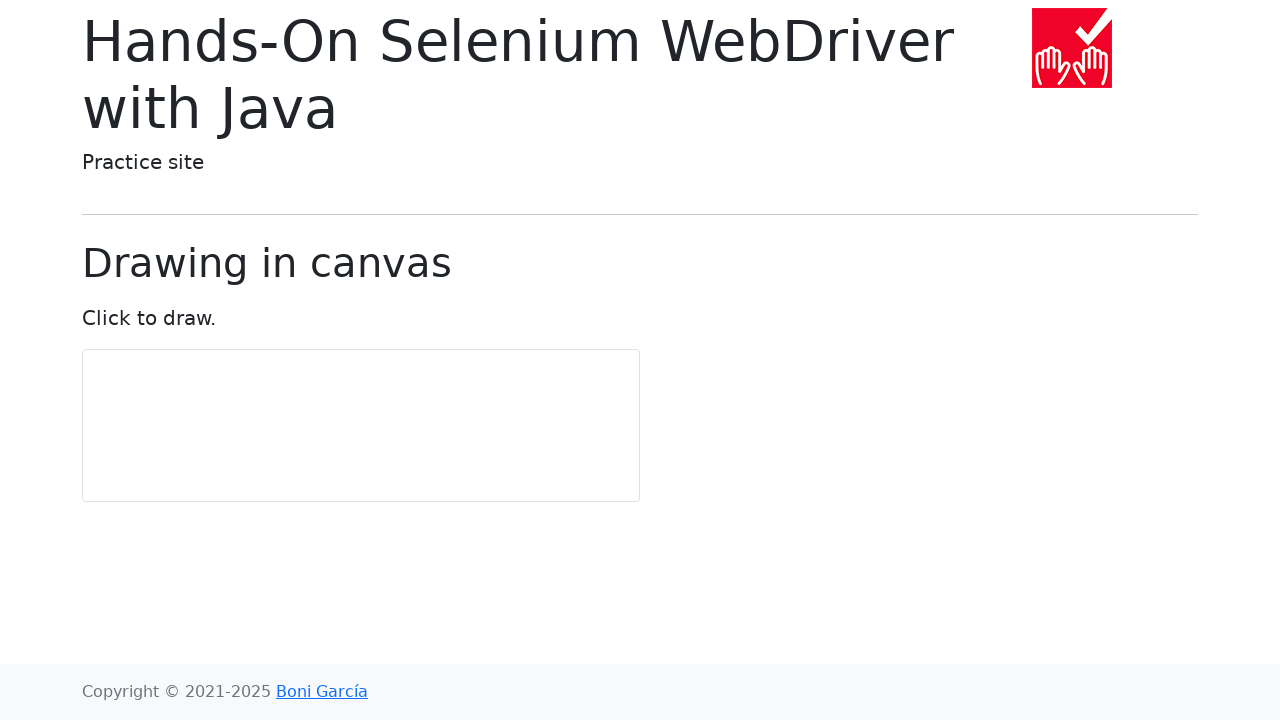

Page loaded after clicking chapter link
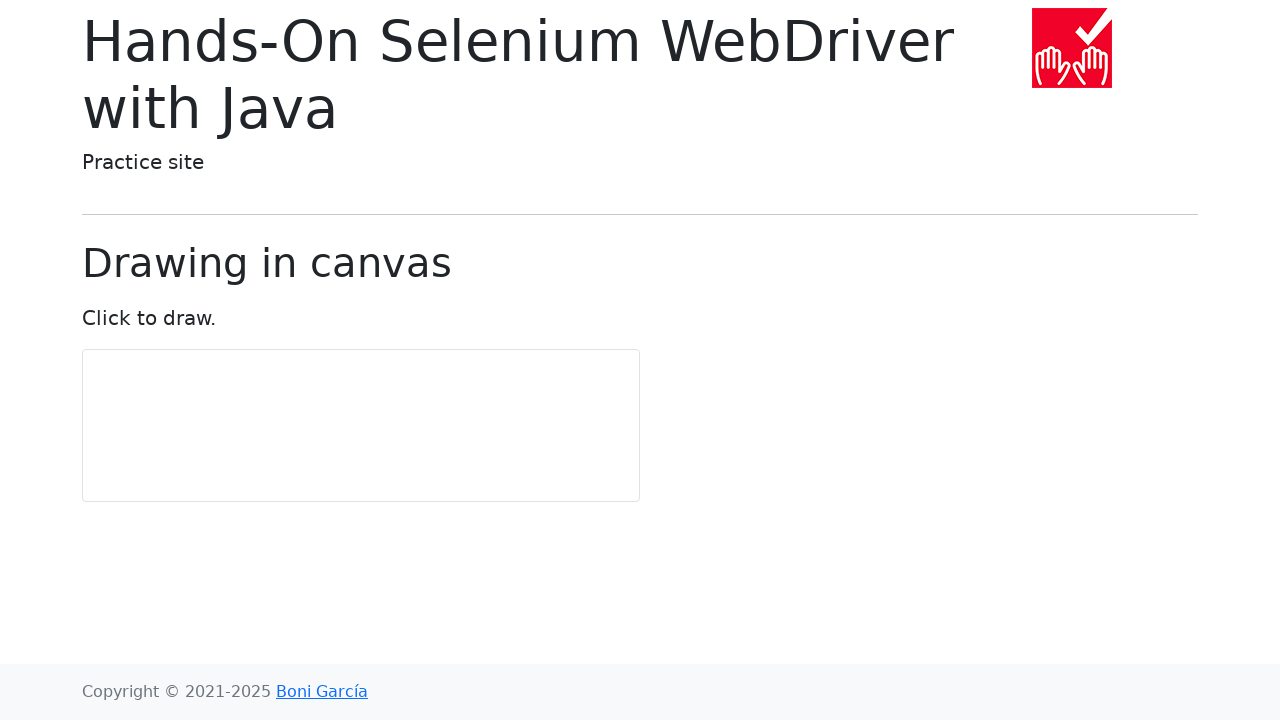

Navigated back to main page
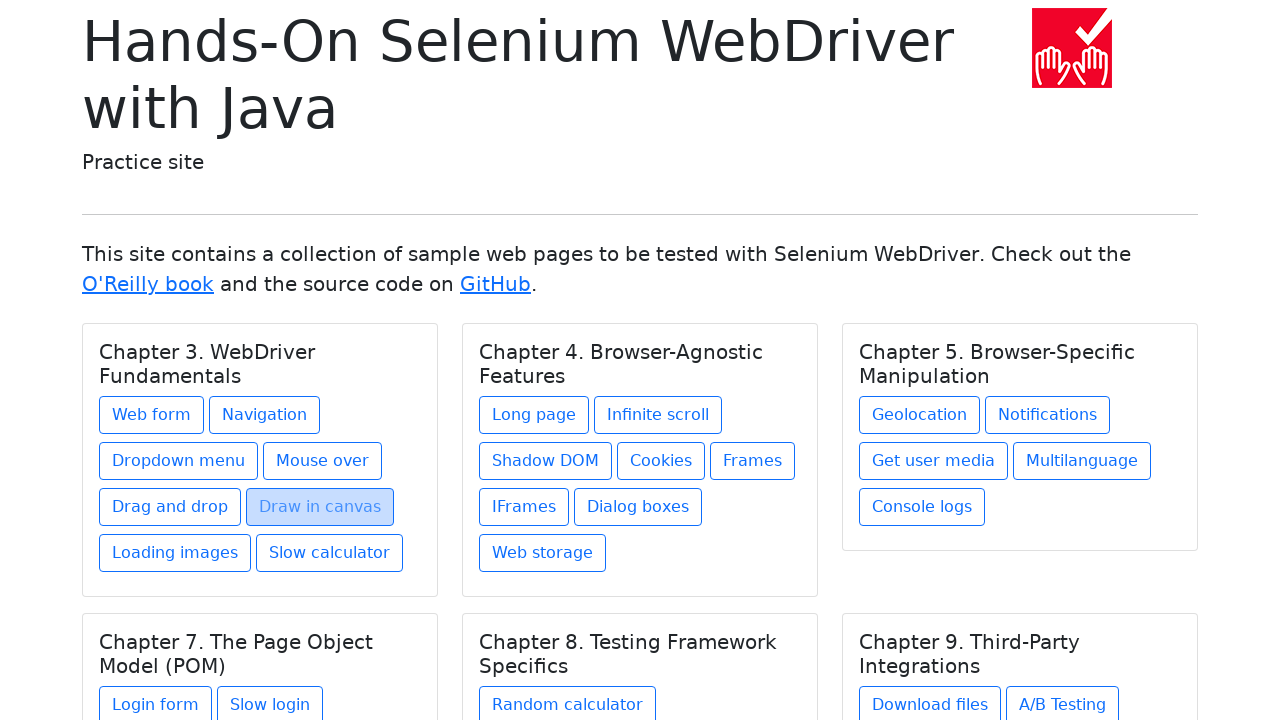

Main page reloaded after navigation
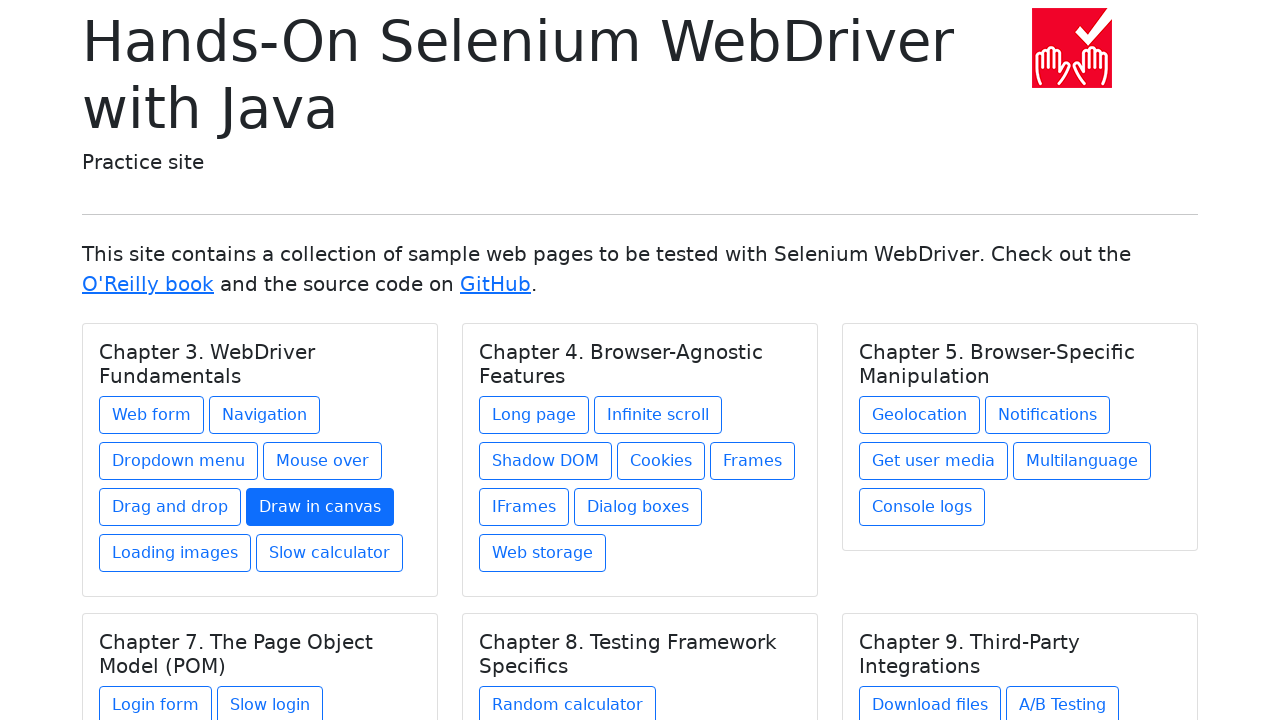

Clicked link within chapter card at (175, 553) on h5.card-title >> nth=0 >> xpath=./../a >> nth=6
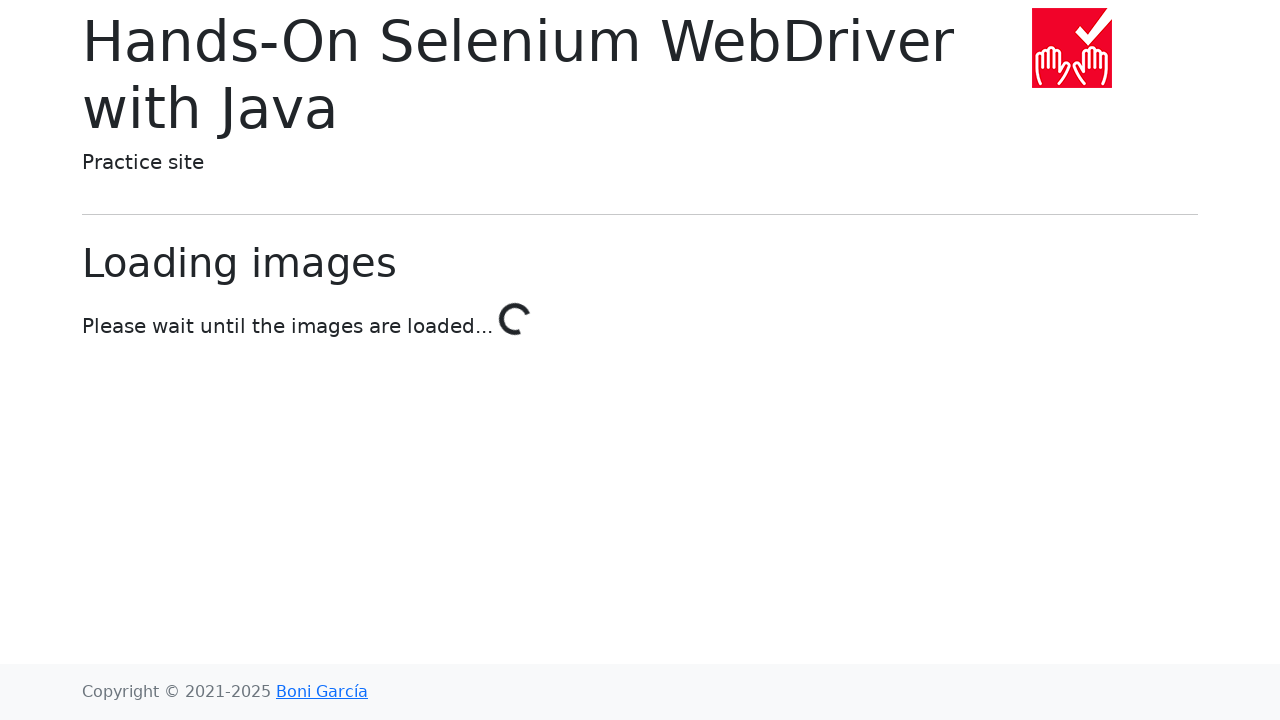

Page loaded after clicking chapter link
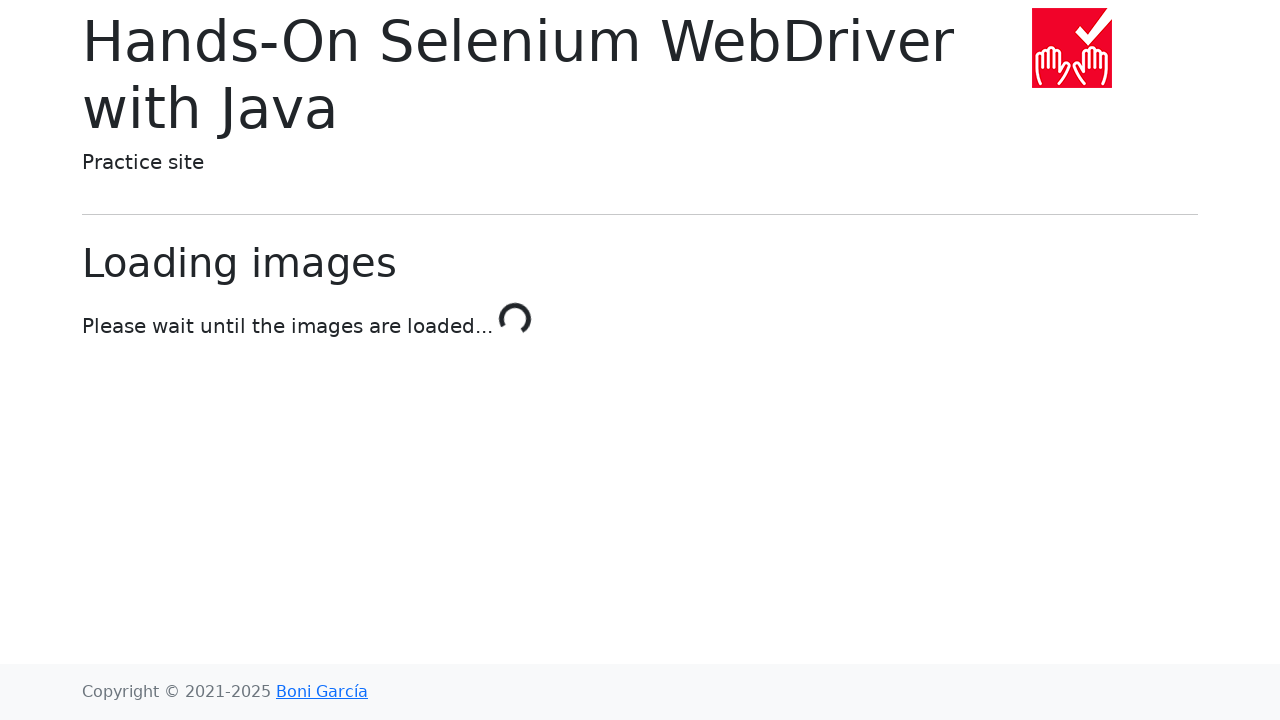

Navigated back to main page
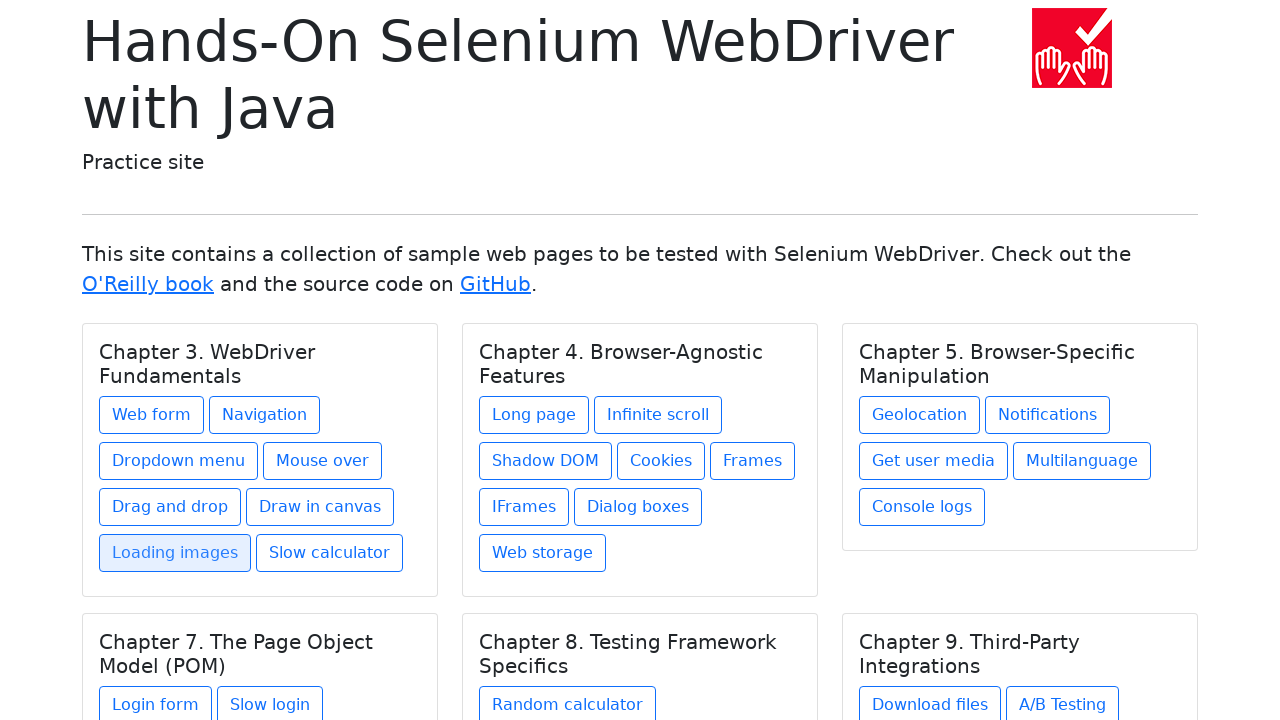

Main page reloaded after navigation
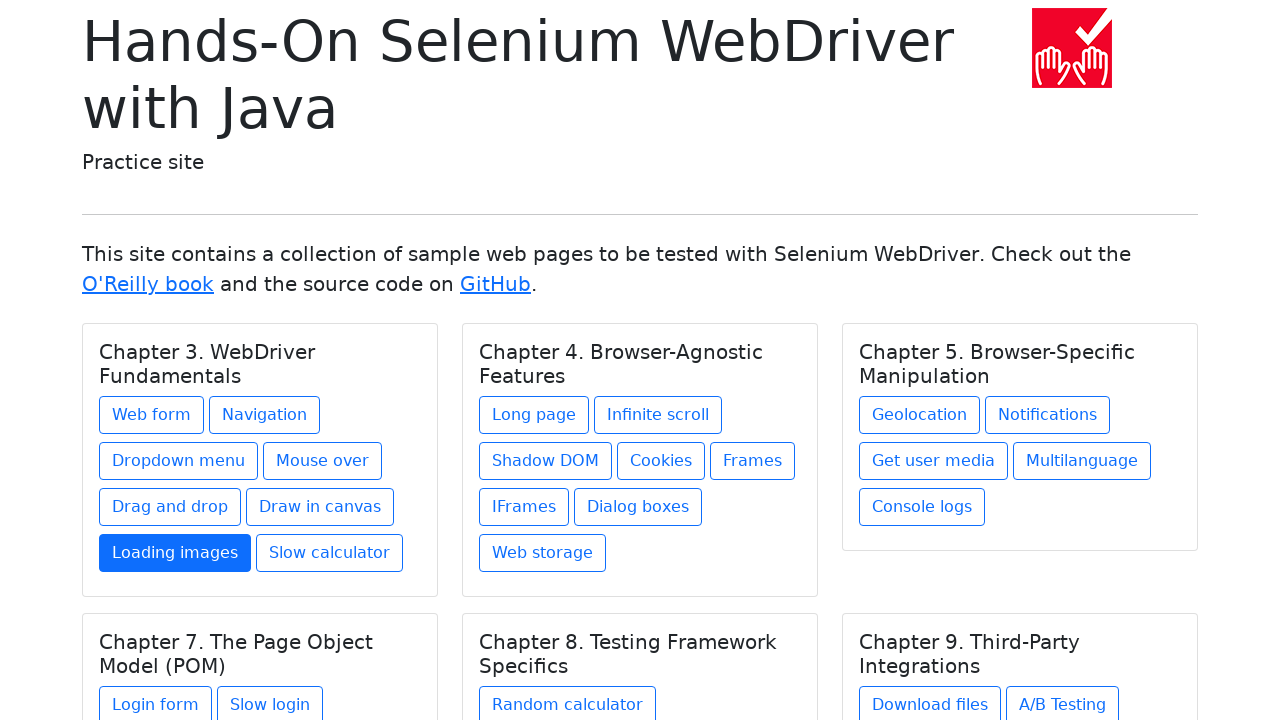

Clicked link within chapter card at (330, 553) on h5.card-title >> nth=0 >> xpath=./../a >> nth=7
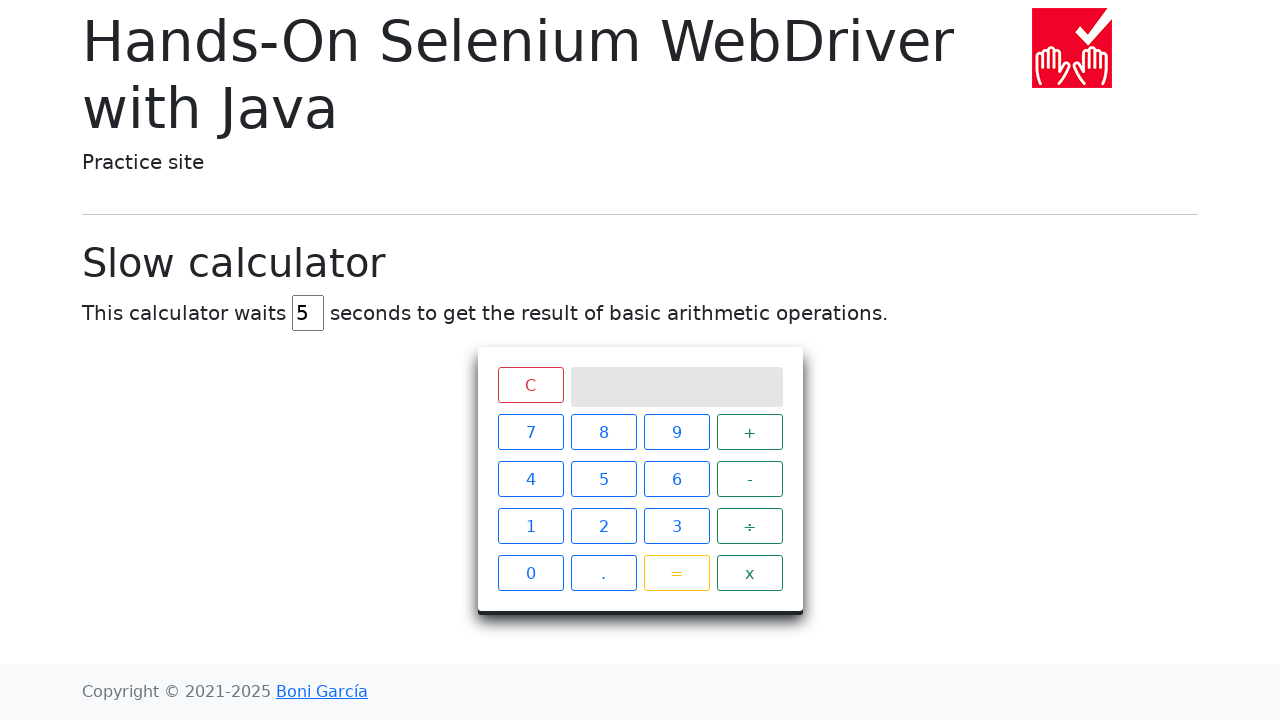

Page loaded after clicking chapter link
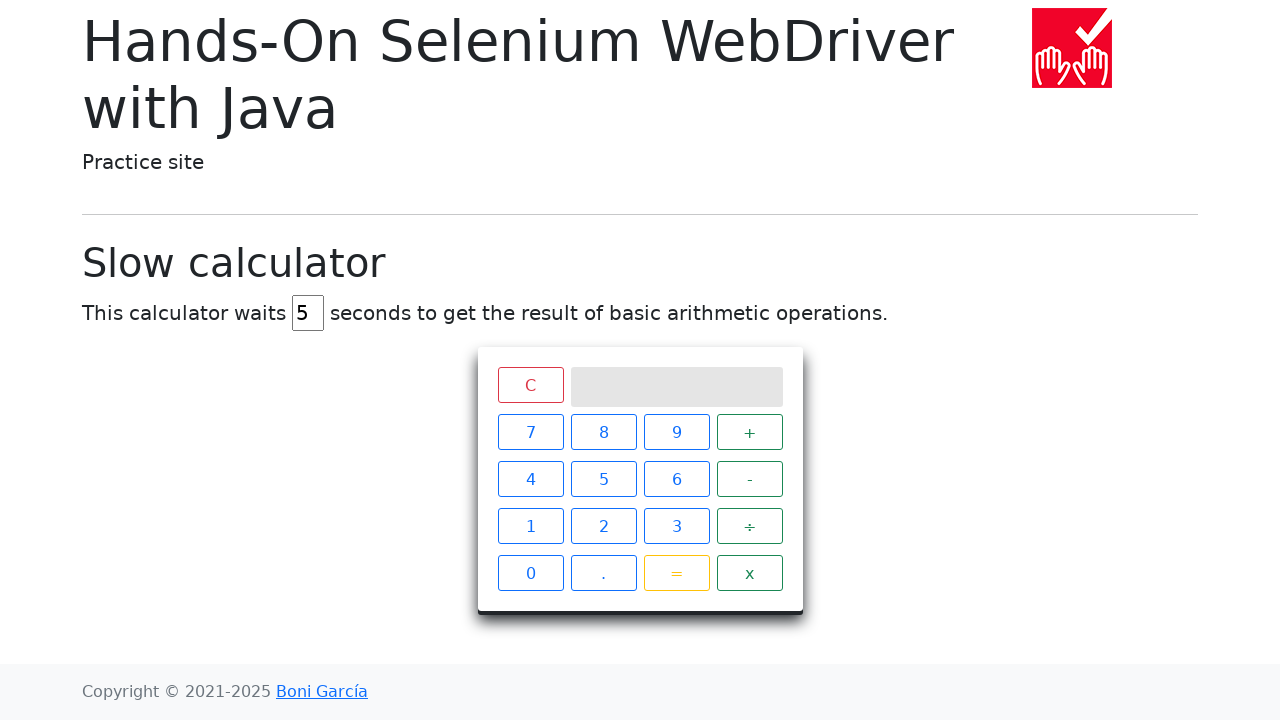

Navigated back to main page
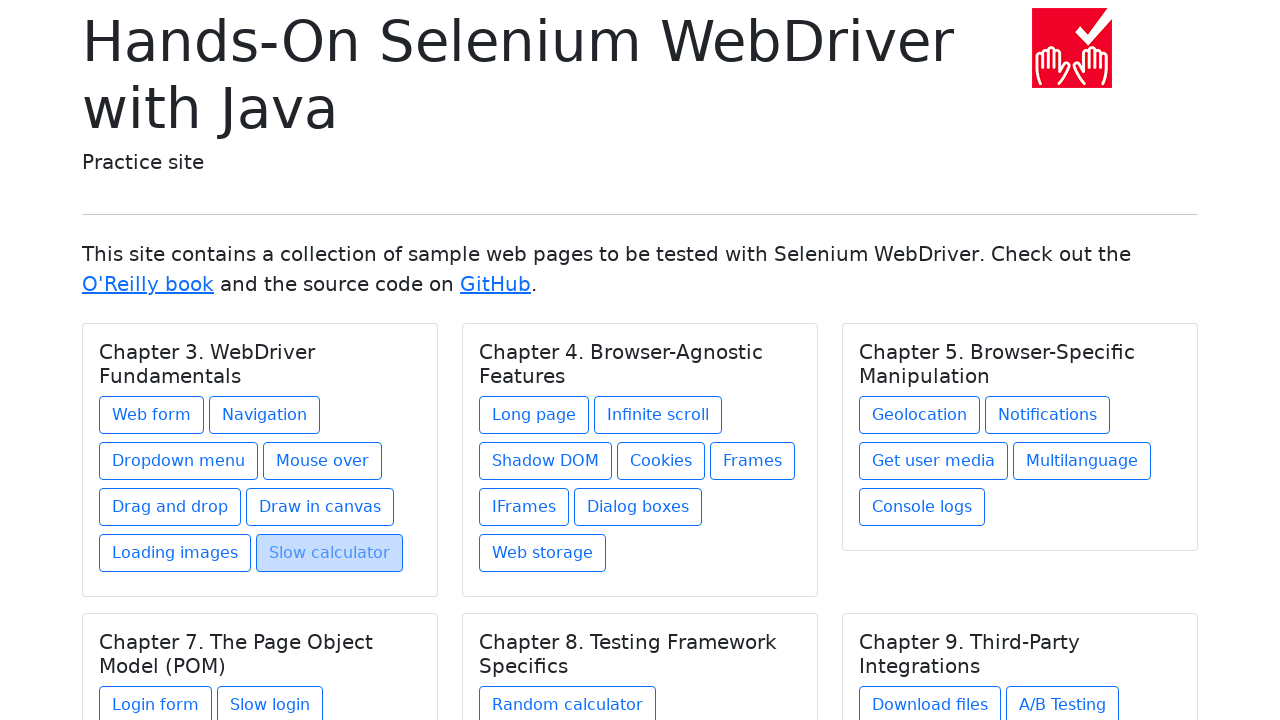

Main page reloaded after navigation
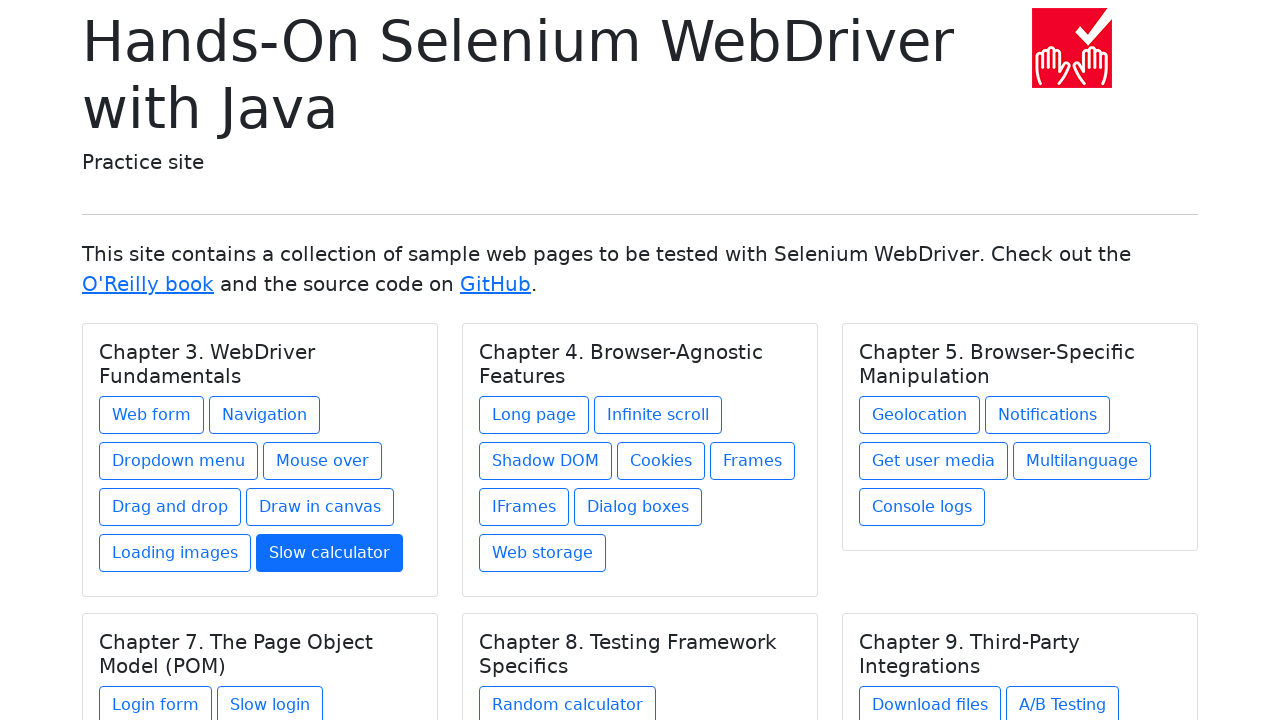

Retrieved all links within current chapter's parent container
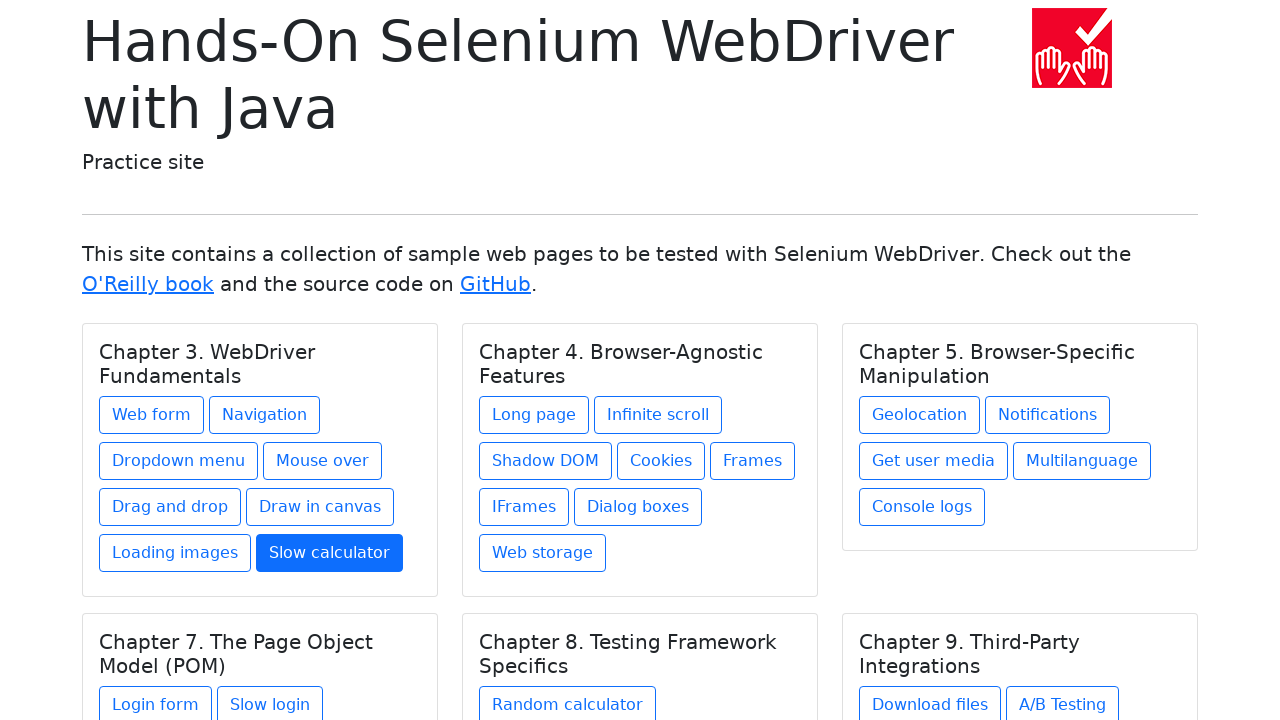

Clicked link within chapter card at (534, 415) on h5.card-title >> nth=1 >> xpath=./../a >> nth=0
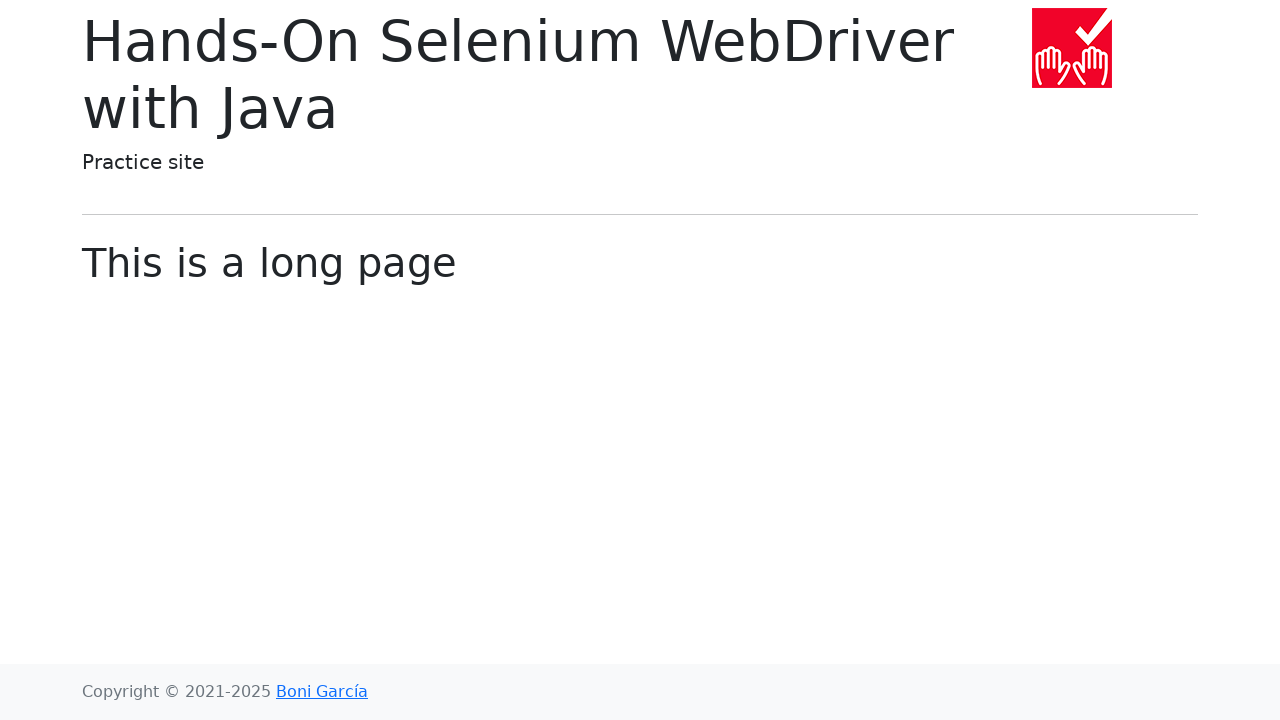

Page loaded after clicking chapter link
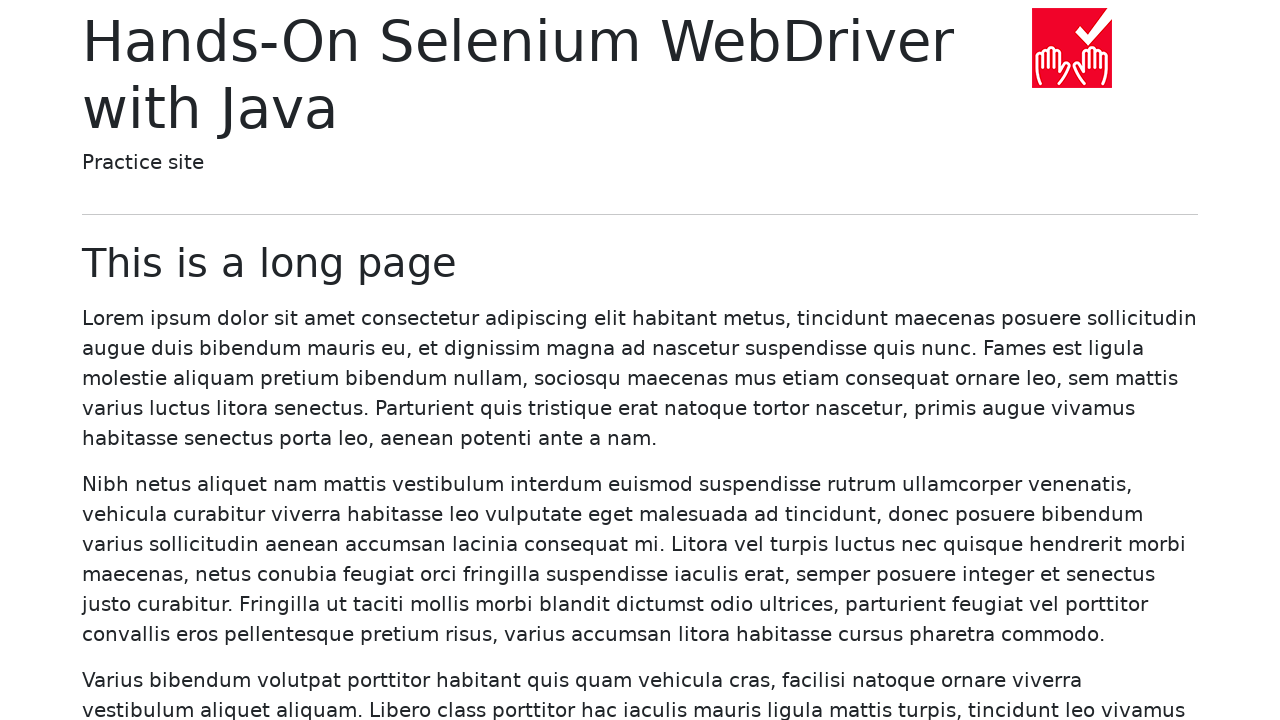

Navigated back to main page
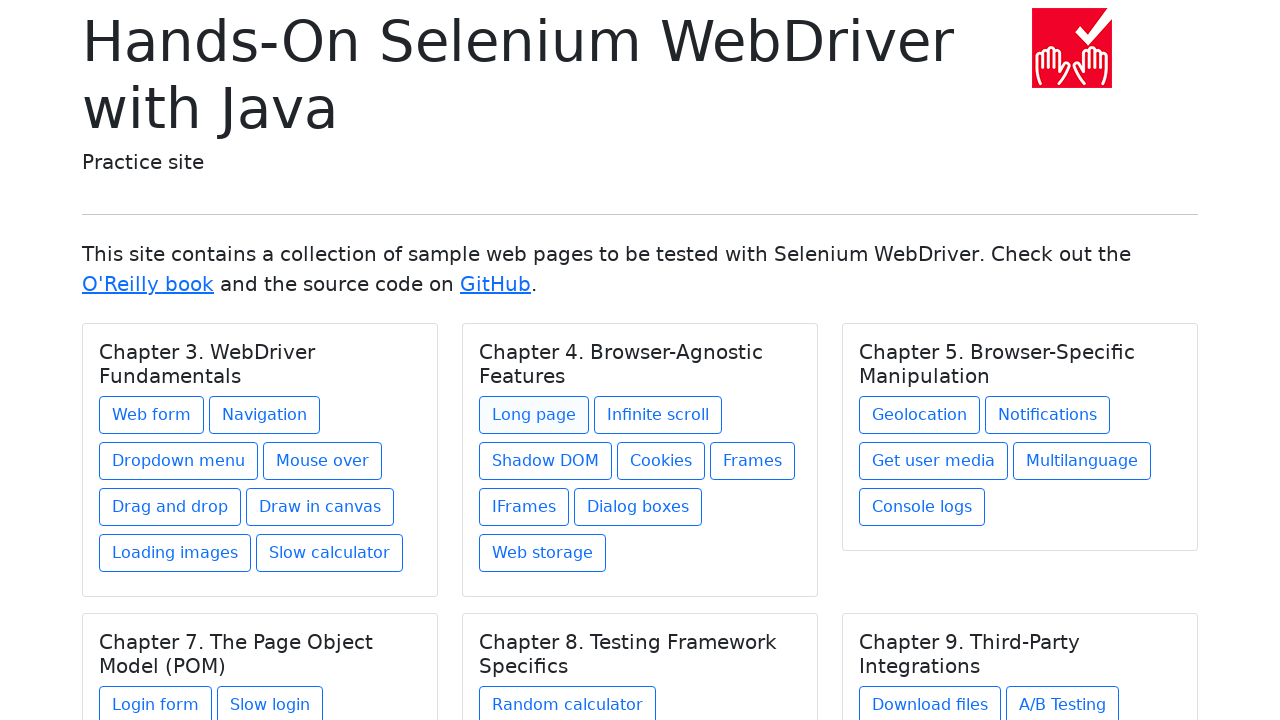

Main page reloaded after navigation
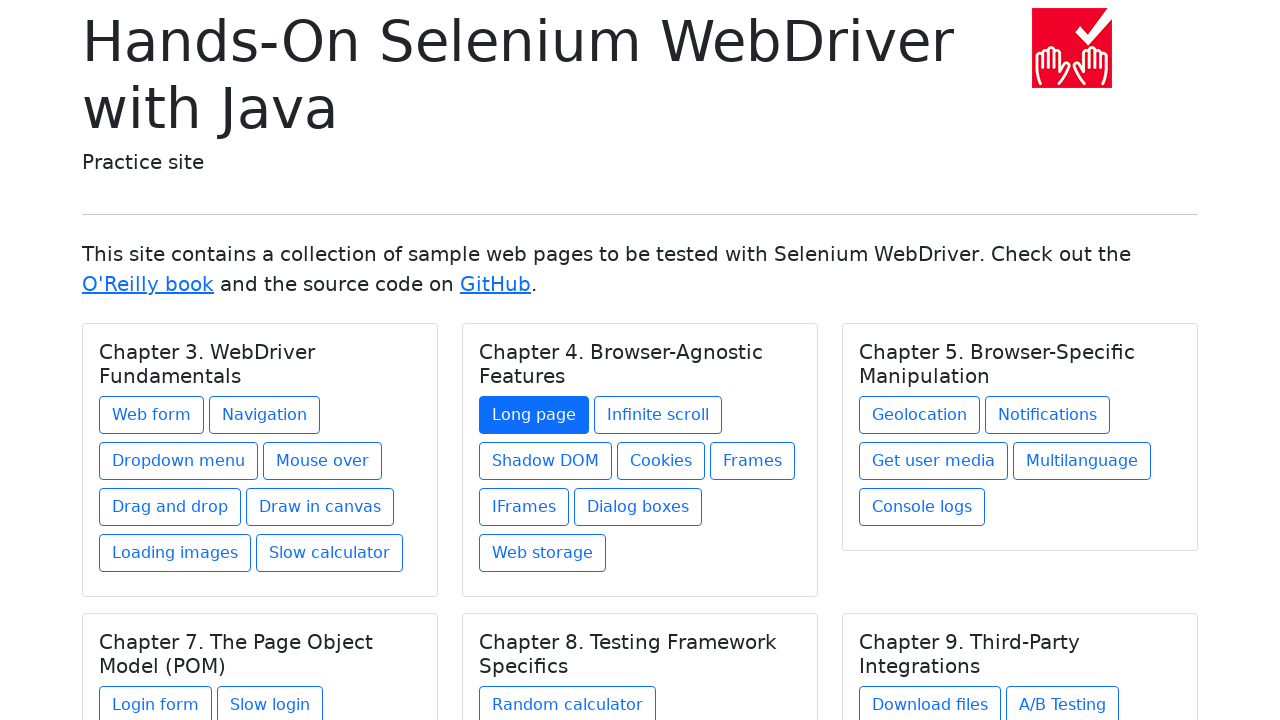

Clicked link within chapter card at (658, 415) on h5.card-title >> nth=1 >> xpath=./../a >> nth=1
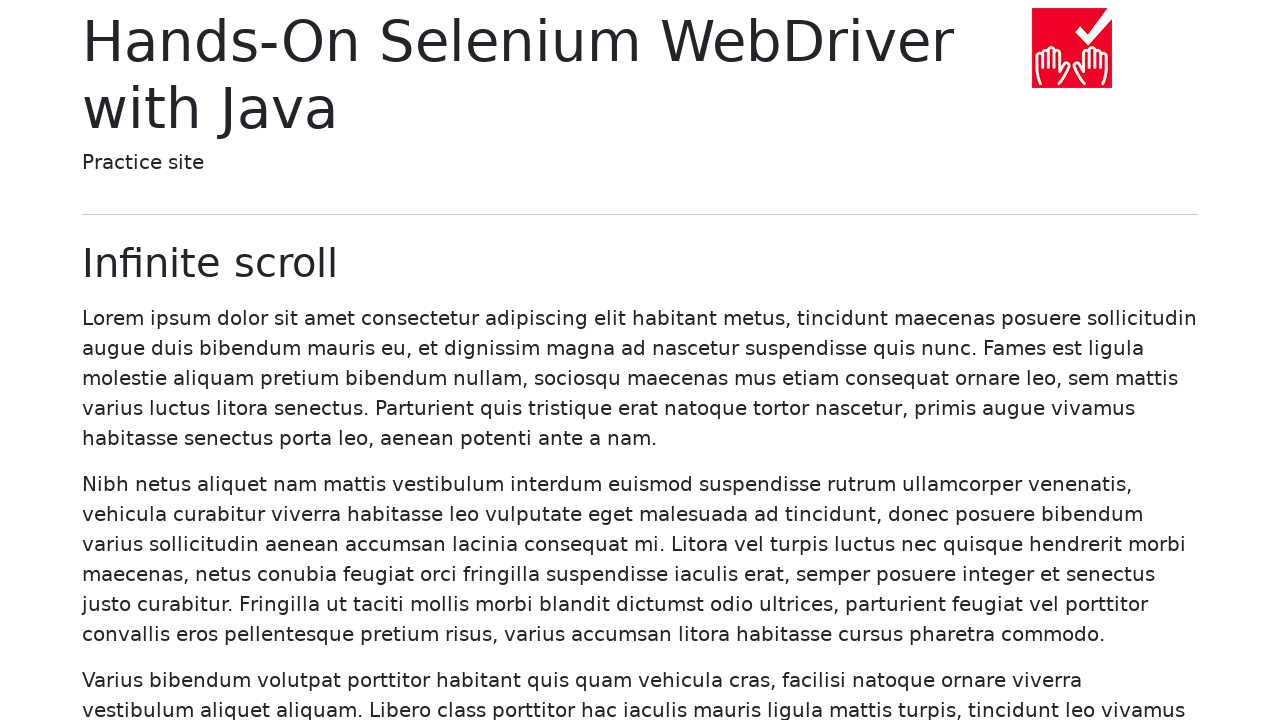

Page loaded after clicking chapter link
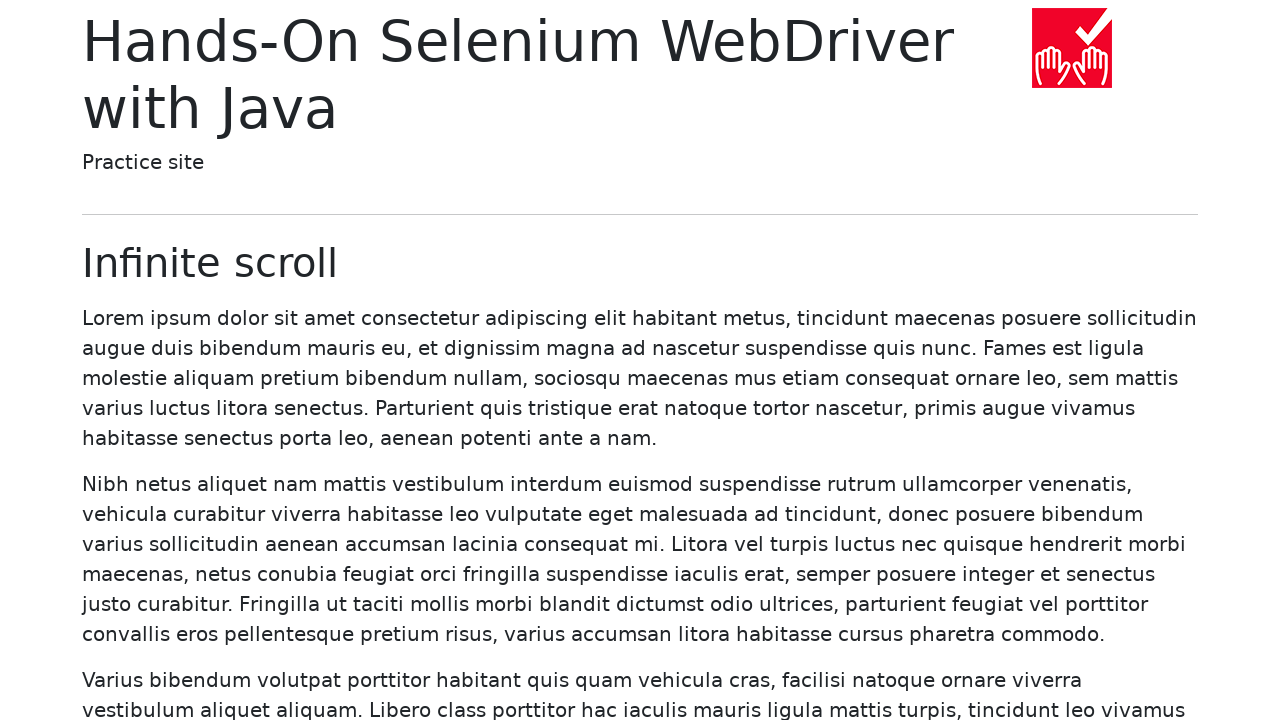

Navigated back to main page
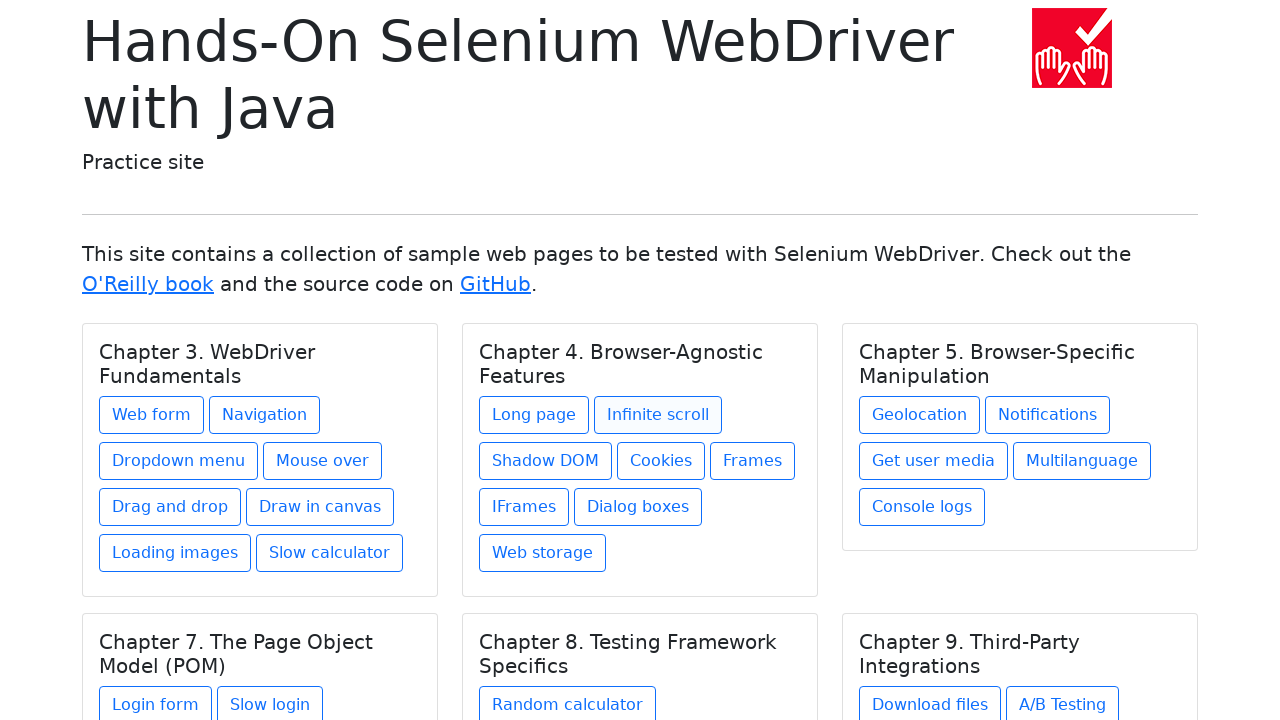

Main page reloaded after navigation
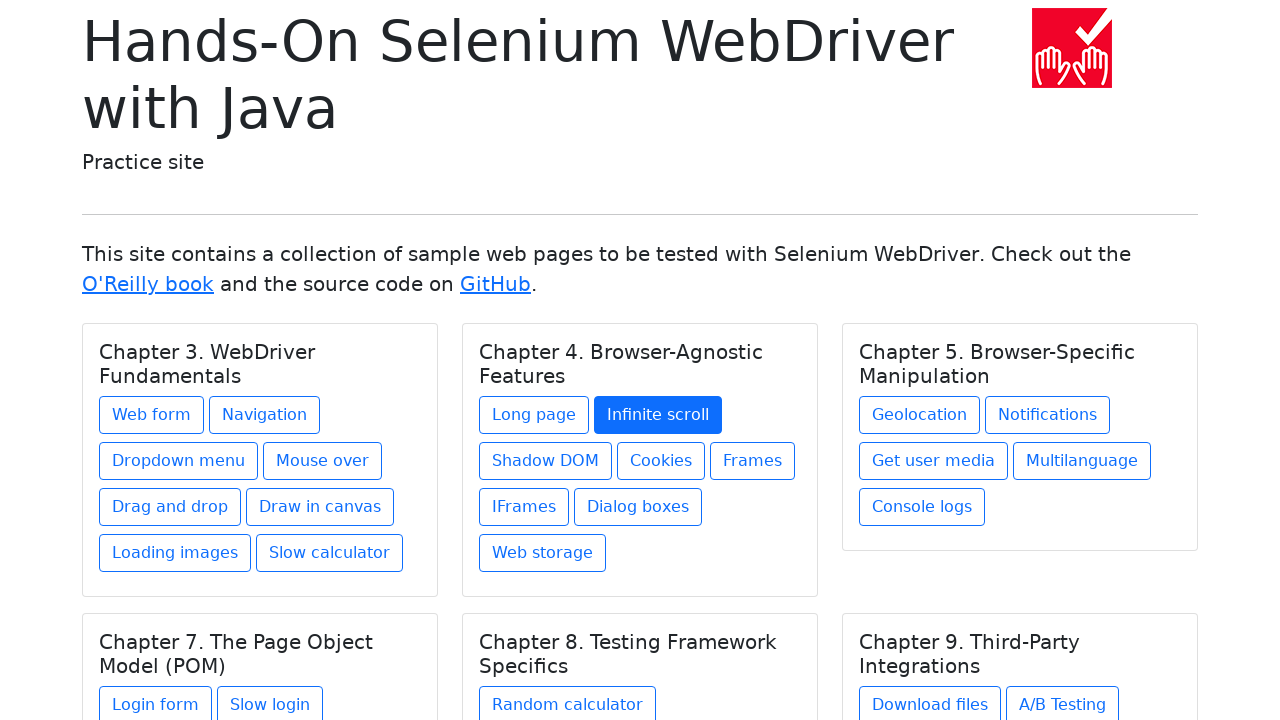

Clicked link within chapter card at (546, 461) on h5.card-title >> nth=1 >> xpath=./../a >> nth=2
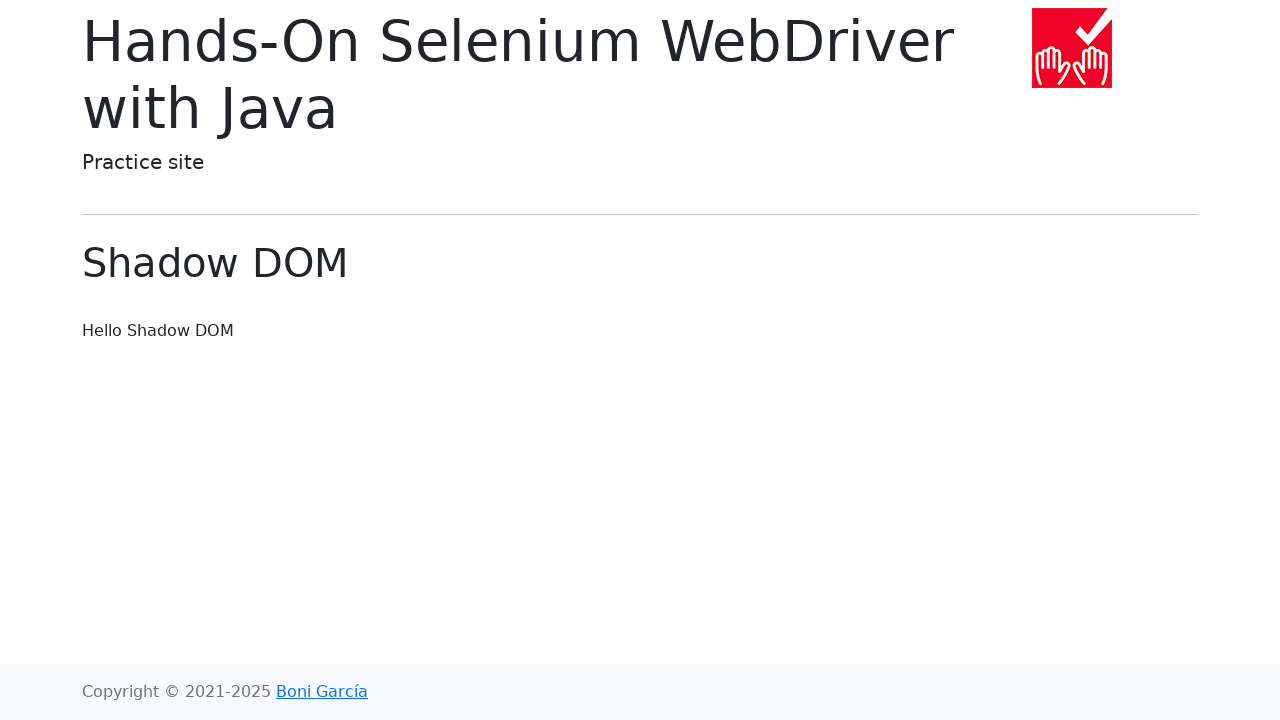

Page loaded after clicking chapter link
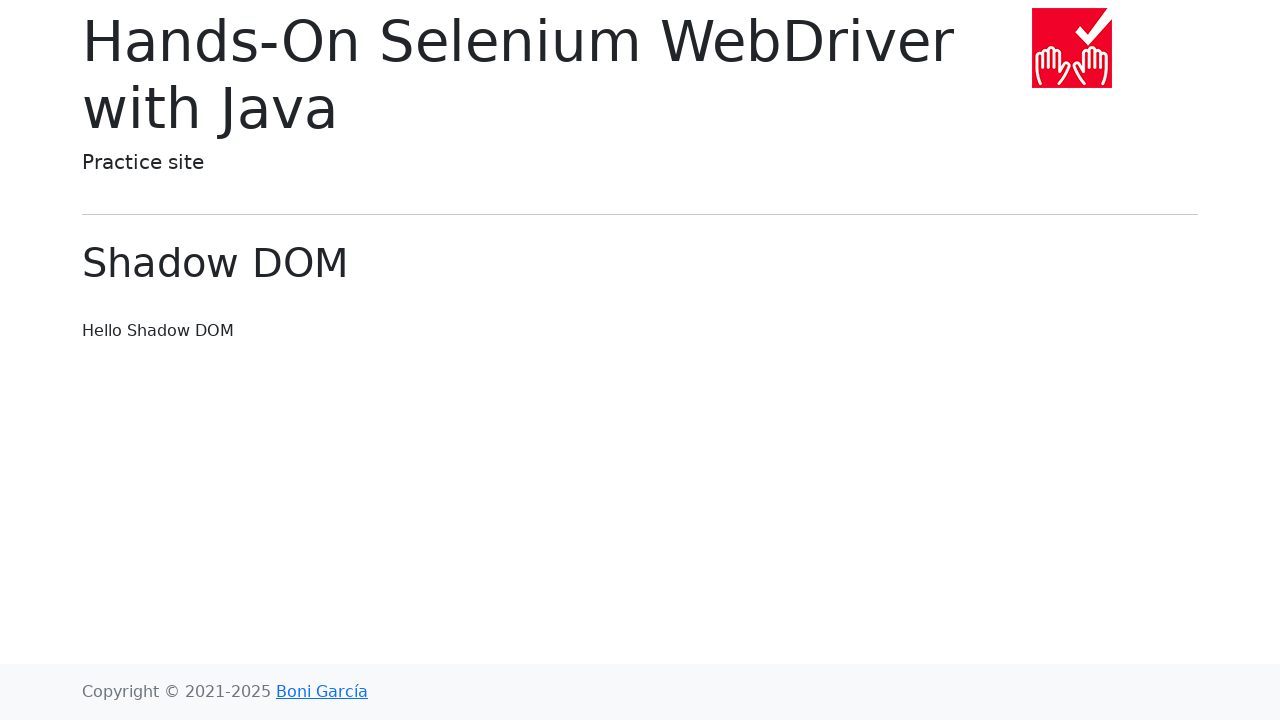

Navigated back to main page
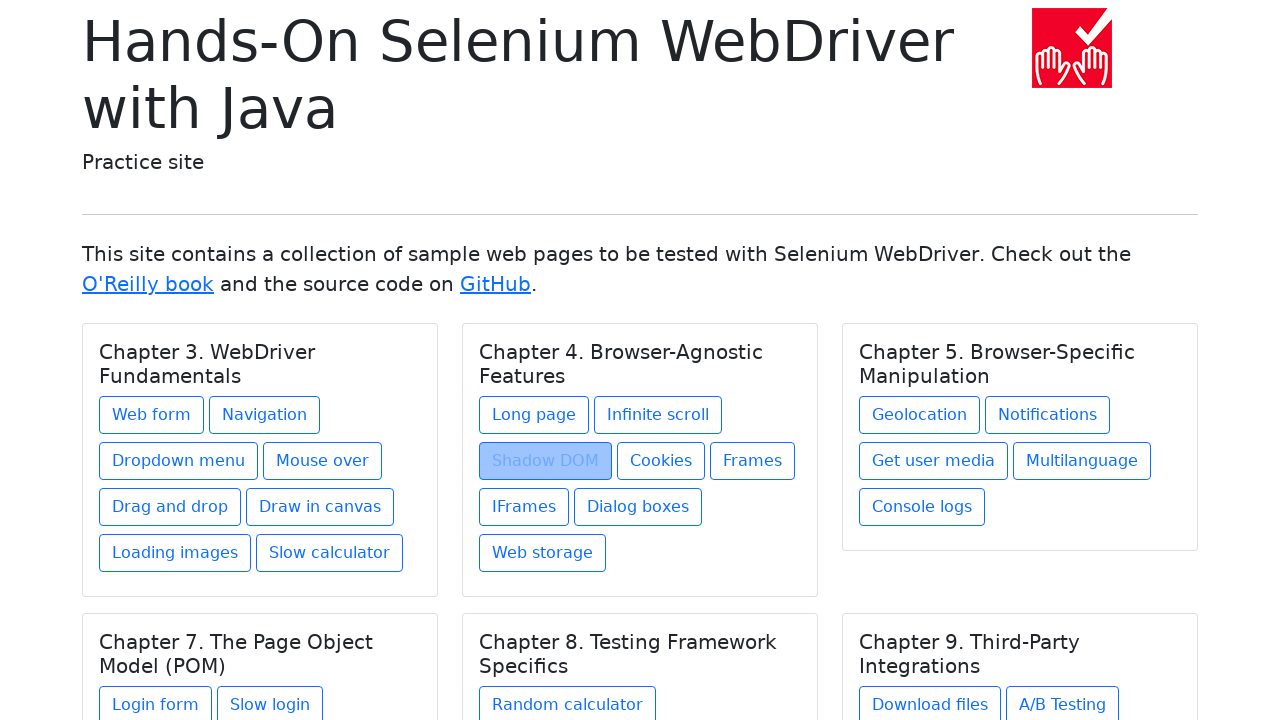

Main page reloaded after navigation
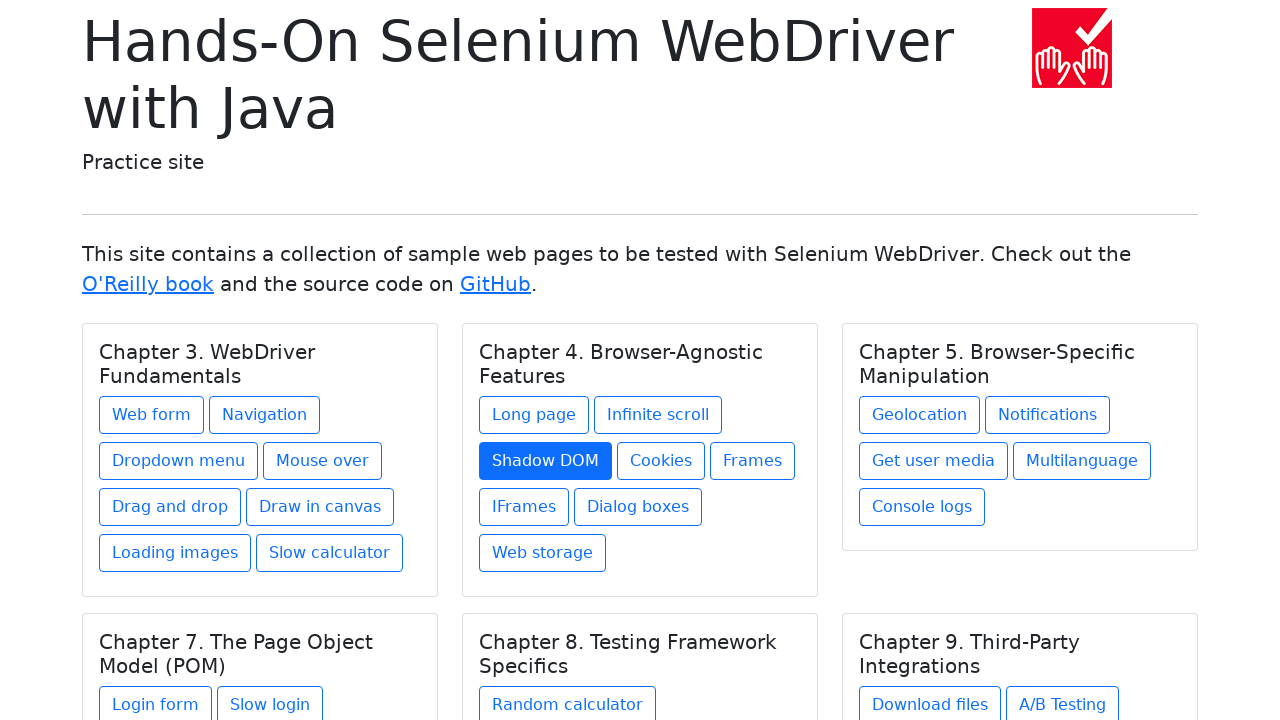

Clicked link within chapter card at (661, 461) on h5.card-title >> nth=1 >> xpath=./../a >> nth=3
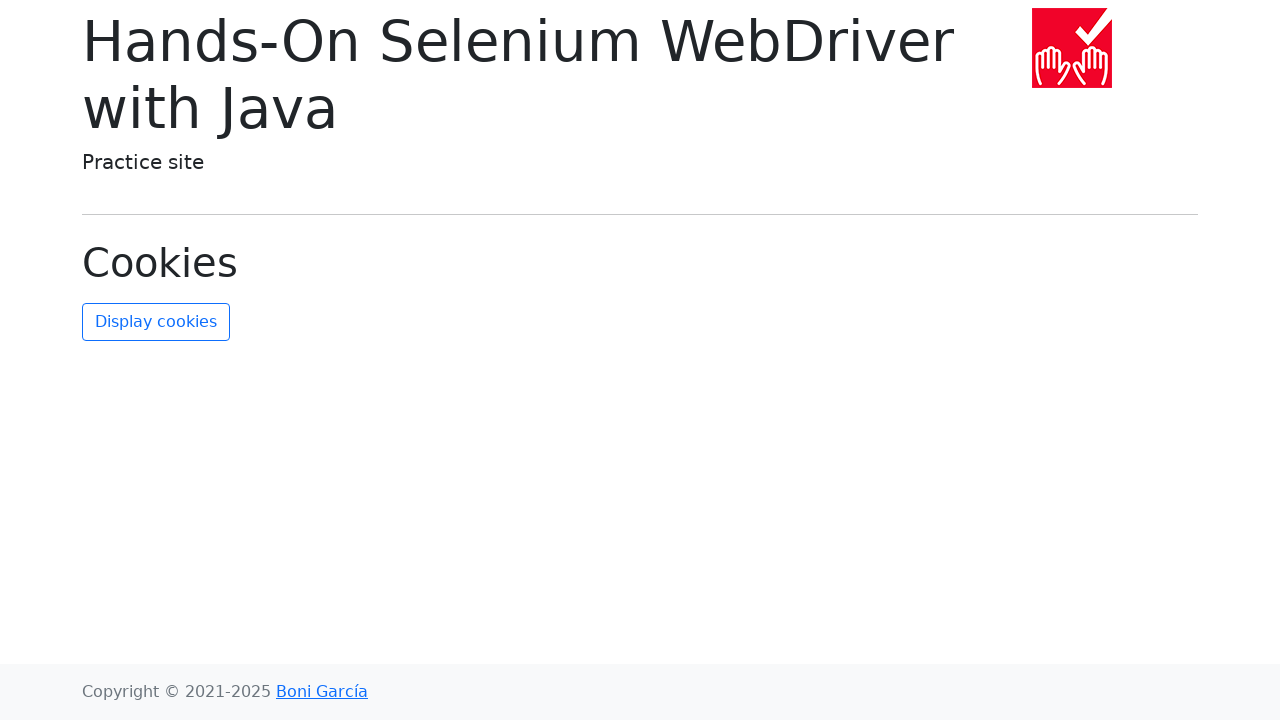

Page loaded after clicking chapter link
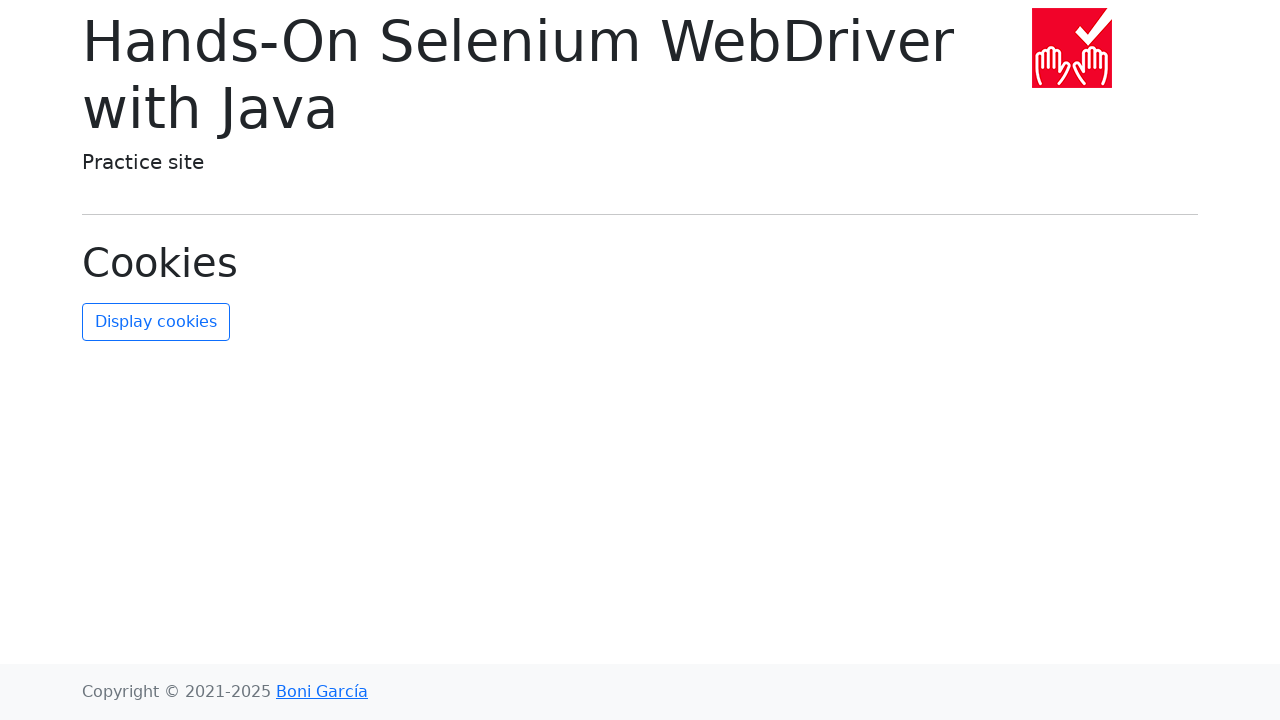

Navigated back to main page
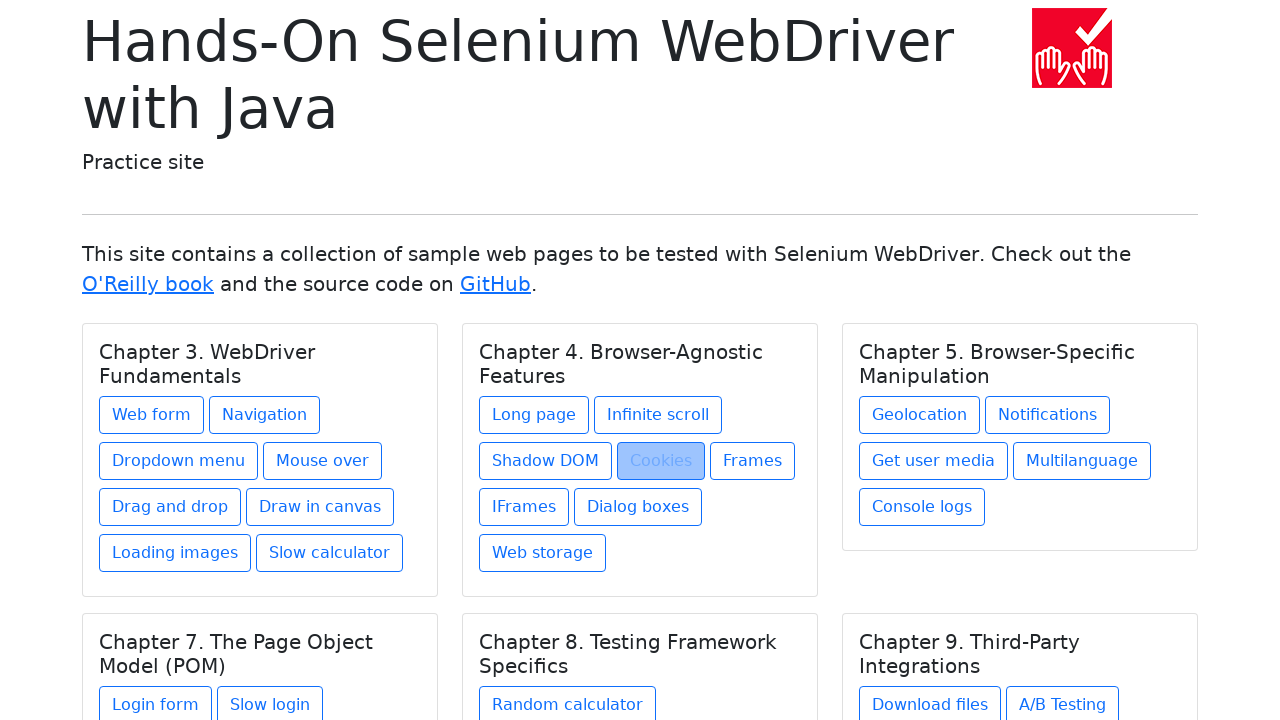

Main page reloaded after navigation
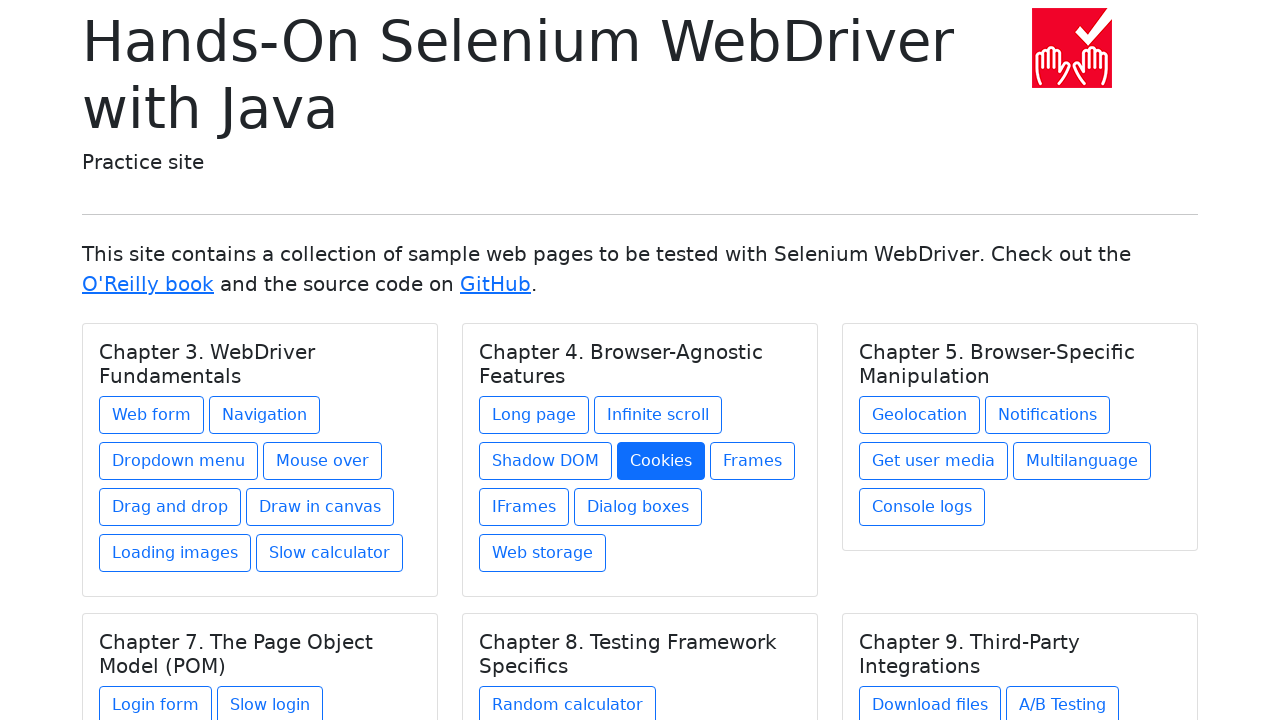

Clicked link within chapter card at (752, 461) on h5.card-title >> nth=1 >> xpath=./../a >> nth=4
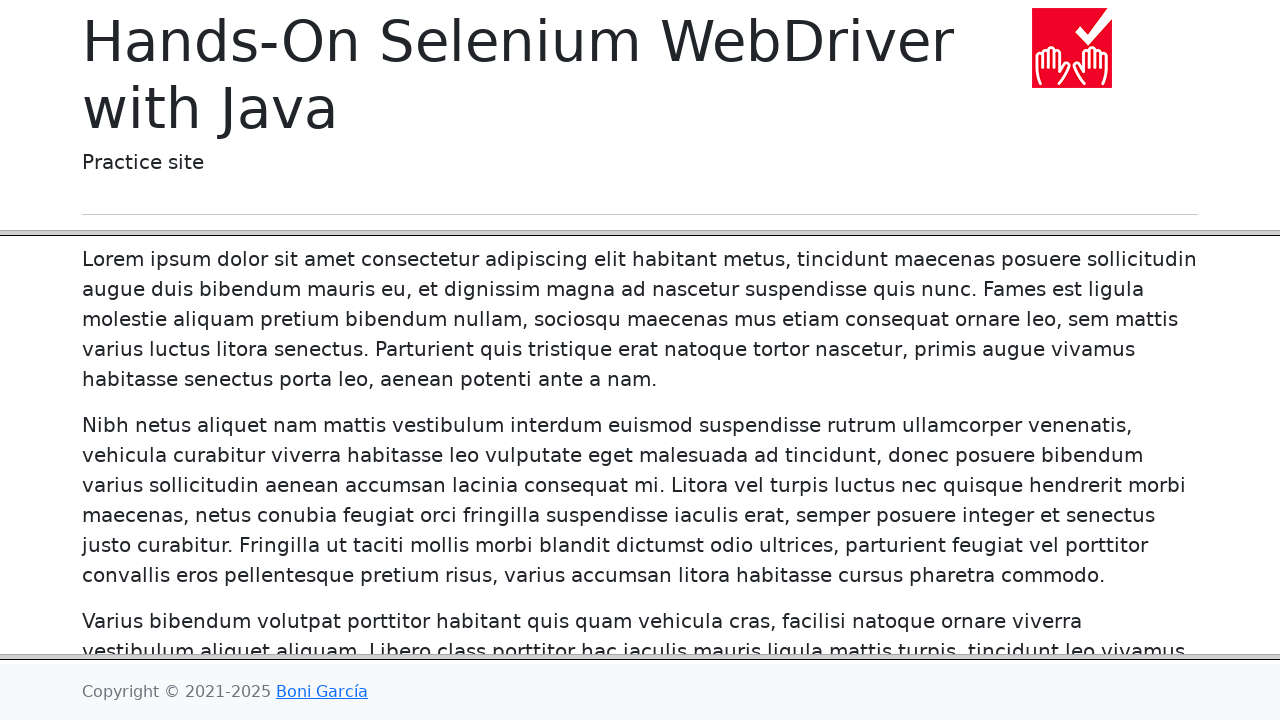

Page loaded after clicking chapter link
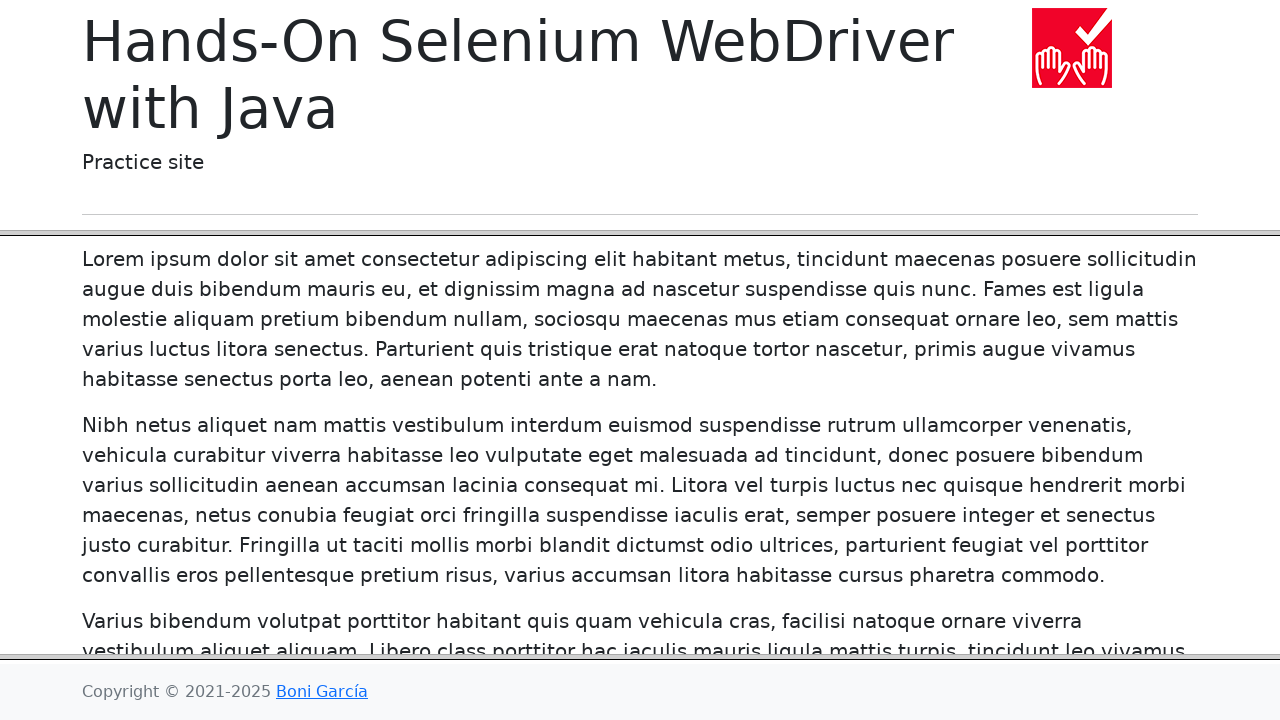

Navigated back to main page
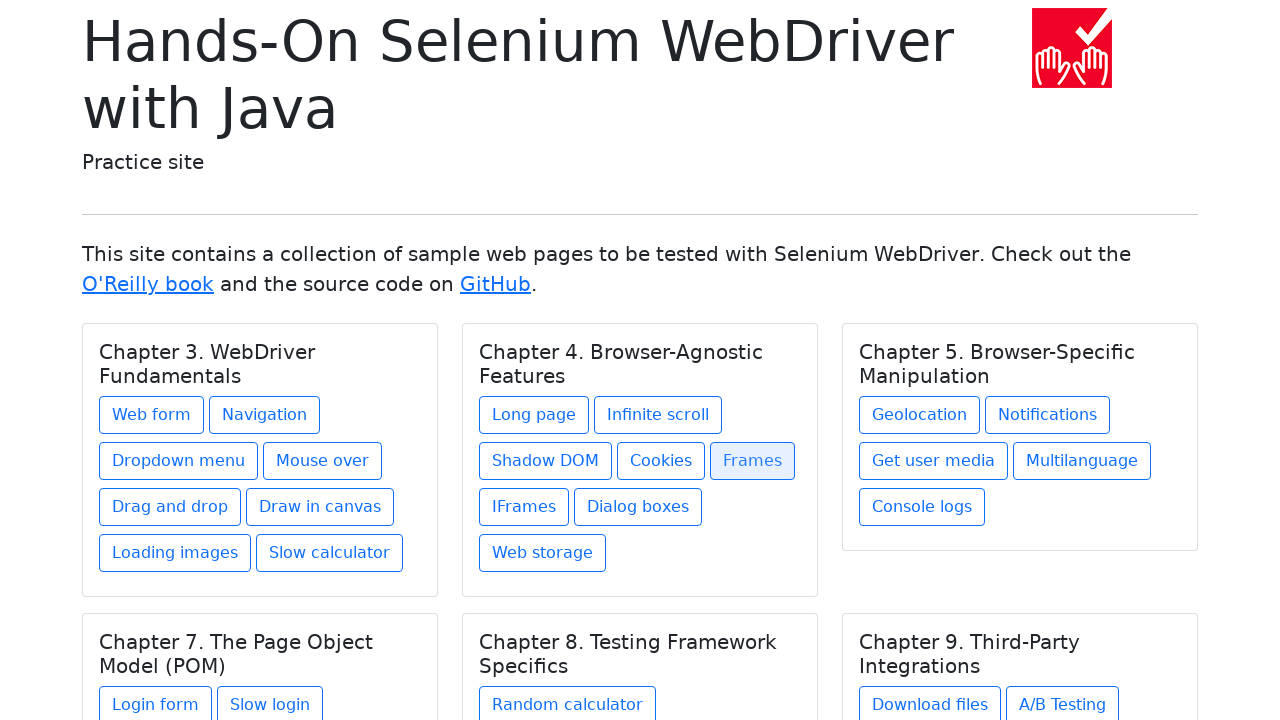

Main page reloaded after navigation
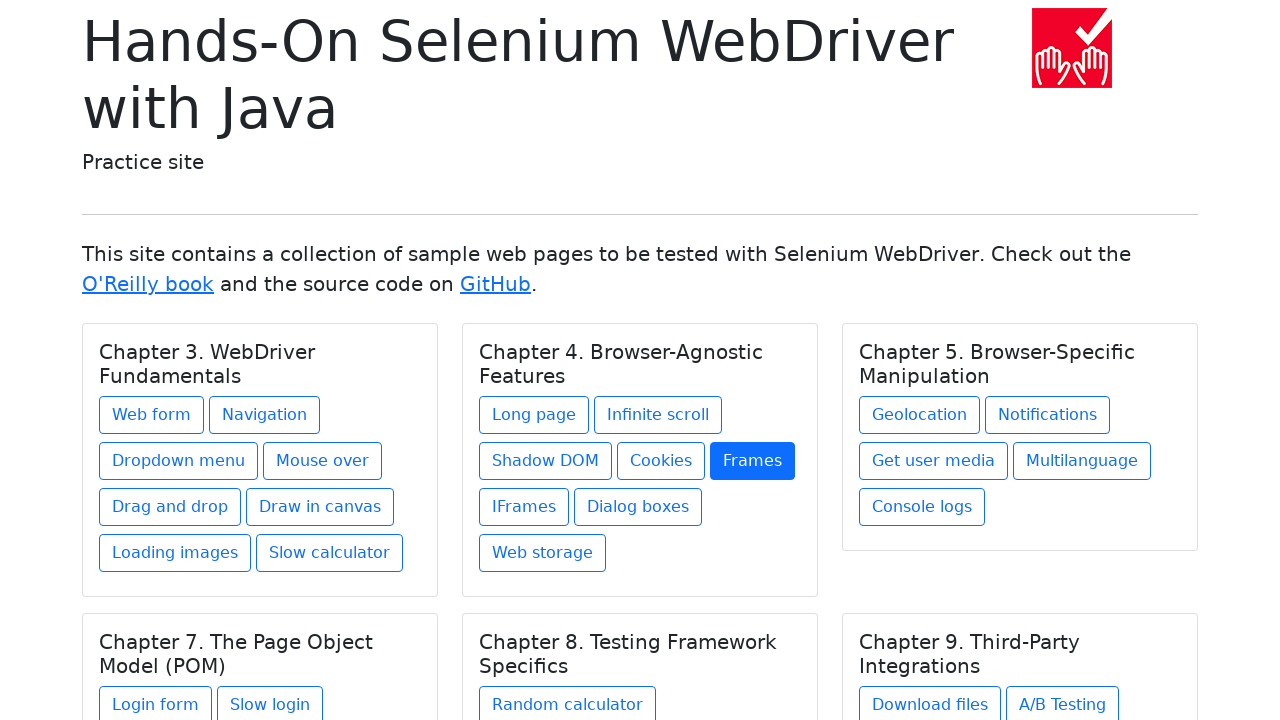

Clicked link within chapter card at (524, 507) on h5.card-title >> nth=1 >> xpath=./../a >> nth=5
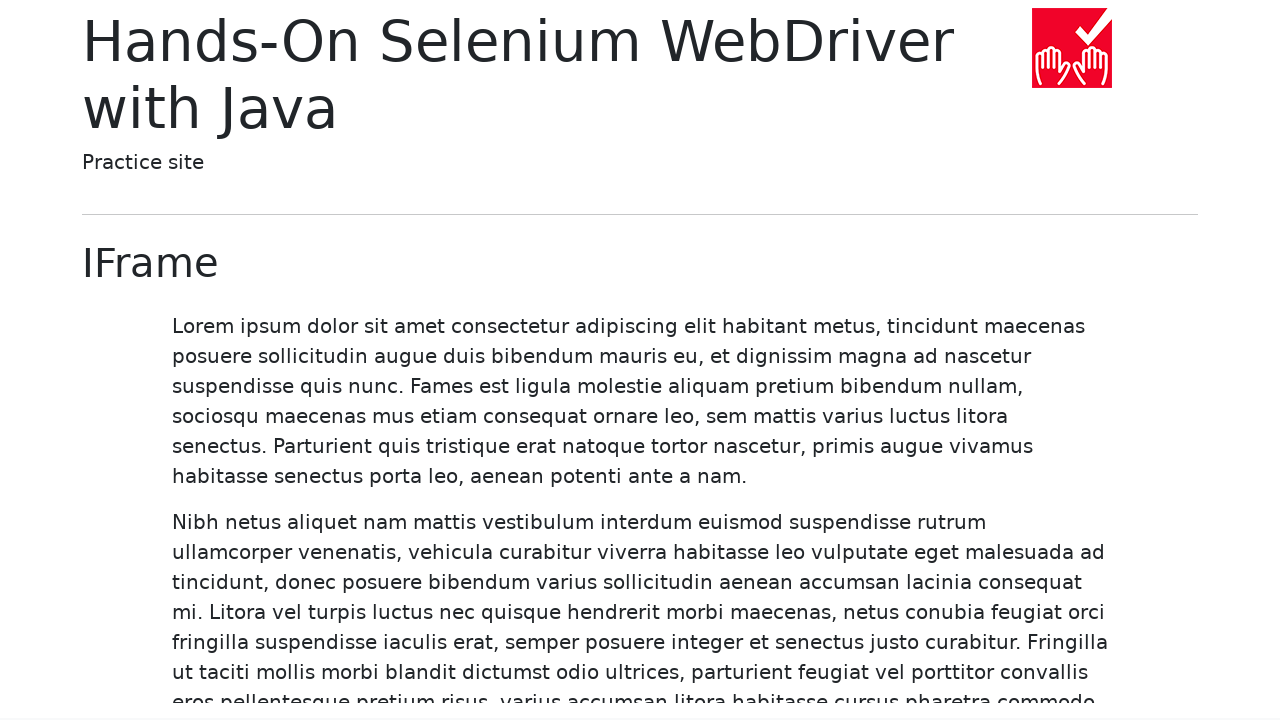

Page loaded after clicking chapter link
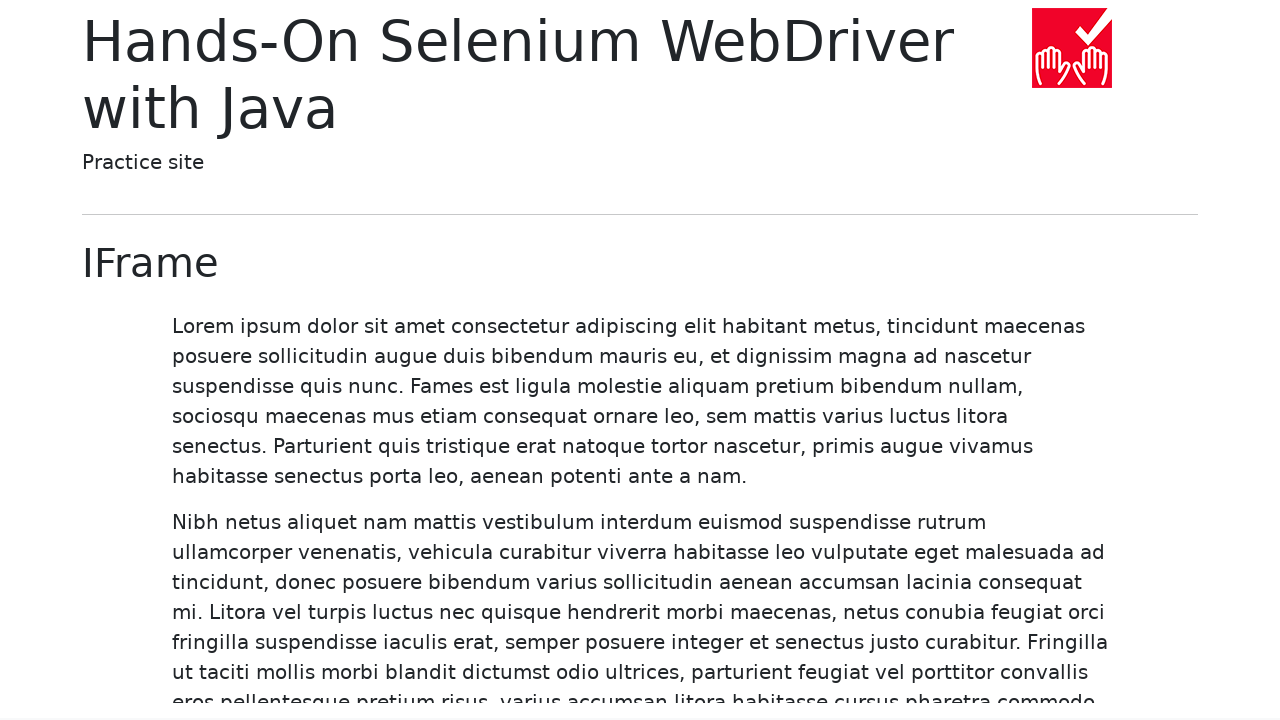

Navigated back to main page
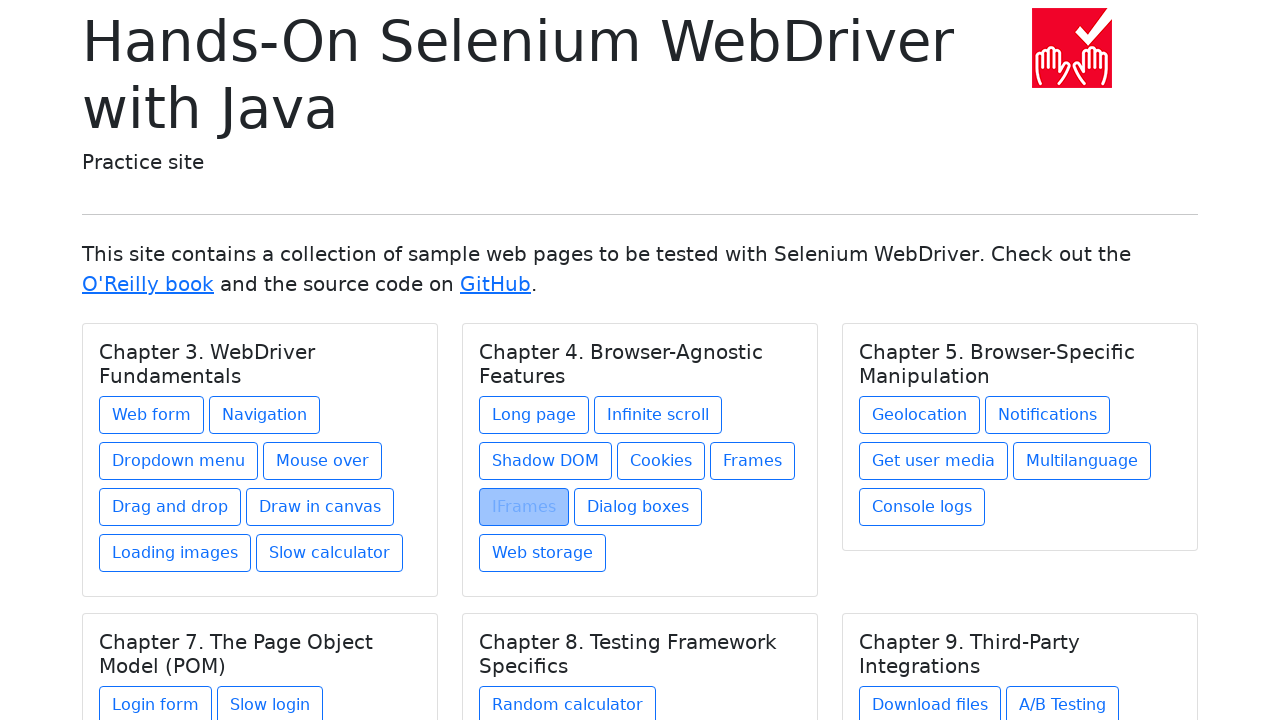

Main page reloaded after navigation
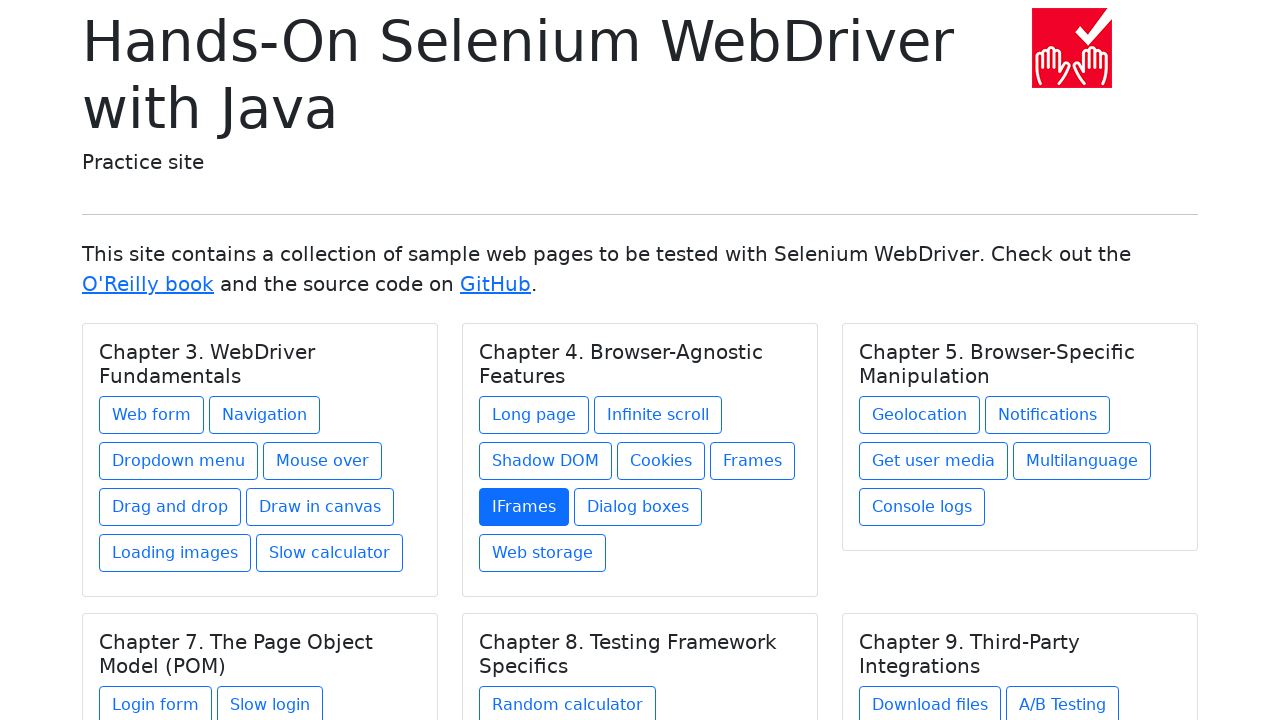

Clicked link within chapter card at (638, 507) on h5.card-title >> nth=1 >> xpath=./../a >> nth=6
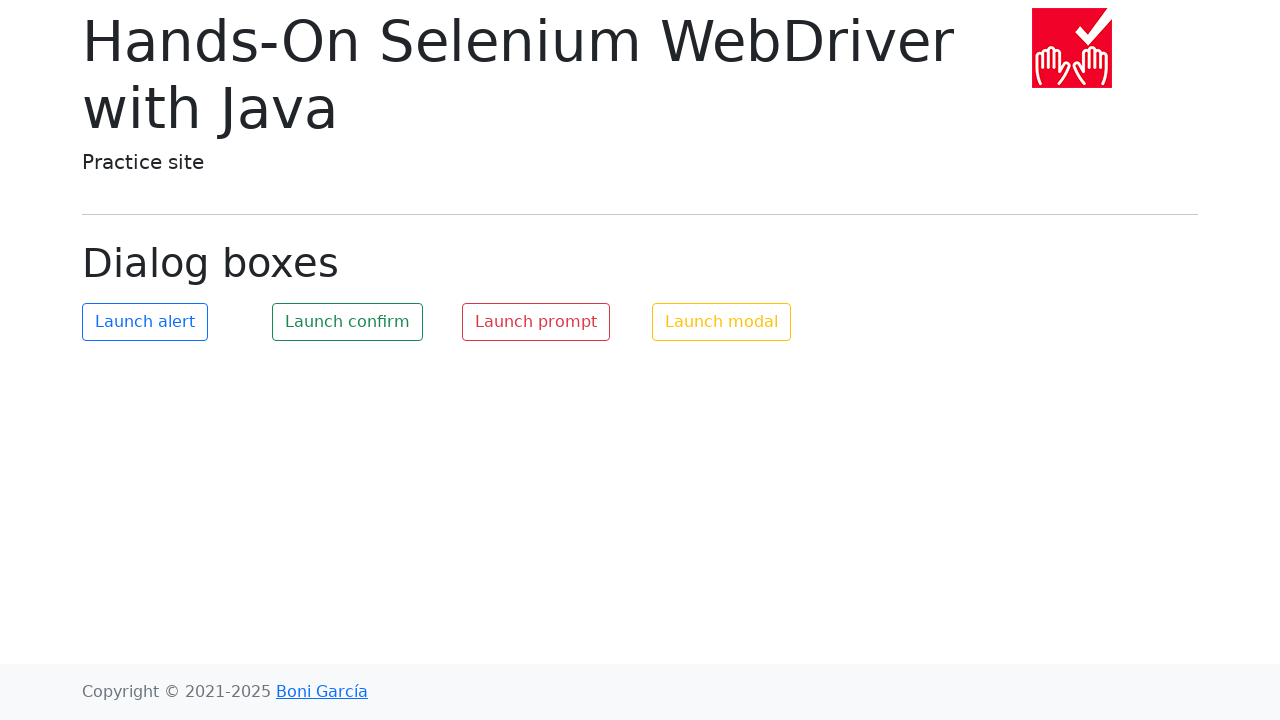

Page loaded after clicking chapter link
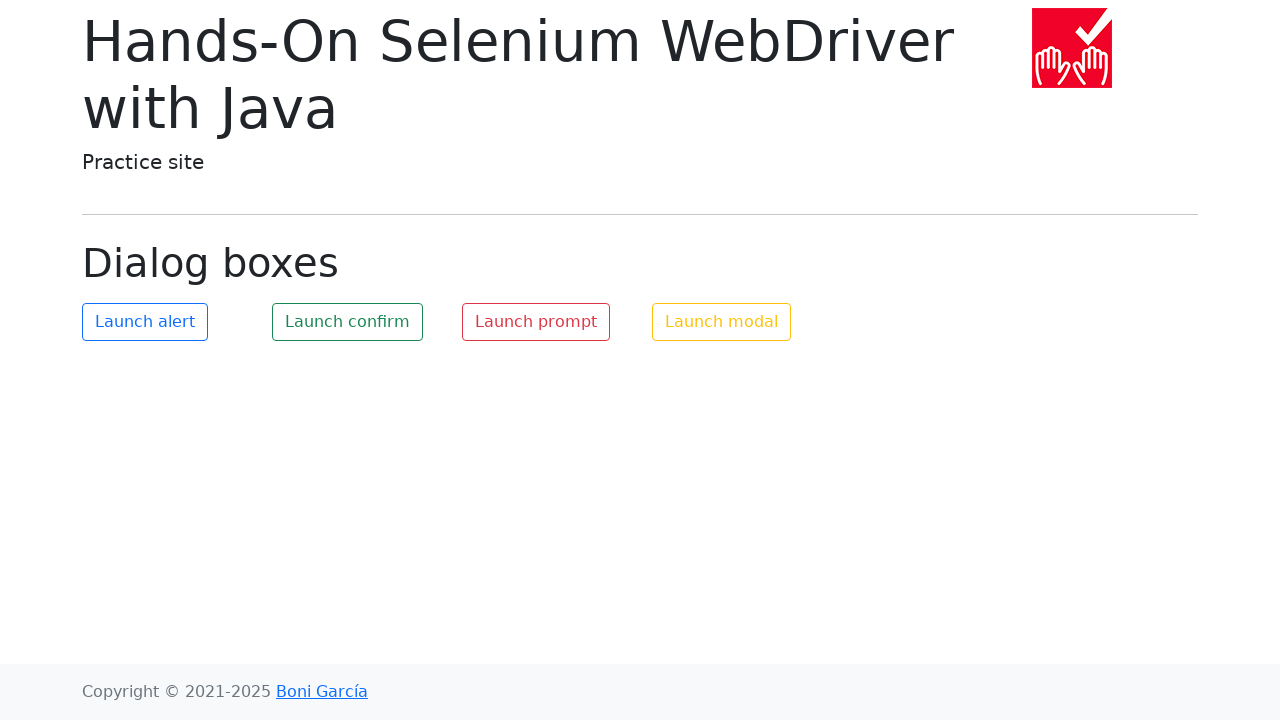

Navigated back to main page
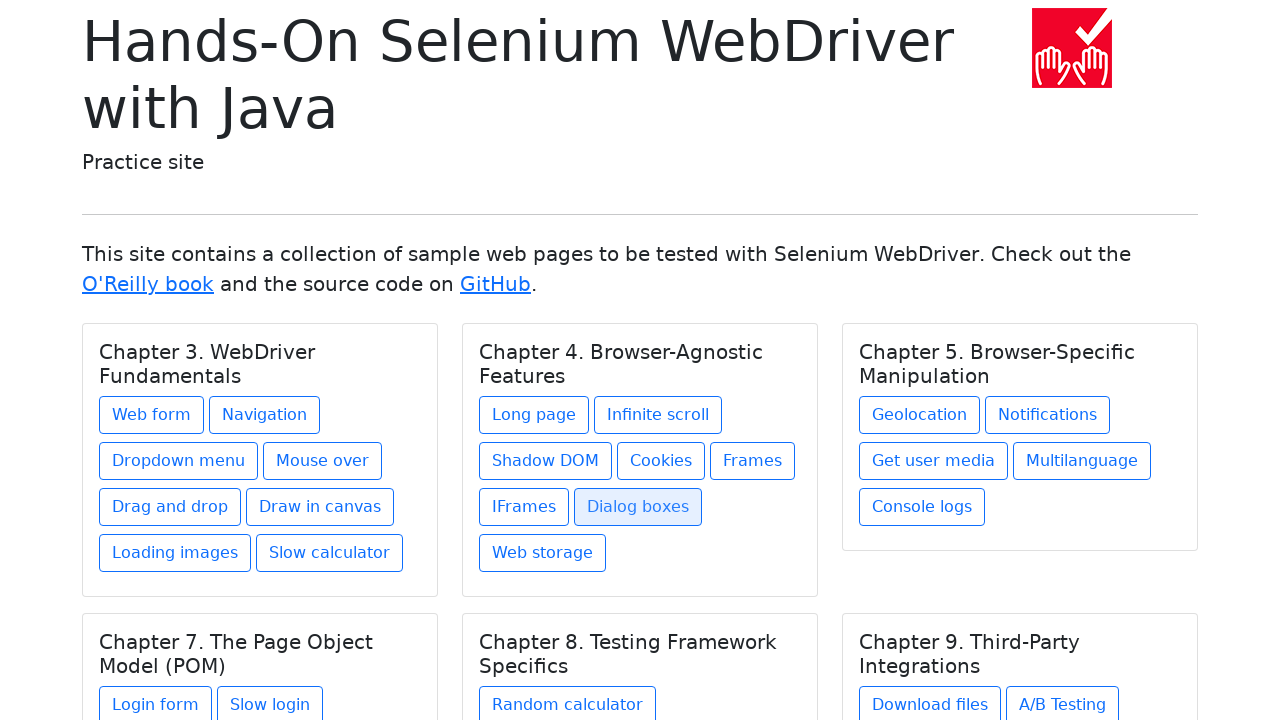

Main page reloaded after navigation
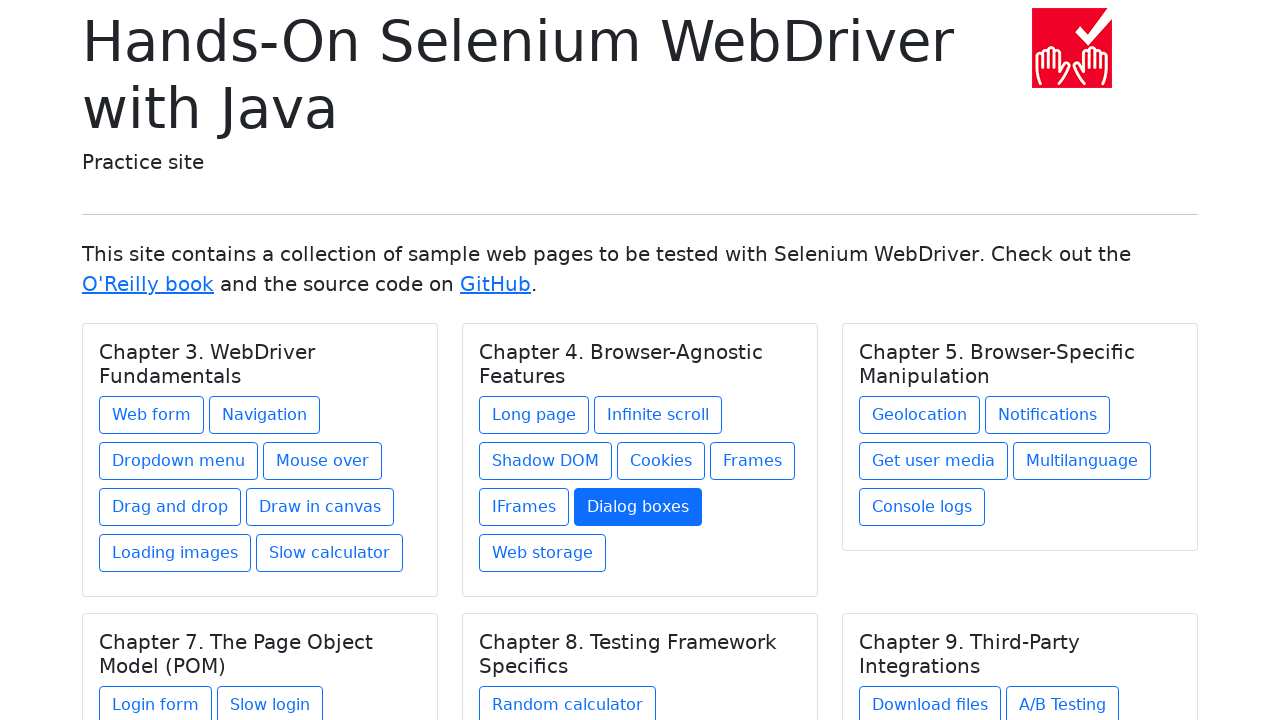

Clicked link within chapter card at (542, 553) on h5.card-title >> nth=1 >> xpath=./../a >> nth=7
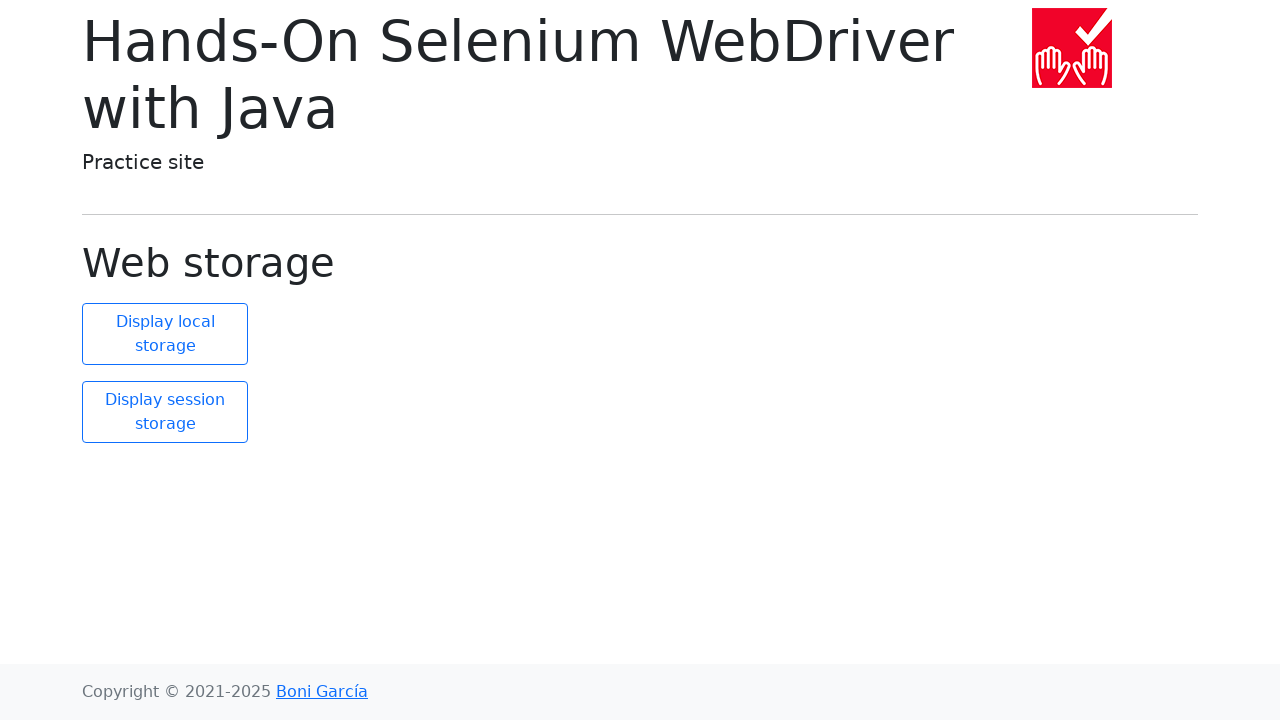

Page loaded after clicking chapter link
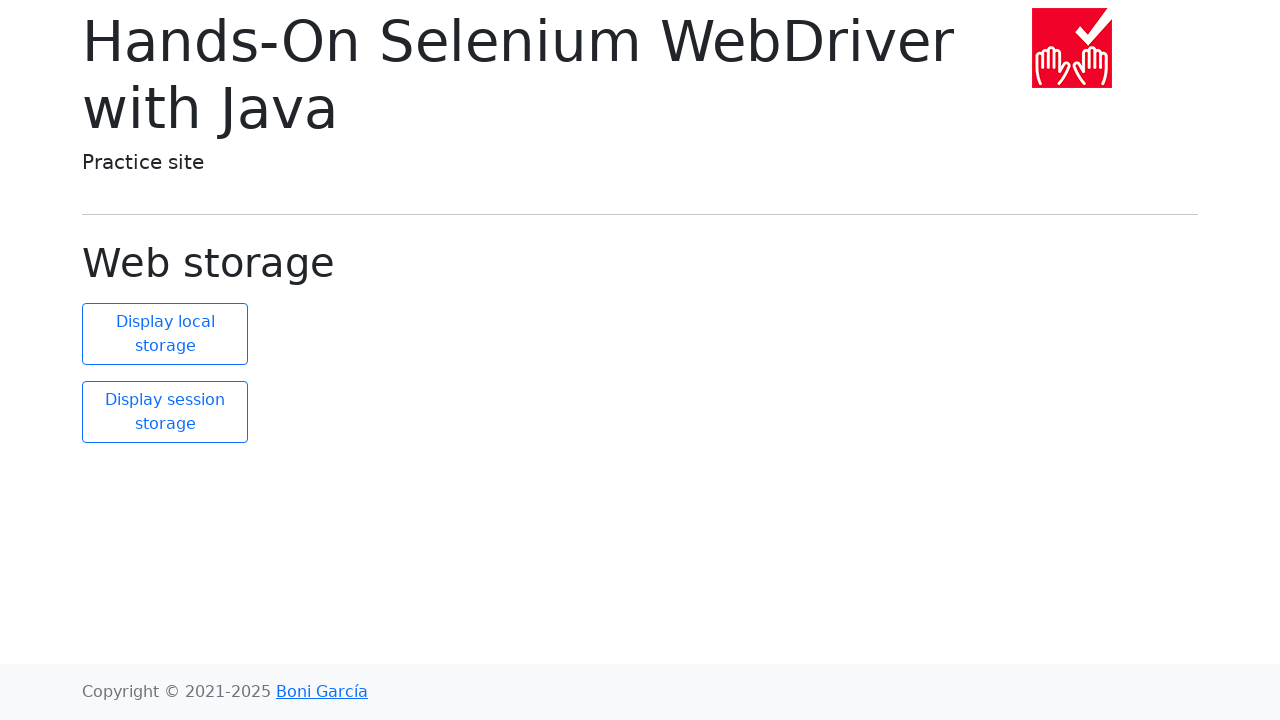

Navigated back to main page
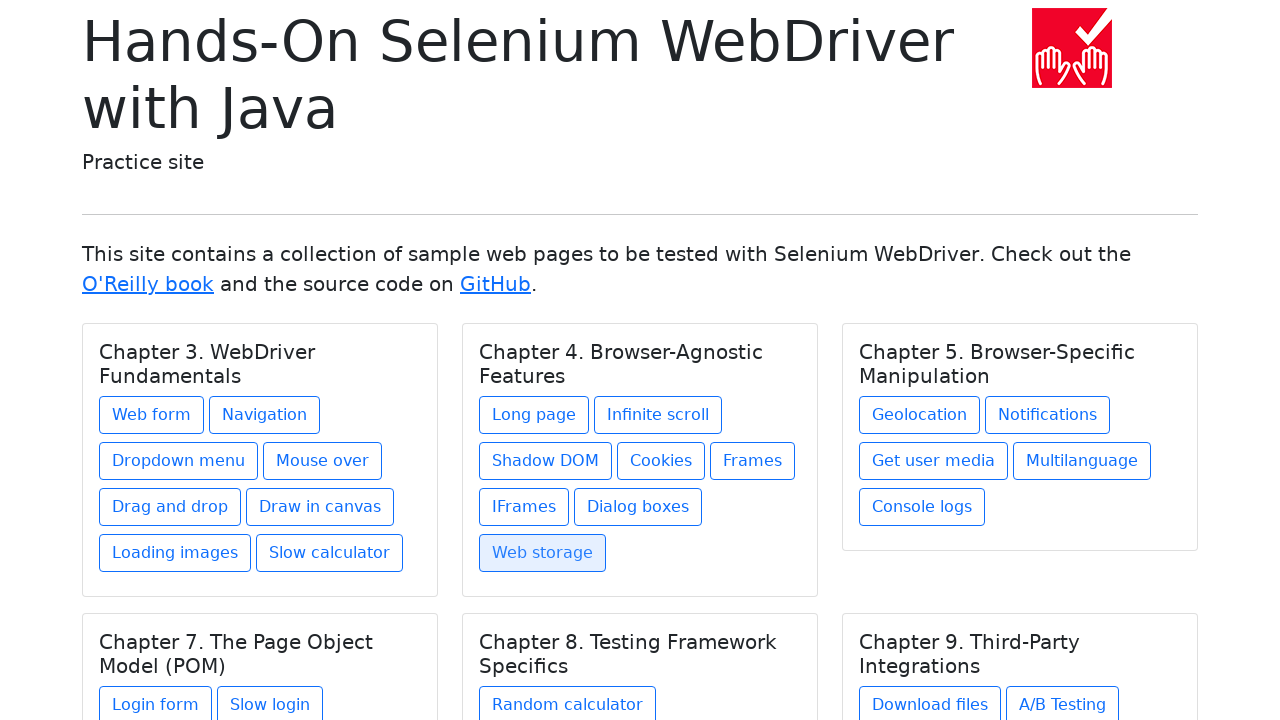

Main page reloaded after navigation
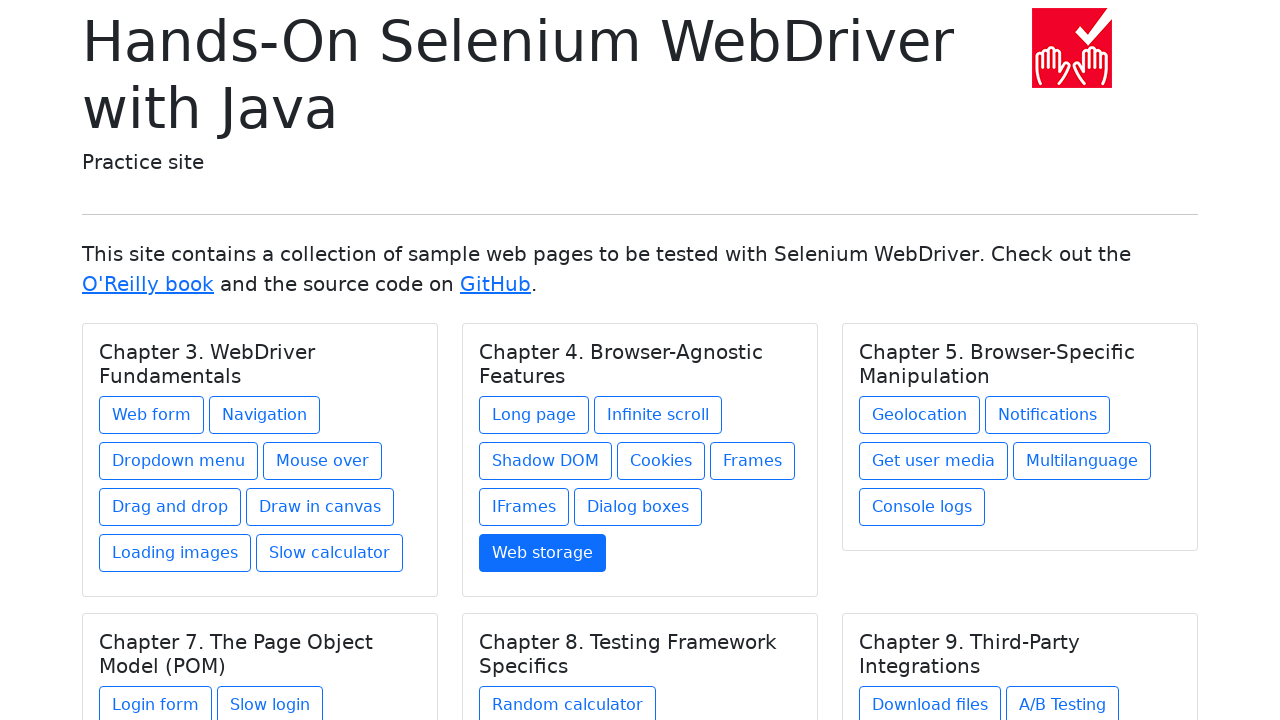

Retrieved all links within current chapter's parent container
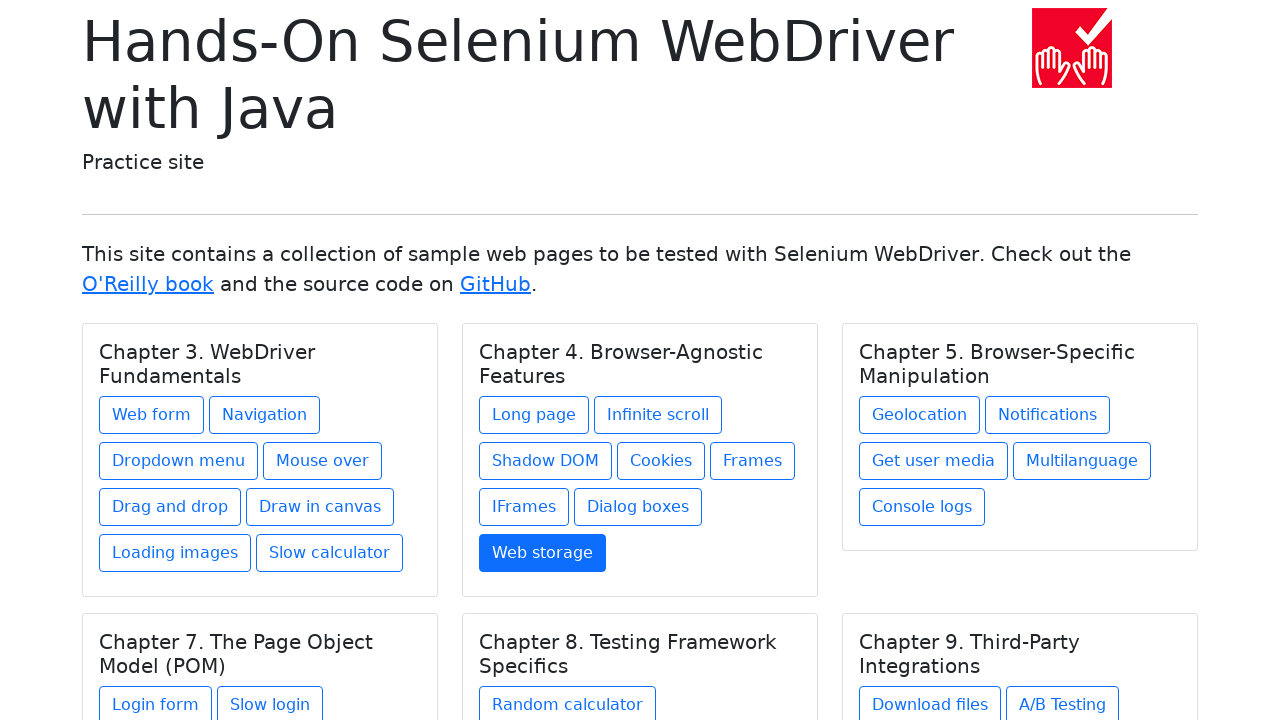

Clicked link within chapter card at (920, 415) on h5.card-title >> nth=2 >> xpath=./../a >> nth=0
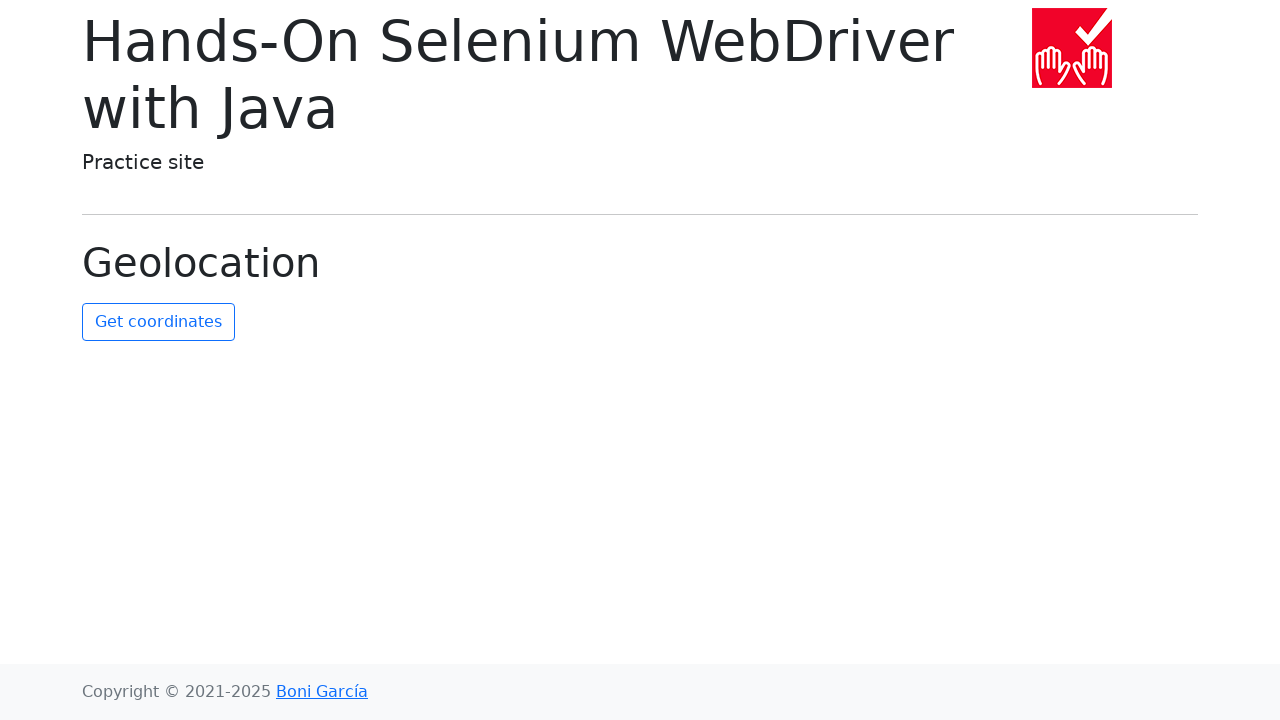

Page loaded after clicking chapter link
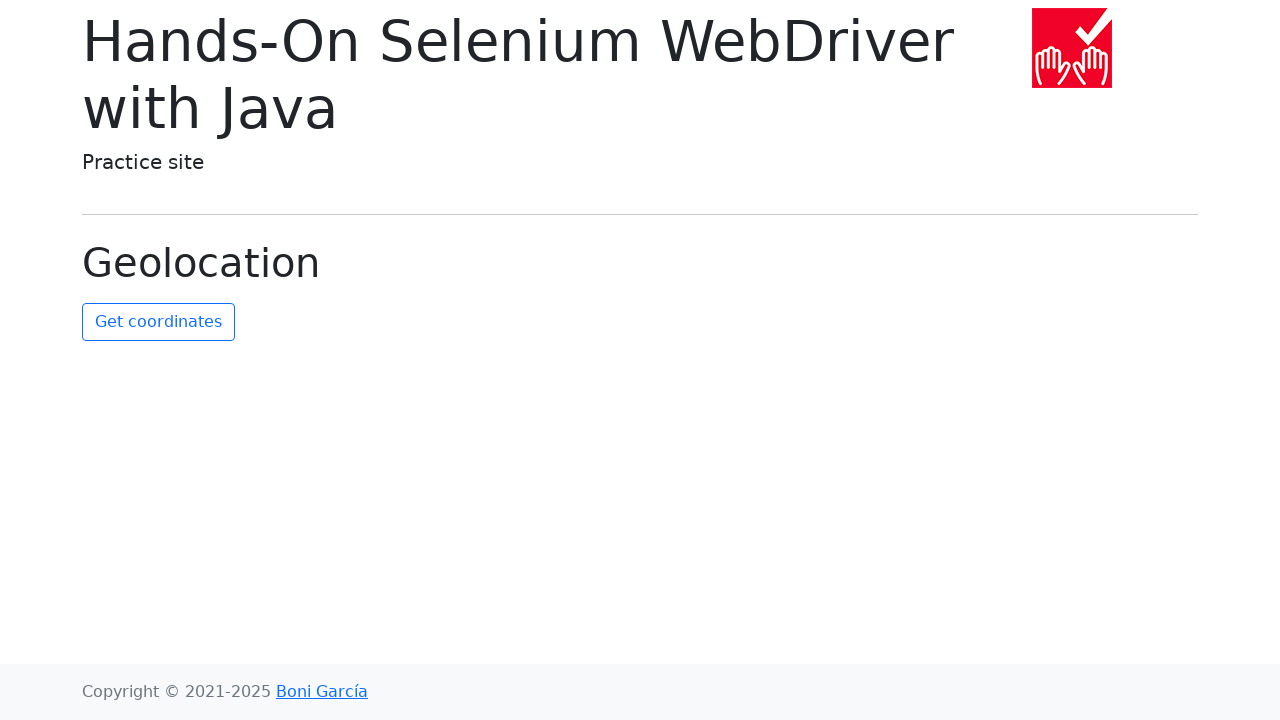

Navigated back to main page
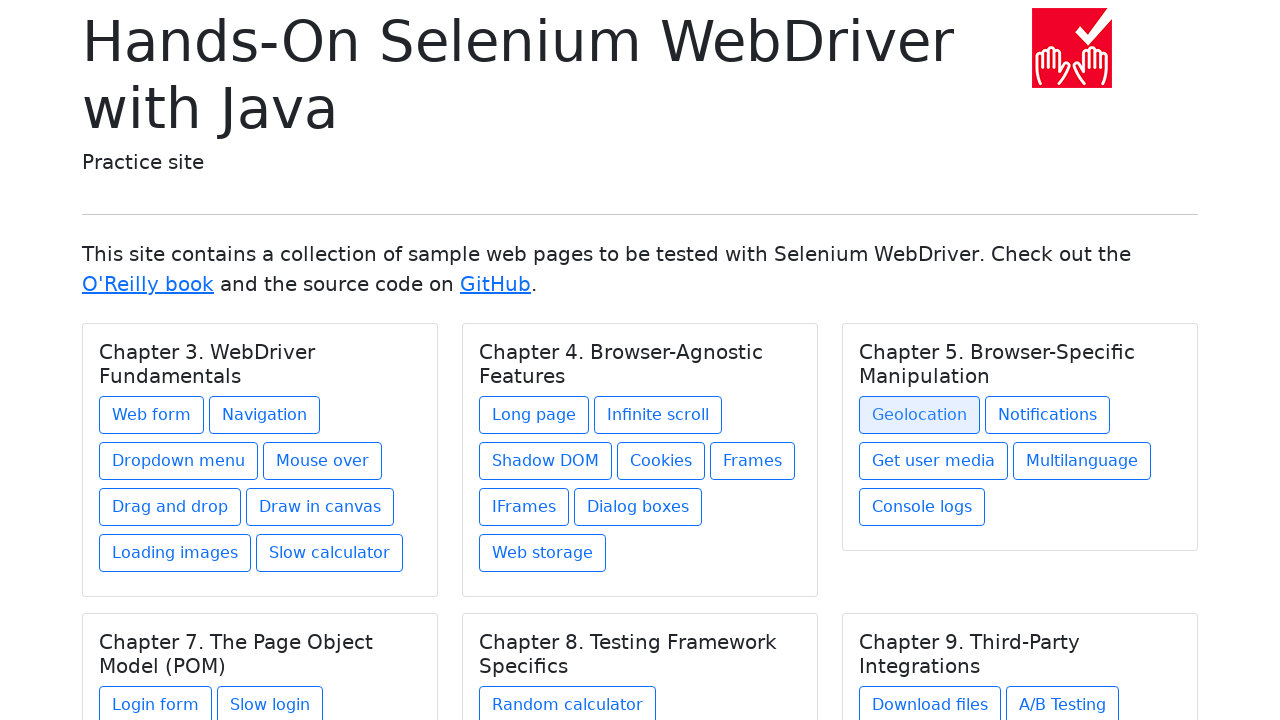

Main page reloaded after navigation
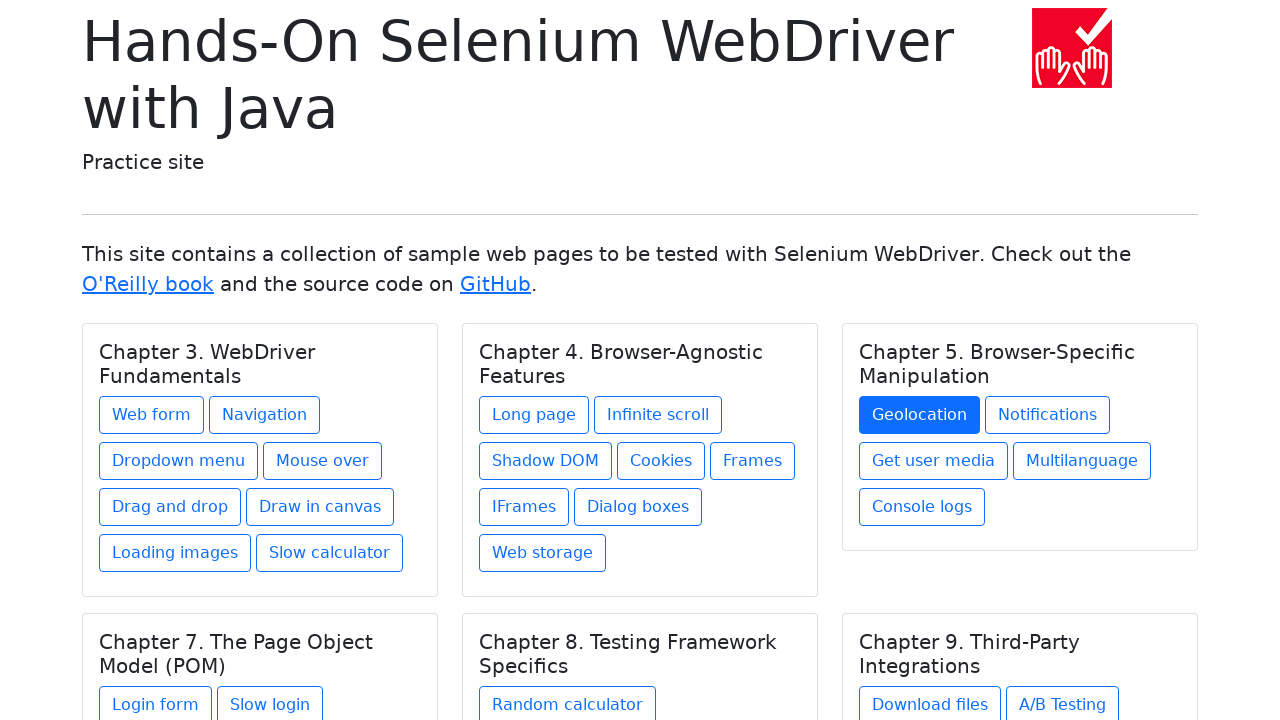

Clicked link within chapter card at (1048, 415) on h5.card-title >> nth=2 >> xpath=./../a >> nth=1
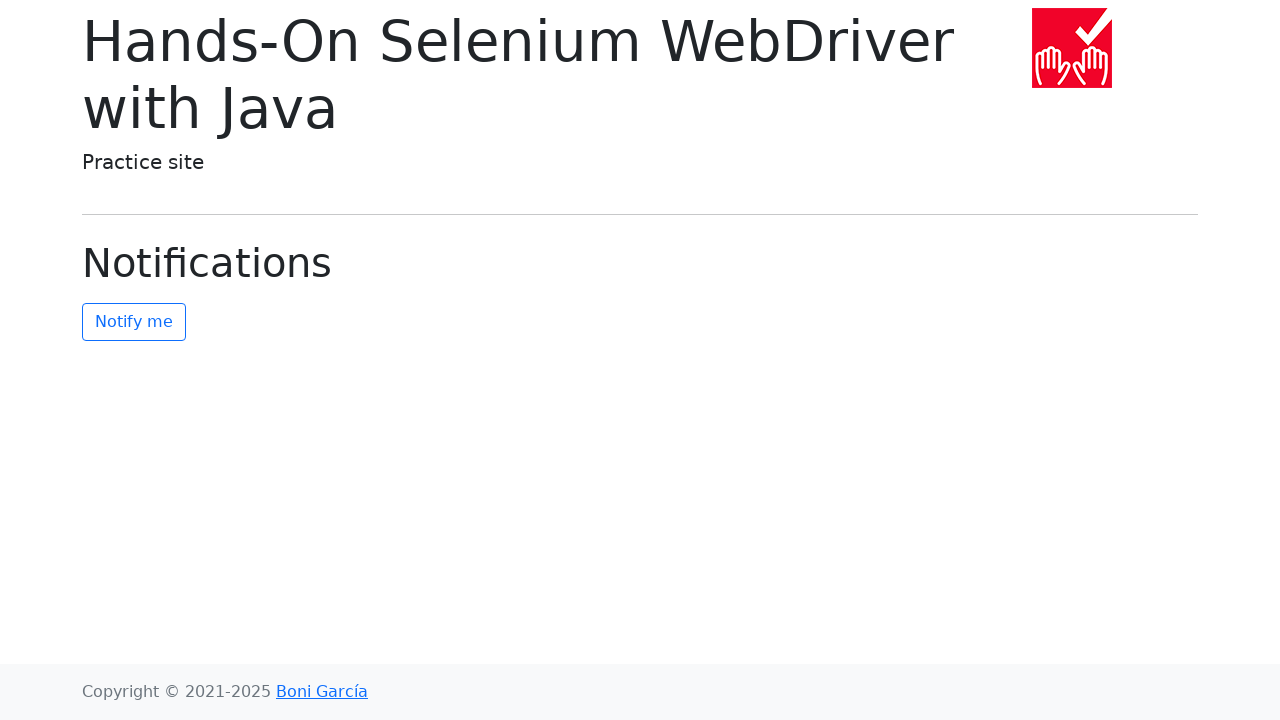

Page loaded after clicking chapter link
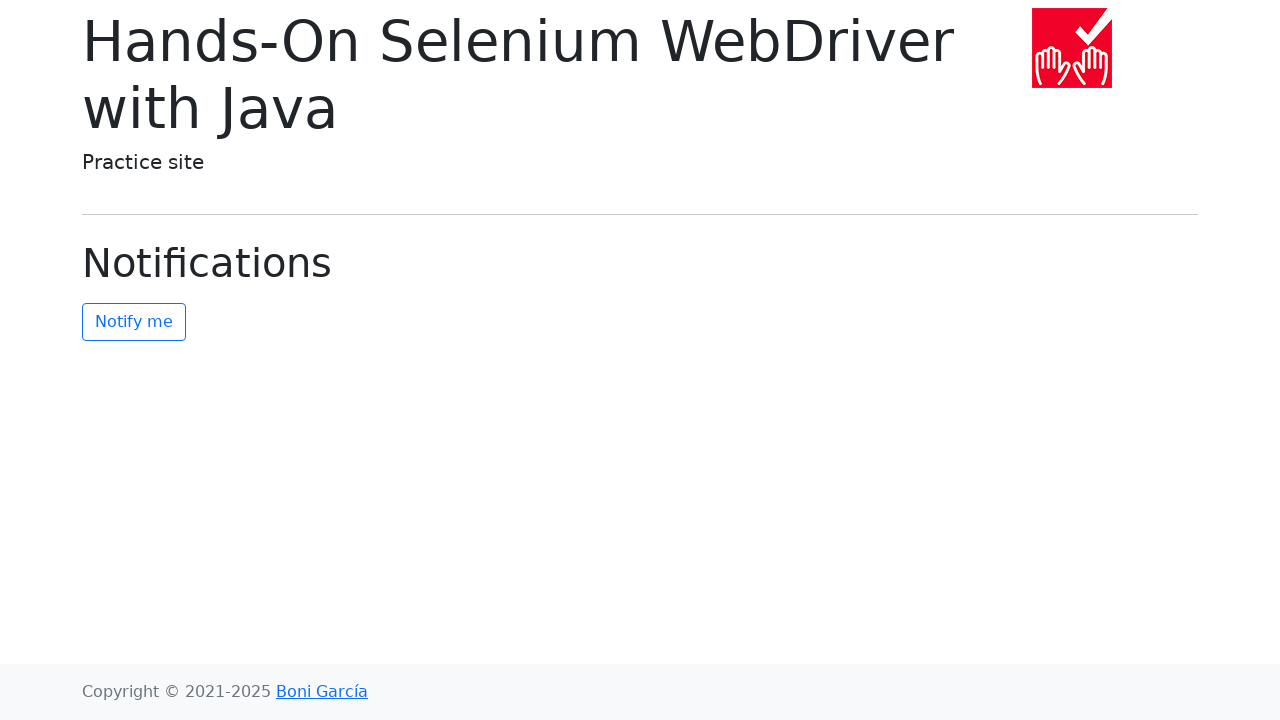

Navigated back to main page
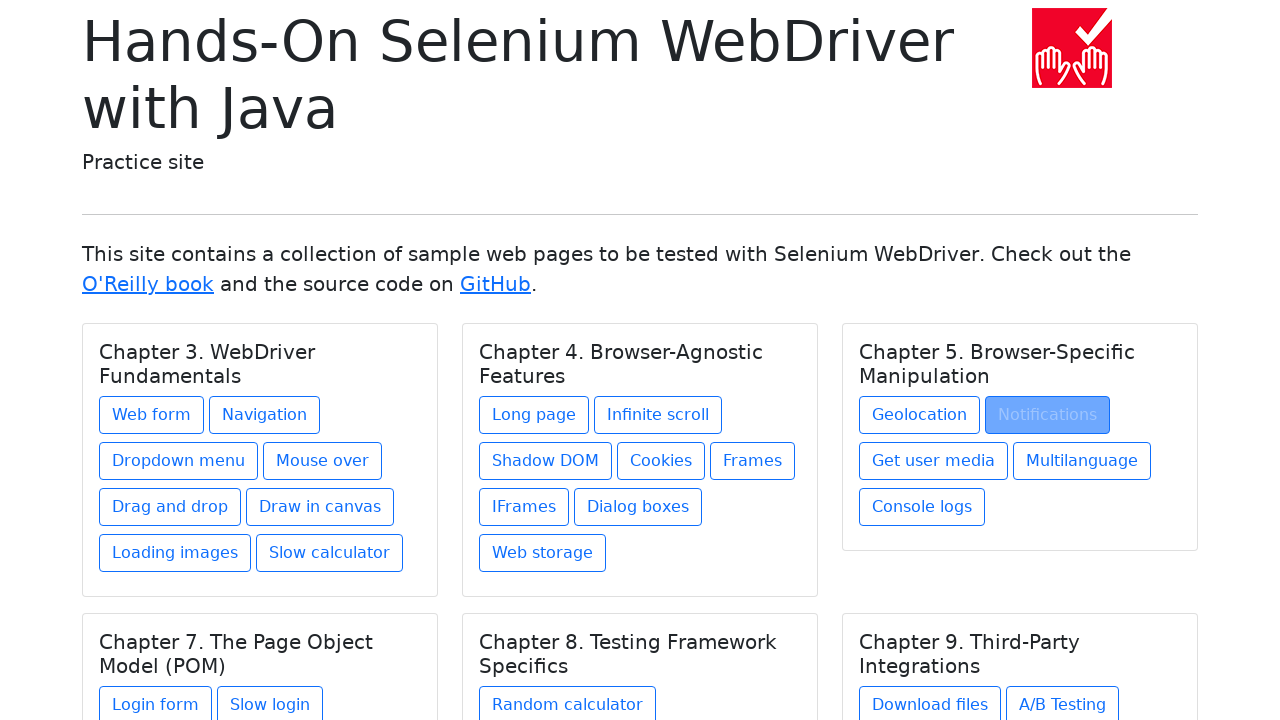

Main page reloaded after navigation
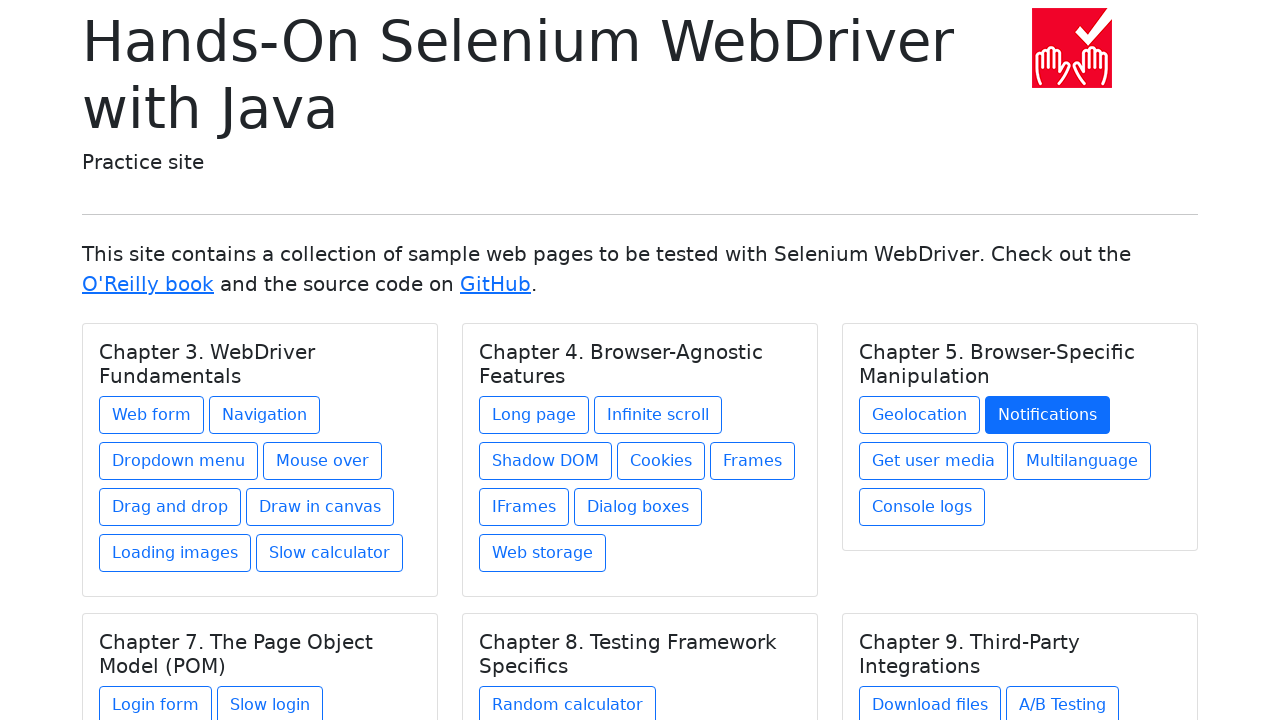

Clicked link within chapter card at (934, 461) on h5.card-title >> nth=2 >> xpath=./../a >> nth=2
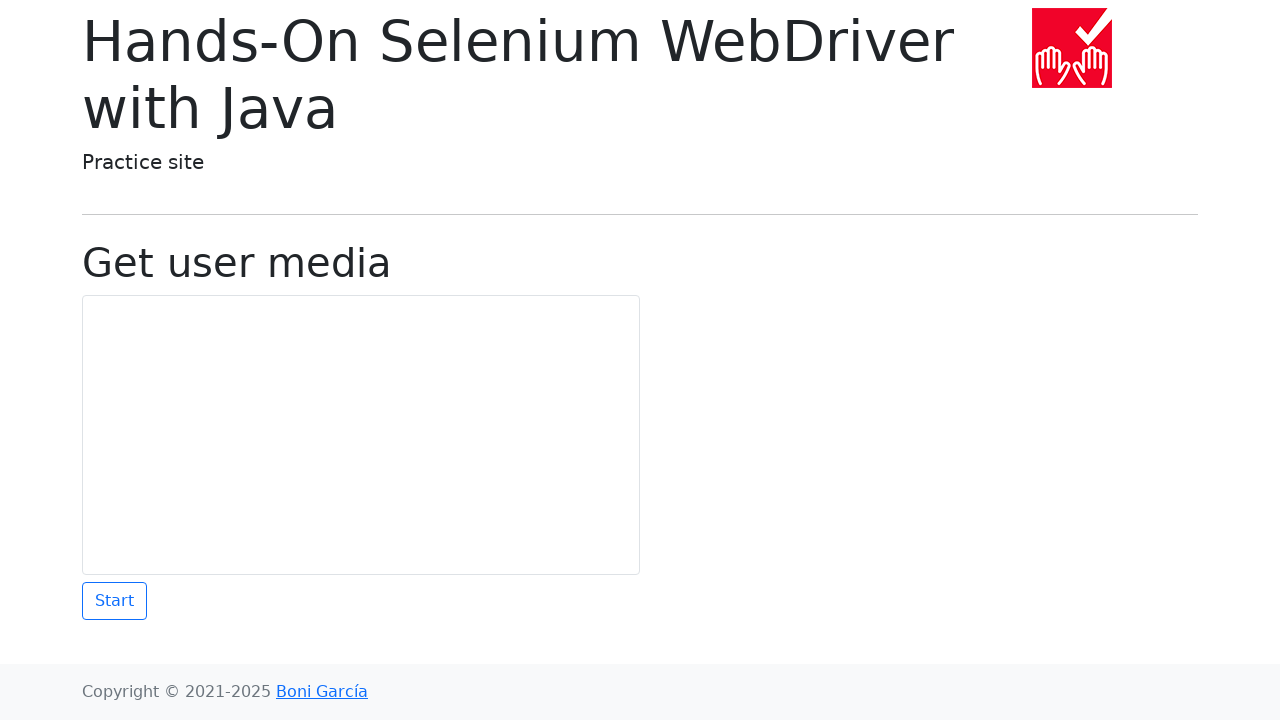

Page loaded after clicking chapter link
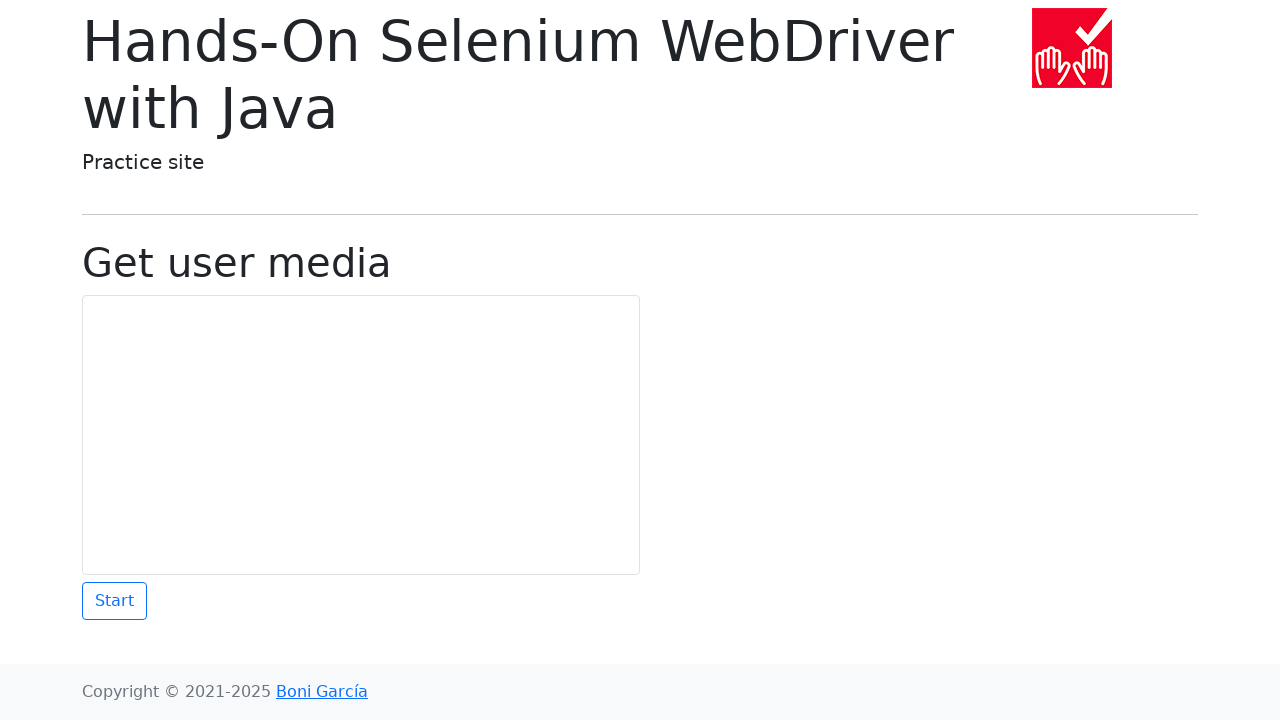

Navigated back to main page
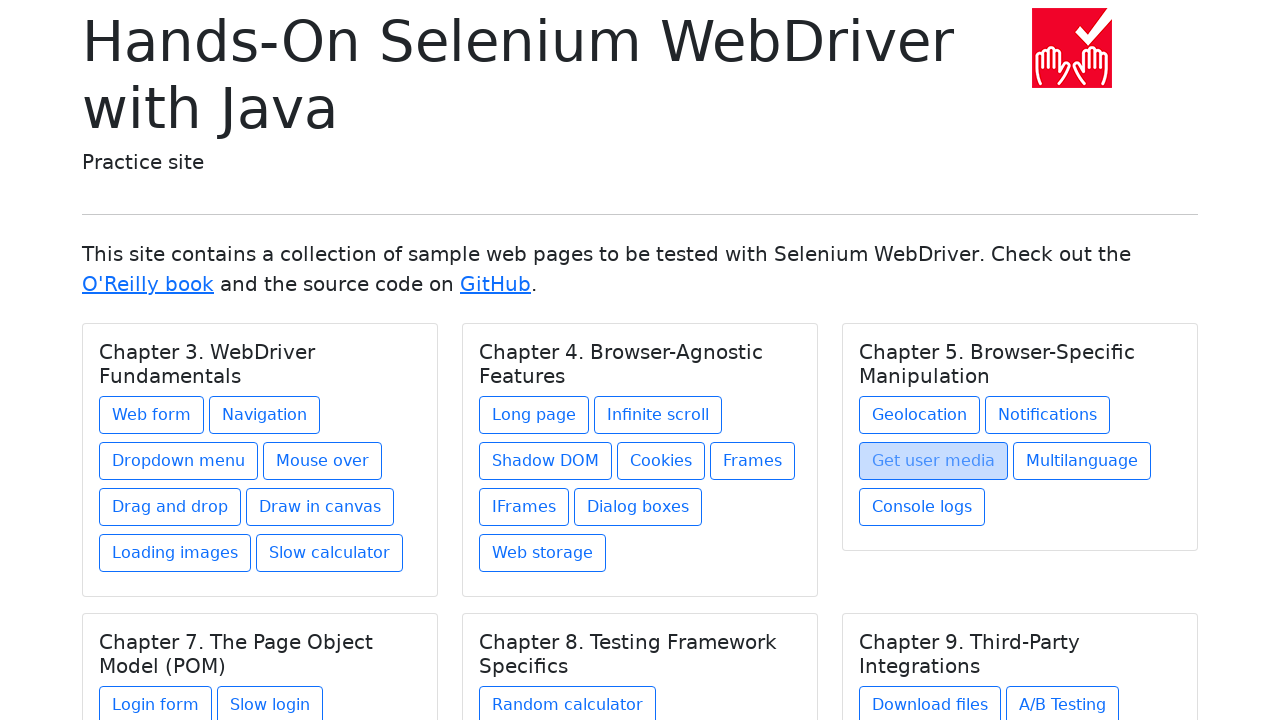

Main page reloaded after navigation
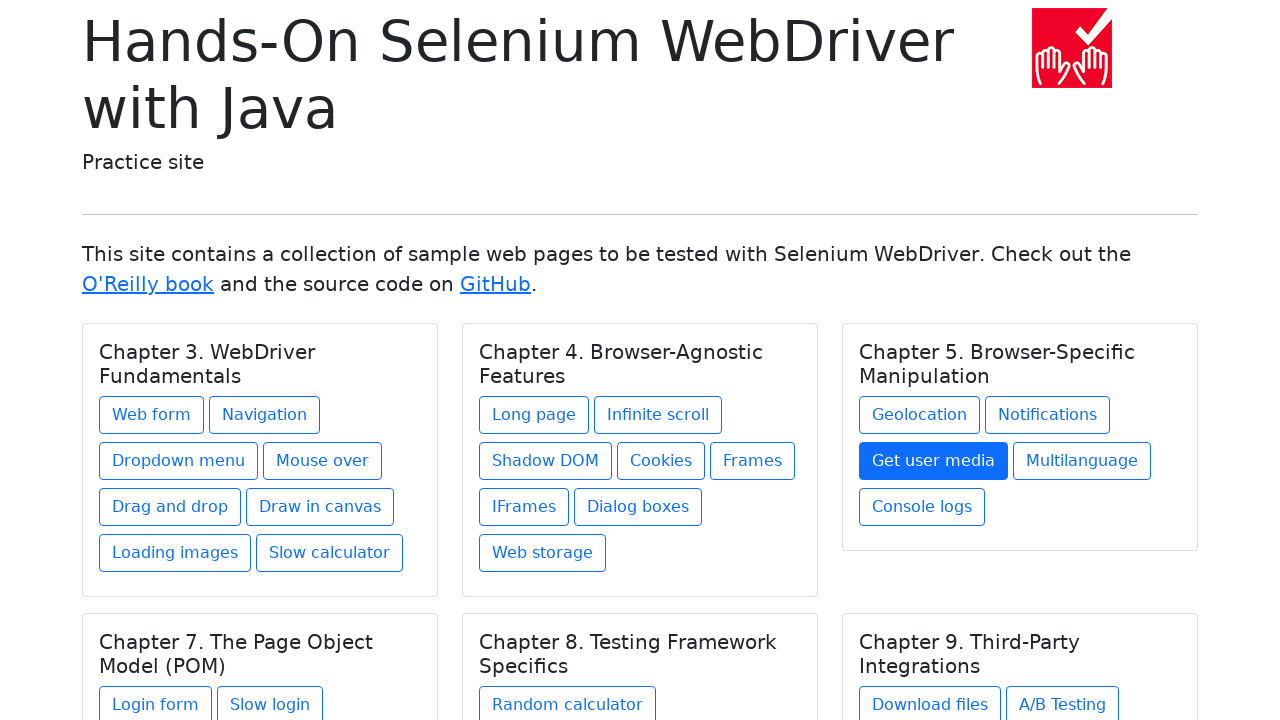

Clicked link within chapter card at (1082, 461) on h5.card-title >> nth=2 >> xpath=./../a >> nth=3
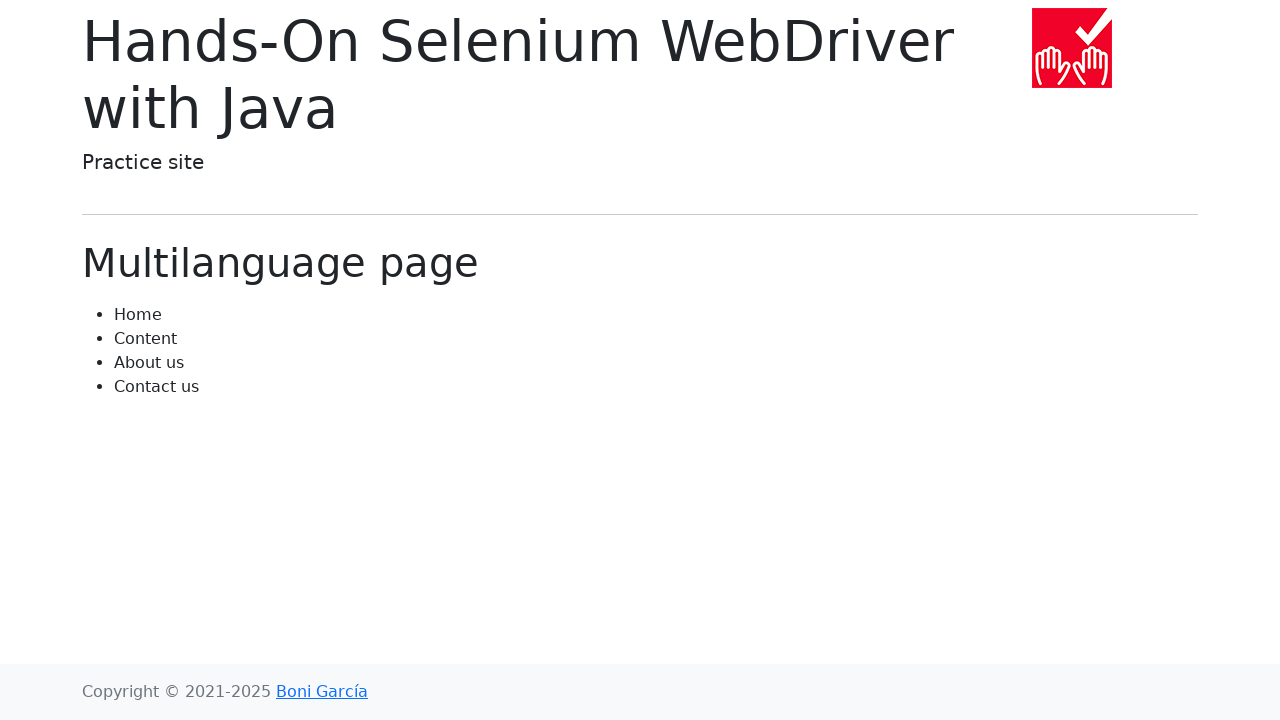

Page loaded after clicking chapter link
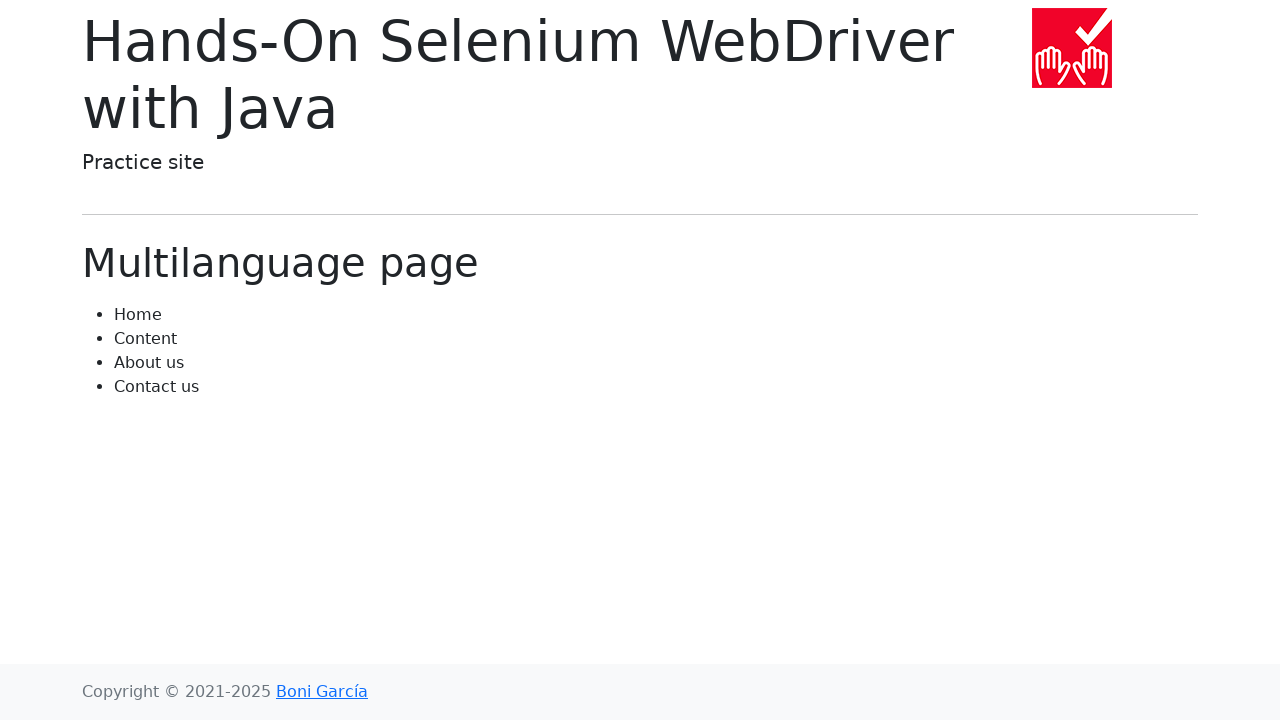

Navigated back to main page
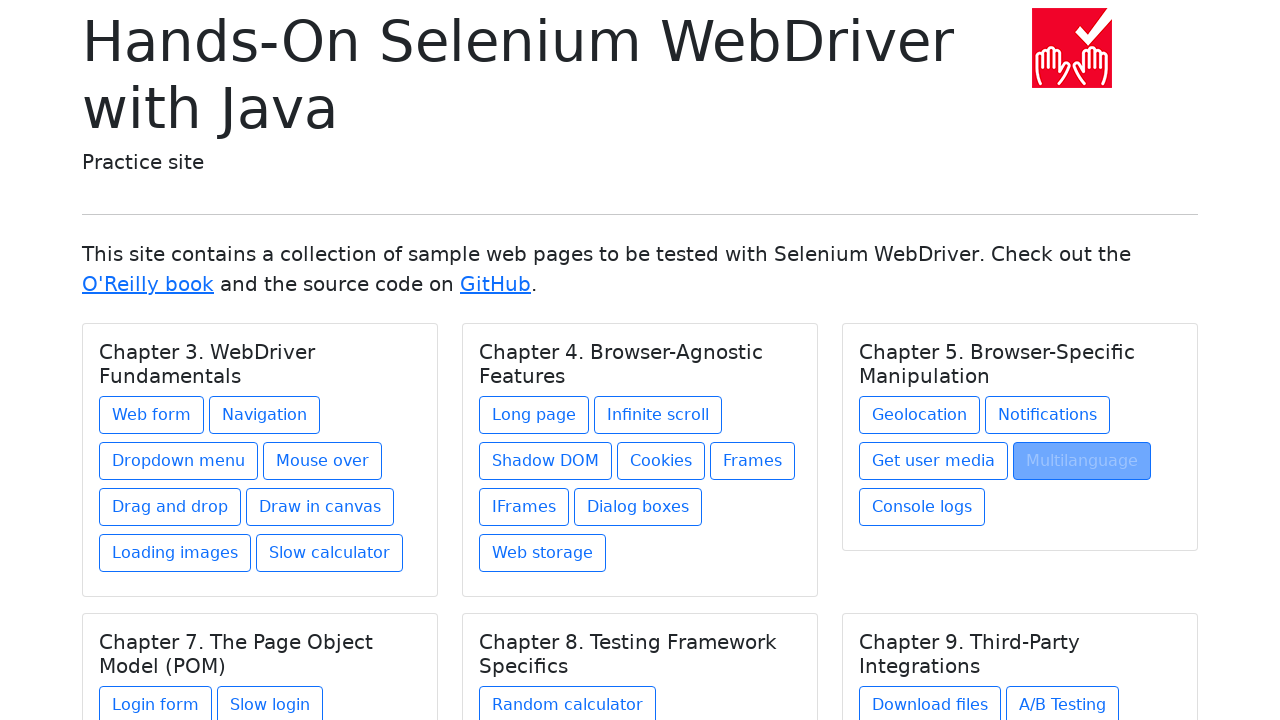

Main page reloaded after navigation
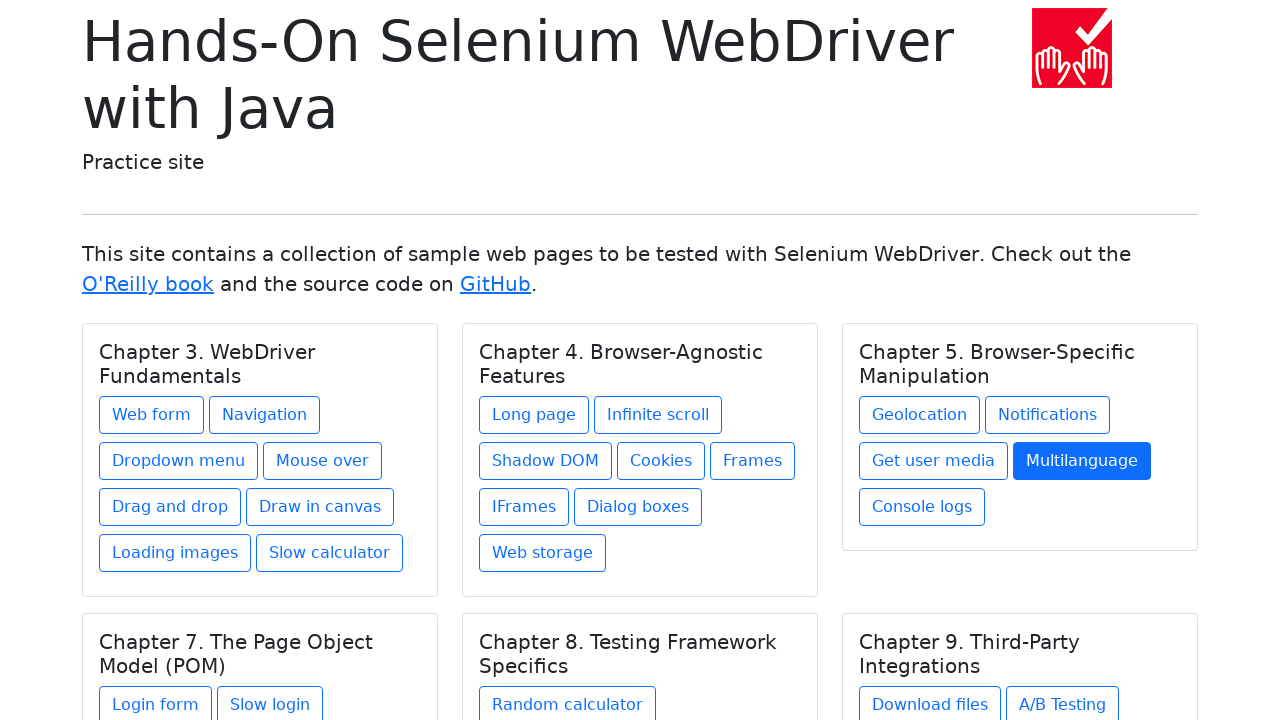

Clicked link within chapter card at (922, 507) on h5.card-title >> nth=2 >> xpath=./../a >> nth=4
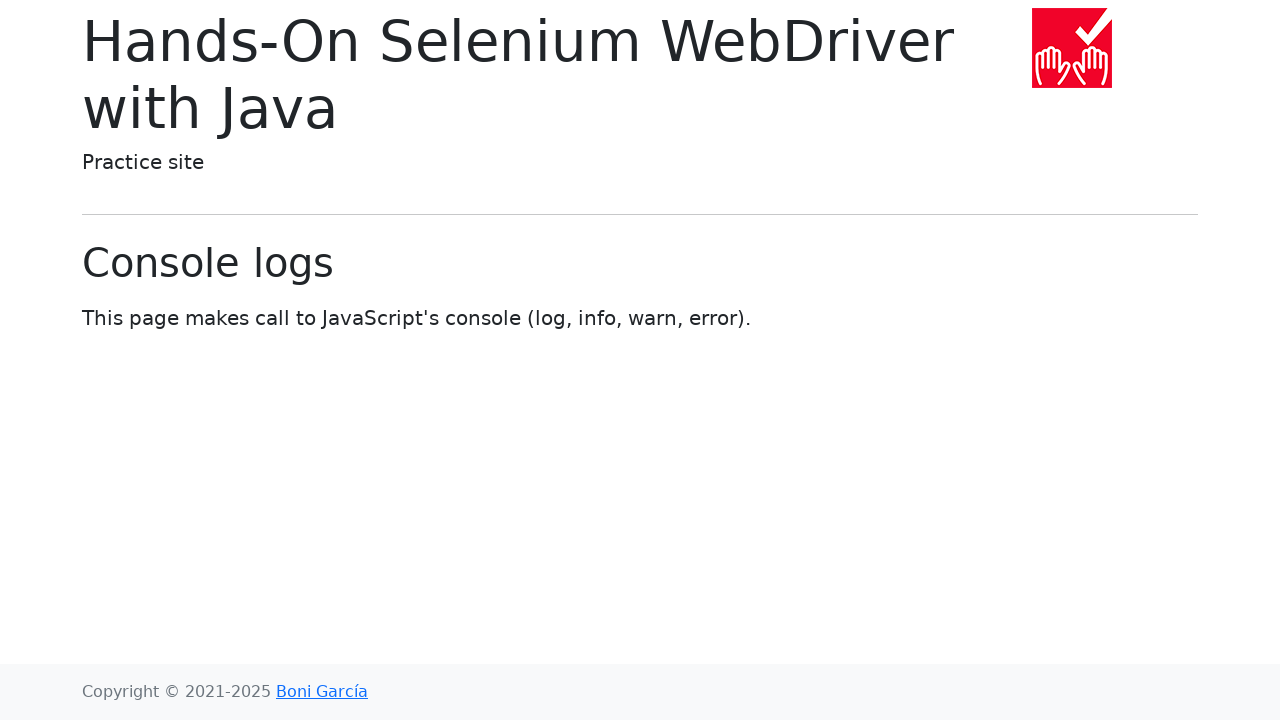

Page loaded after clicking chapter link
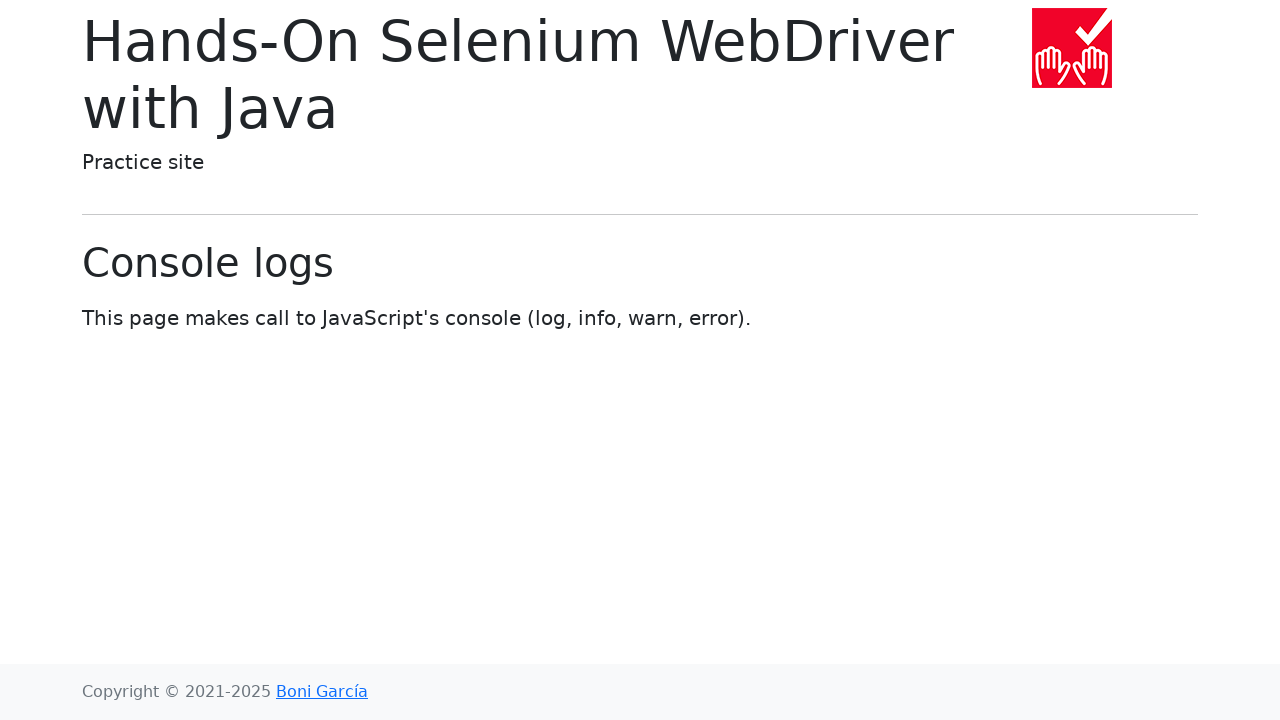

Navigated back to main page
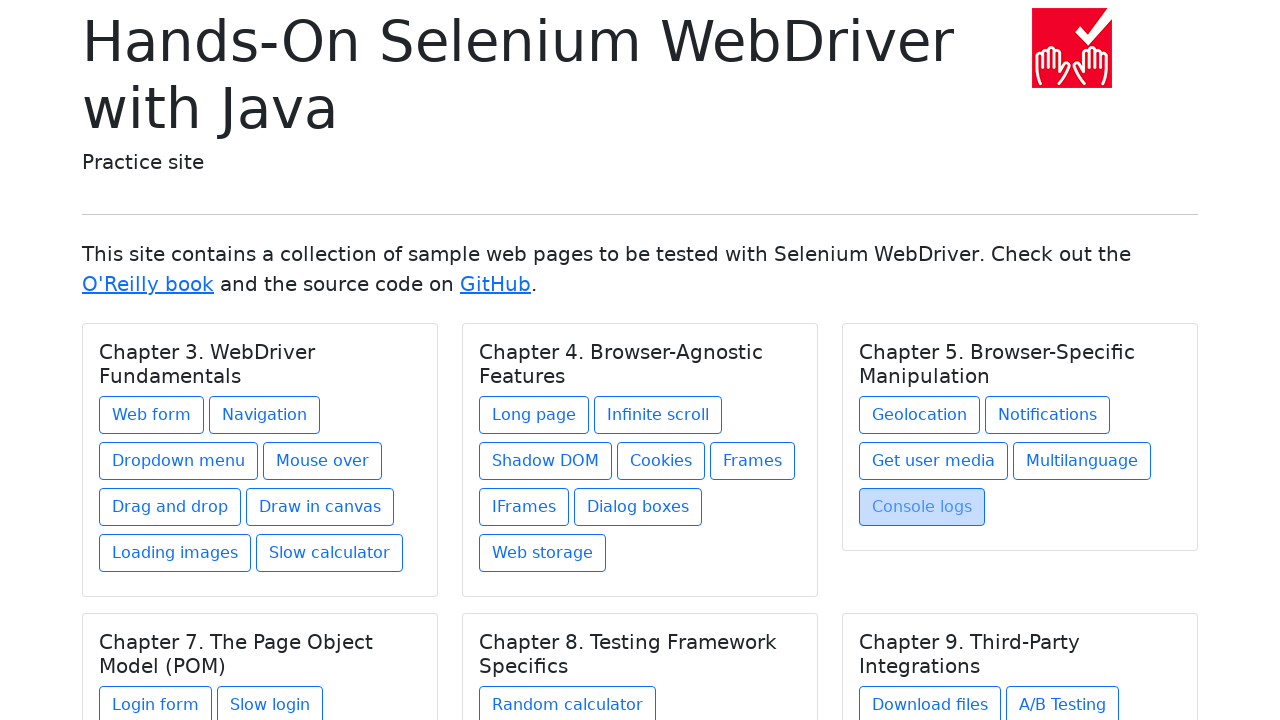

Main page reloaded after navigation
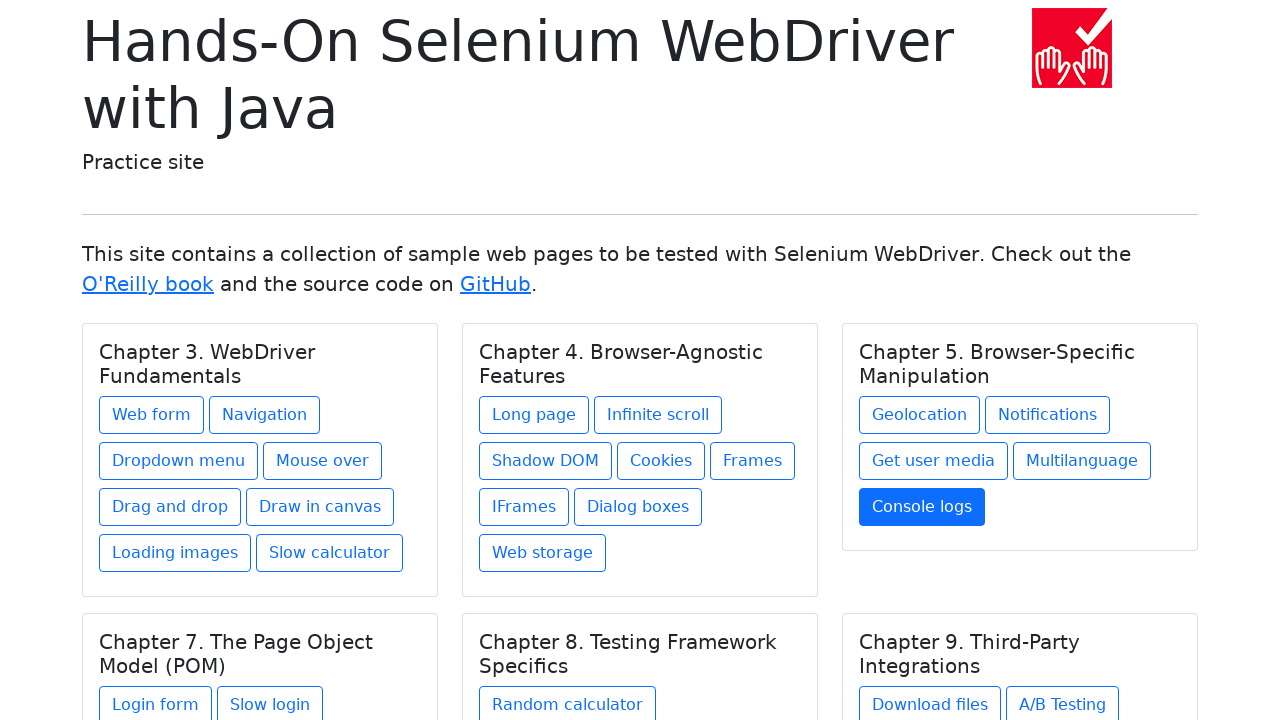

Retrieved all links within current chapter's parent container
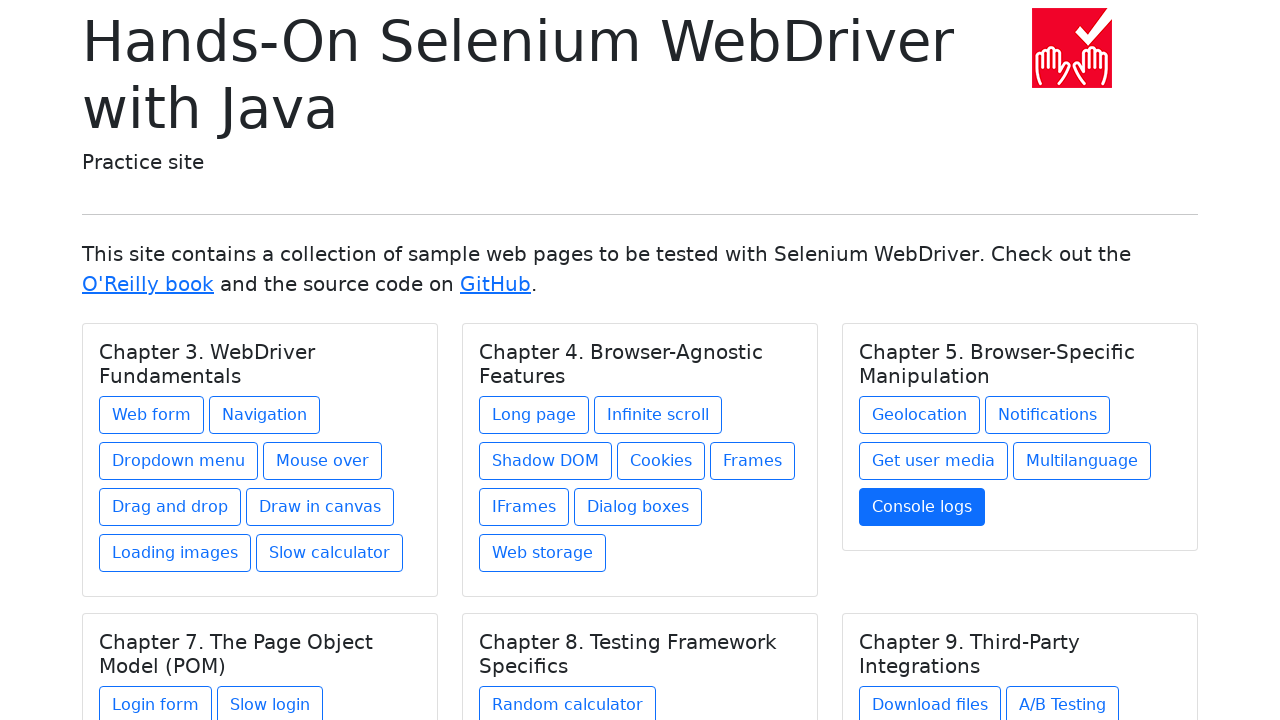

Clicked link within chapter card at (156, 701) on h5.card-title >> nth=3 >> xpath=./../a >> nth=0
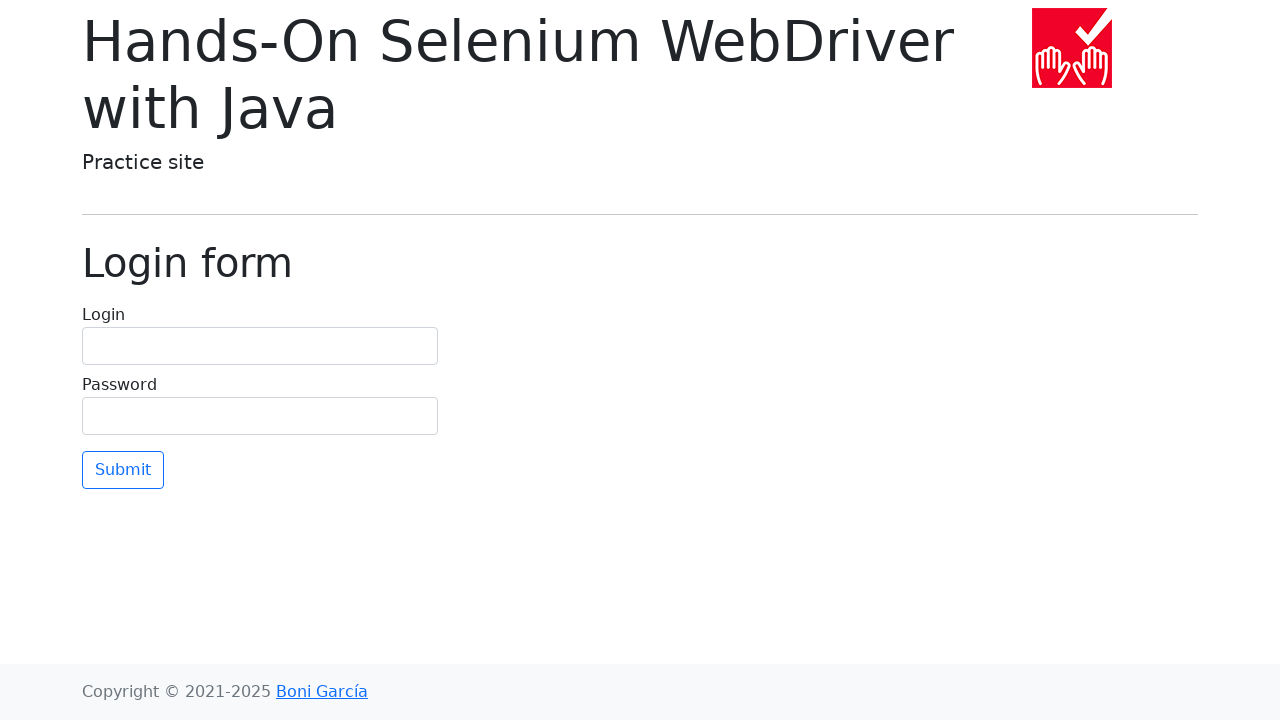

Page loaded after clicking chapter link
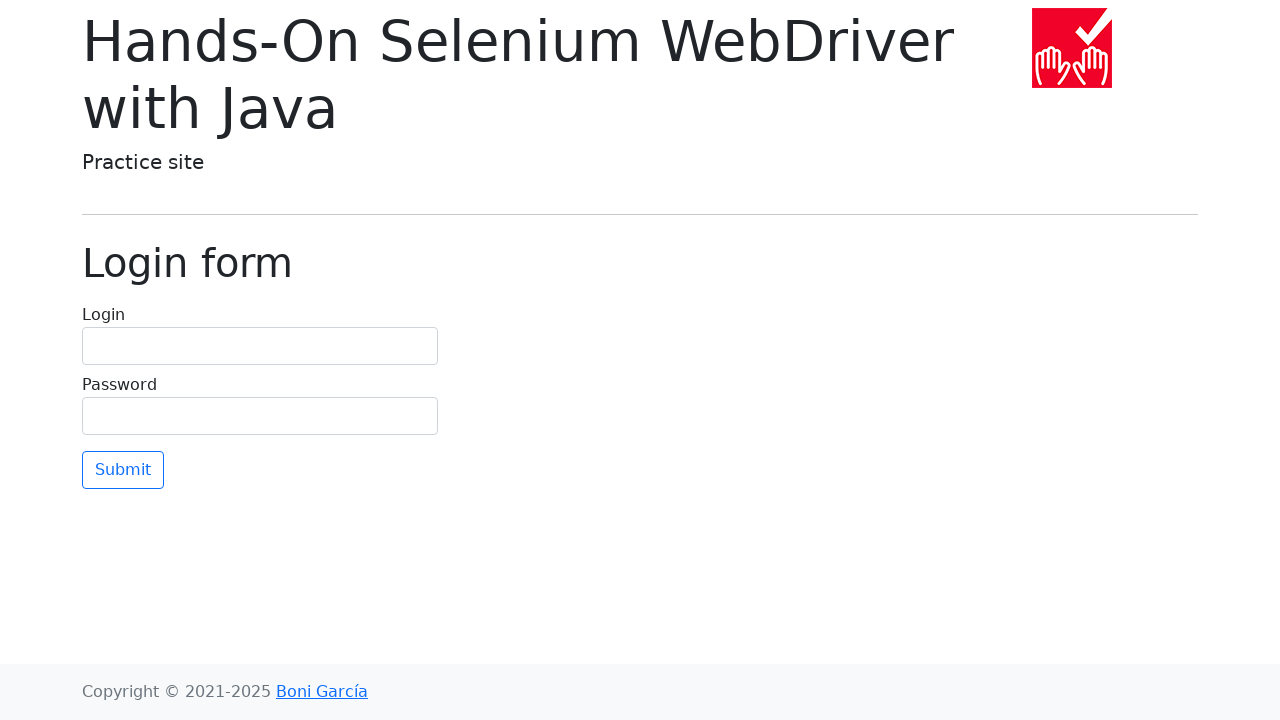

Navigated back to main page
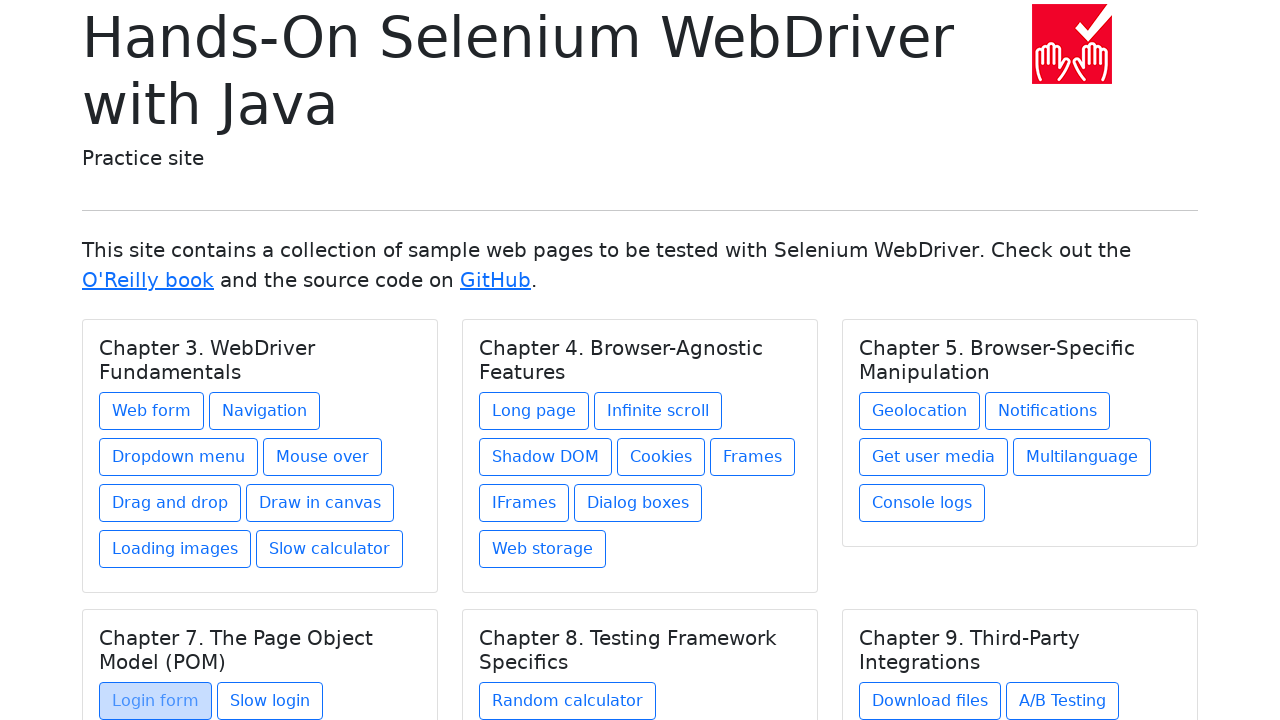

Main page reloaded after navigation
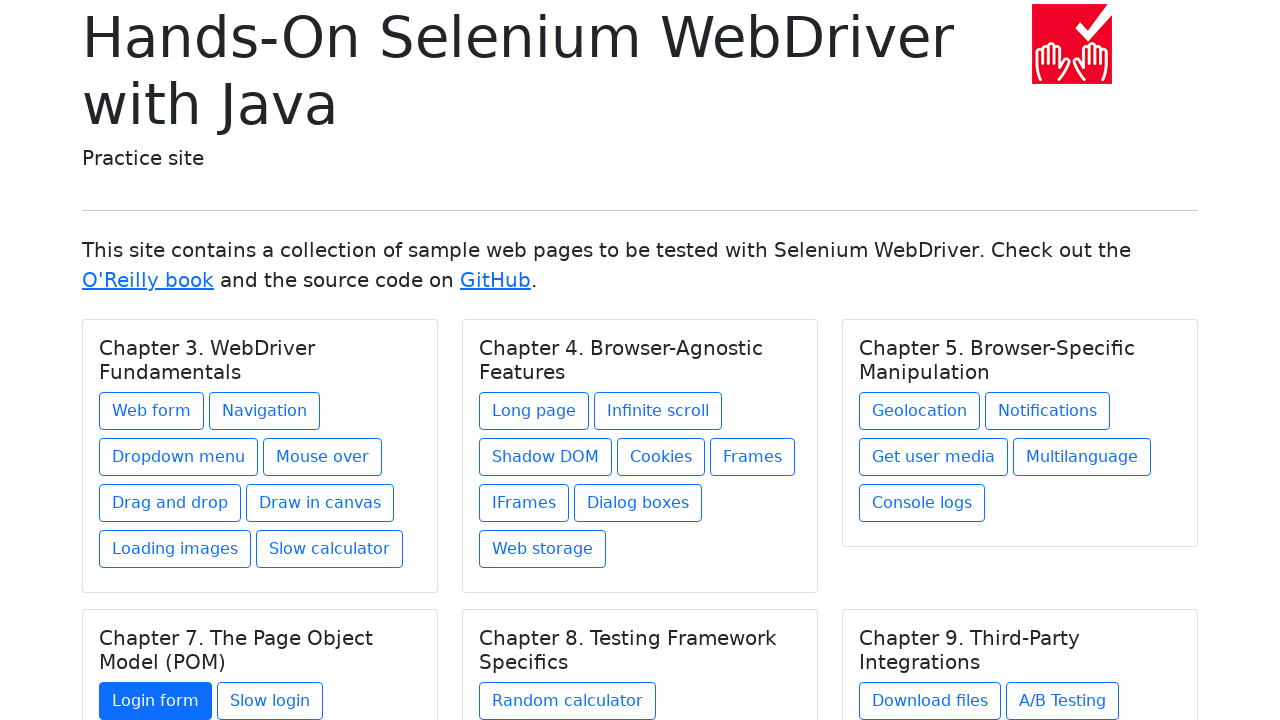

Clicked link within chapter card at (270, 701) on h5.card-title >> nth=3 >> xpath=./../a >> nth=1
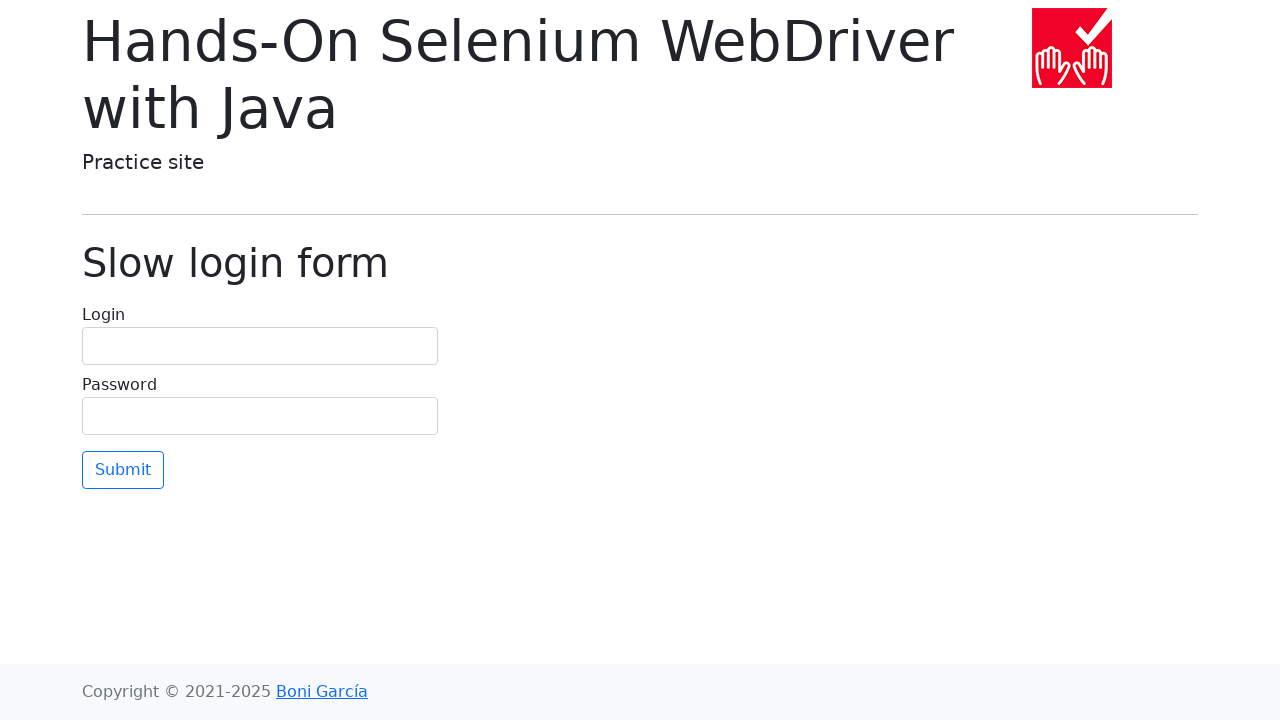

Page loaded after clicking chapter link
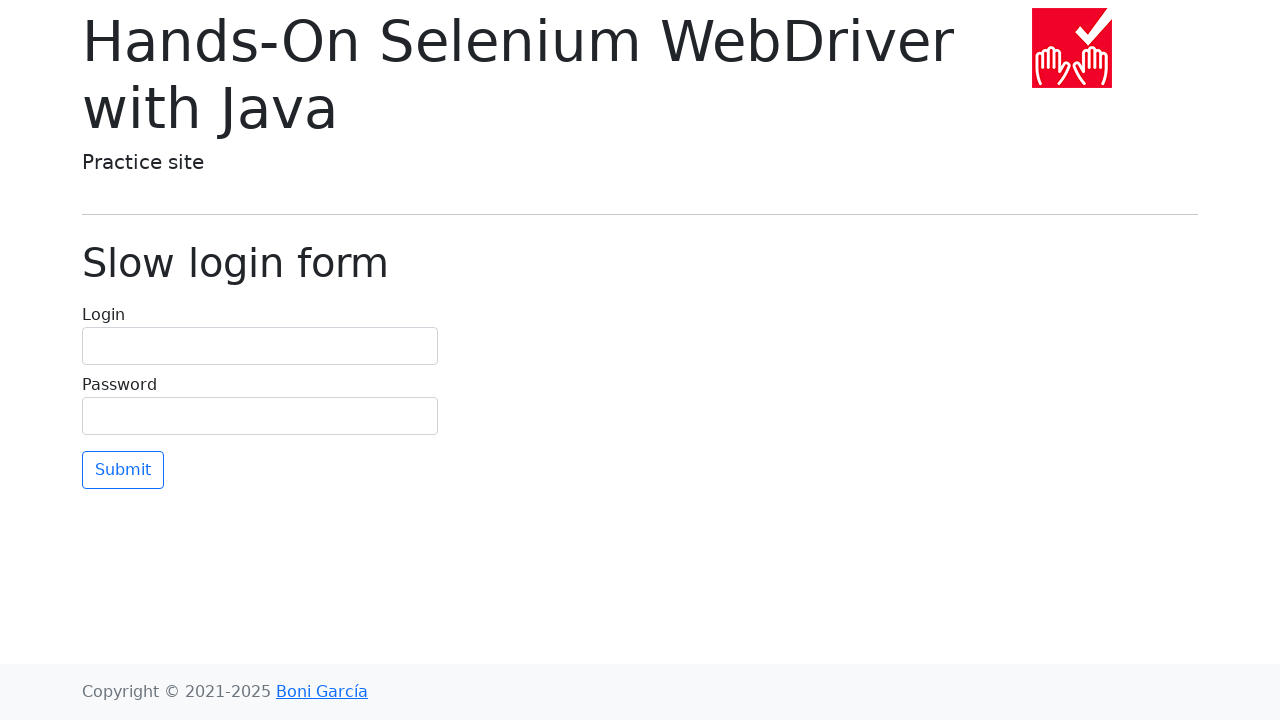

Navigated back to main page
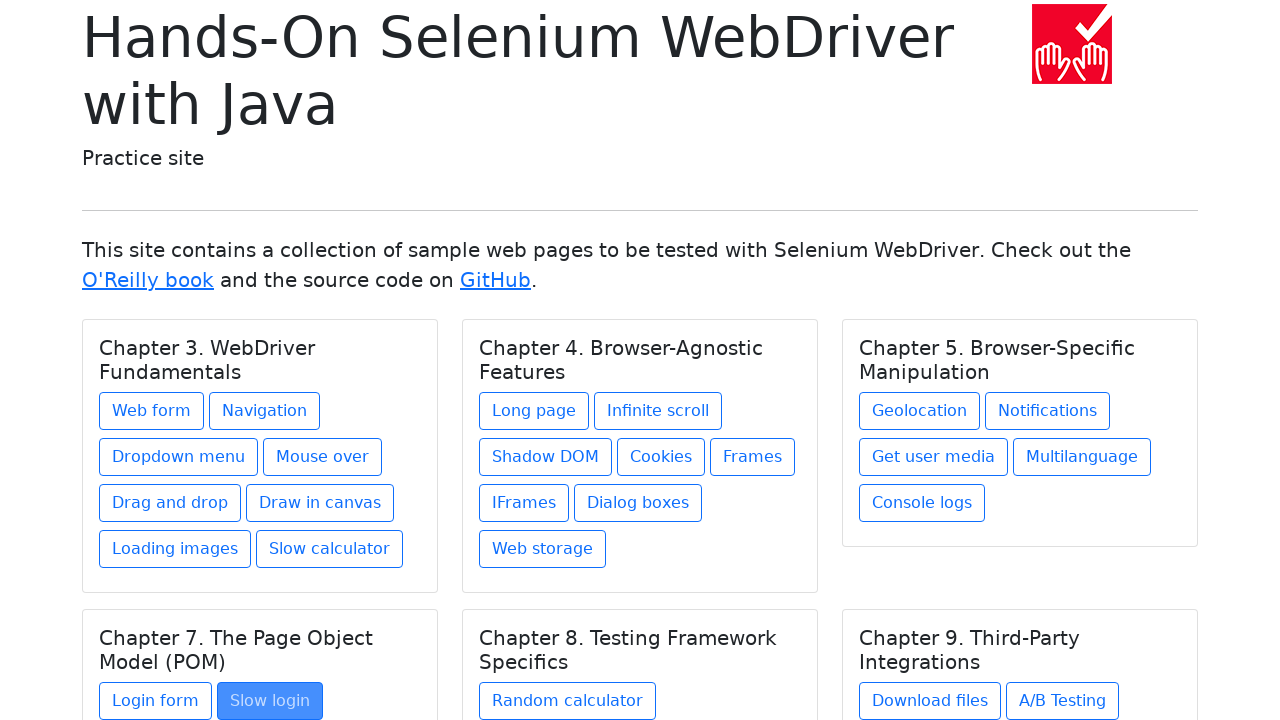

Main page reloaded after navigation
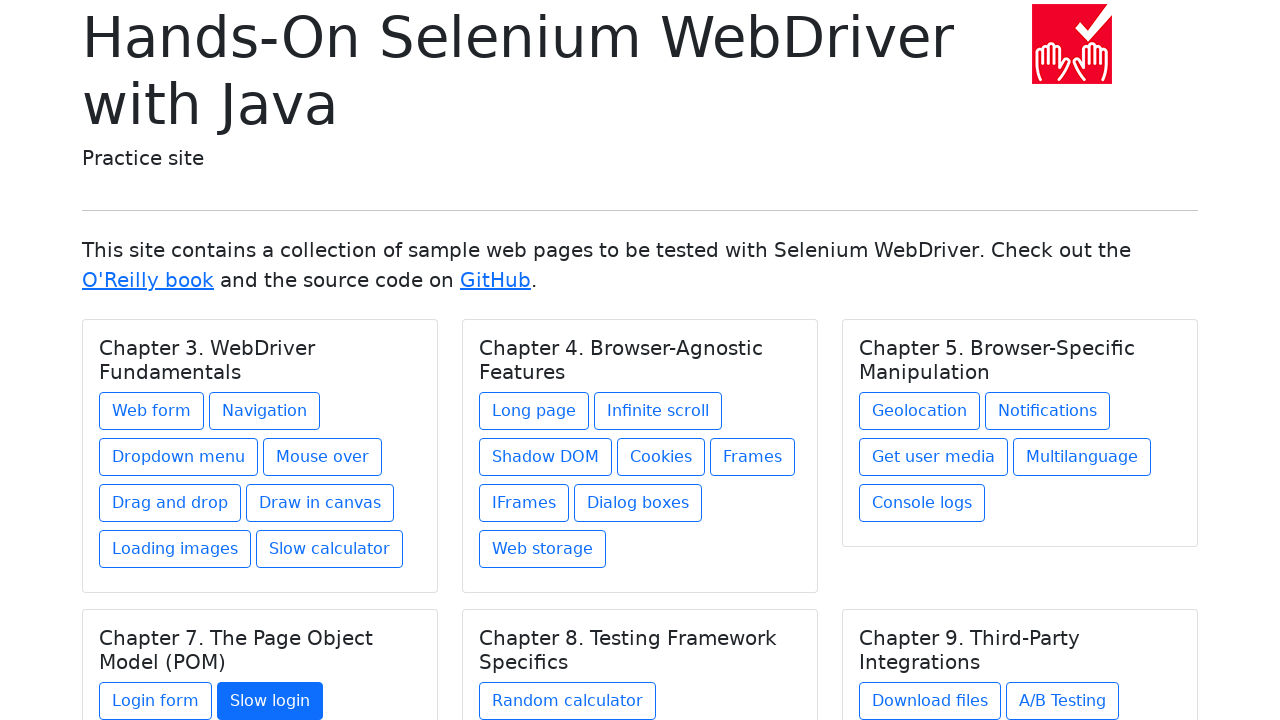

Retrieved all links within current chapter's parent container
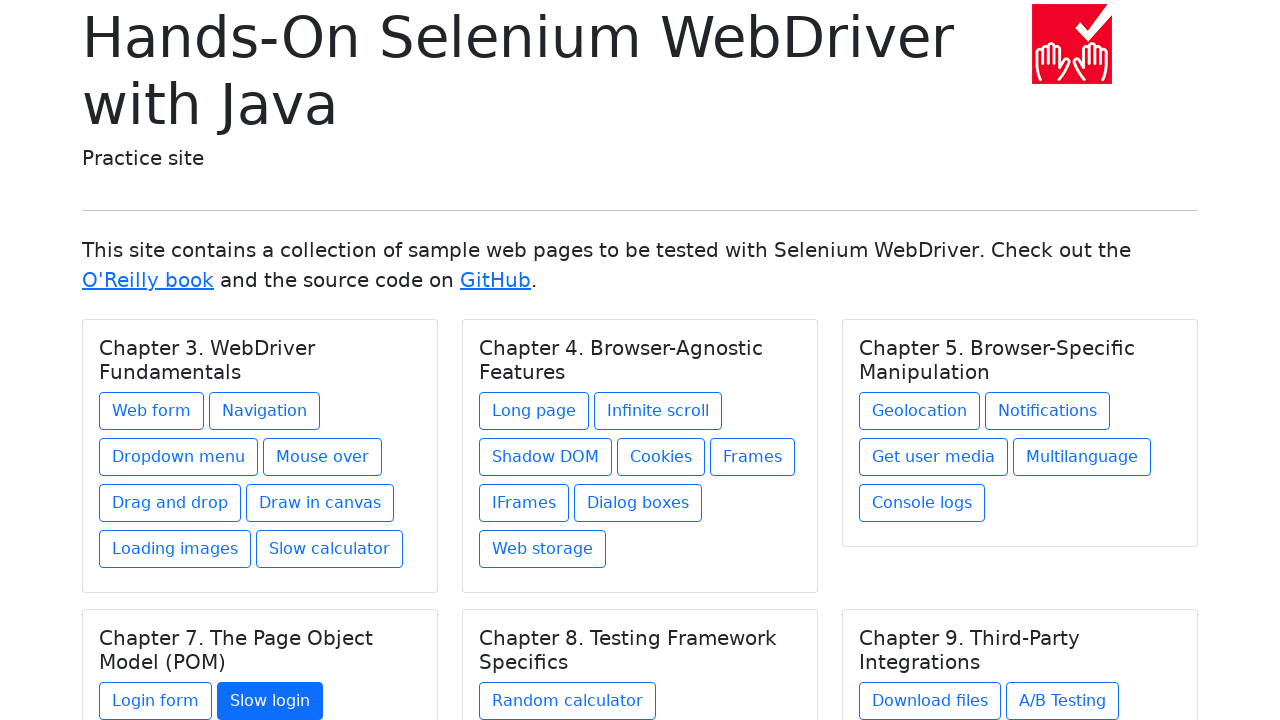

Clicked link within chapter card at (568, 701) on h5.card-title >> nth=4 >> xpath=./../a >> nth=0
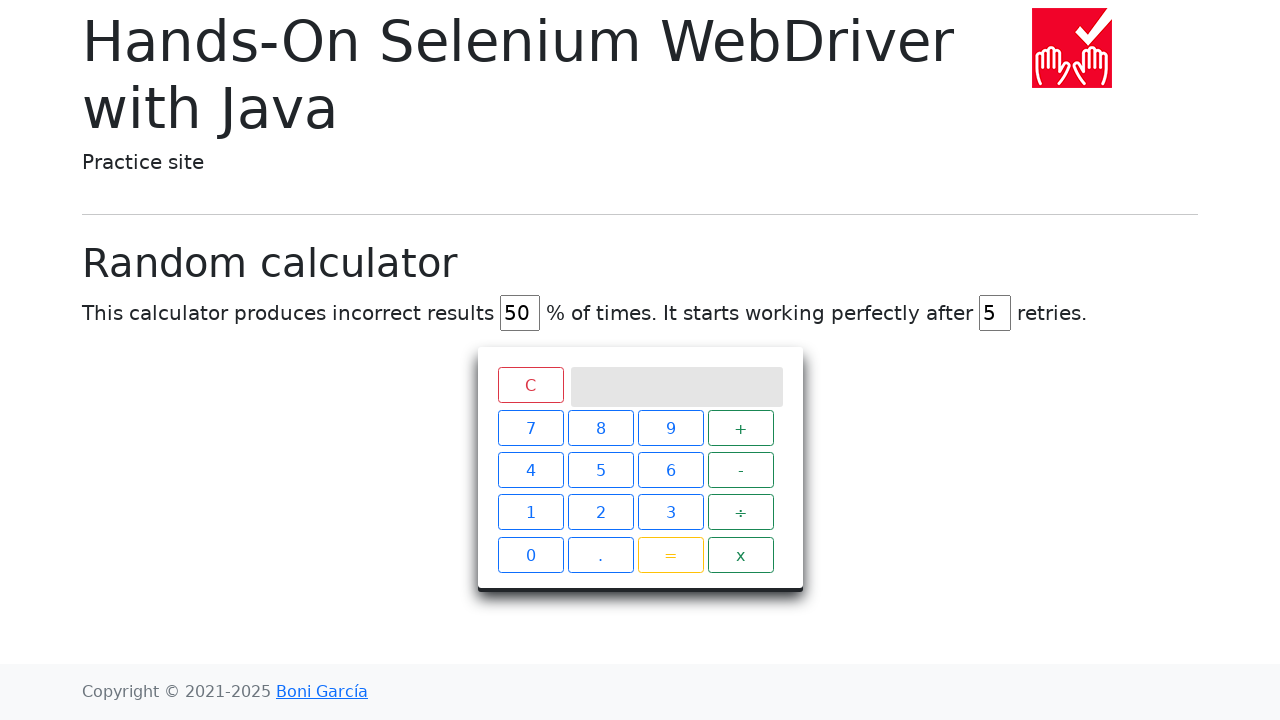

Page loaded after clicking chapter link
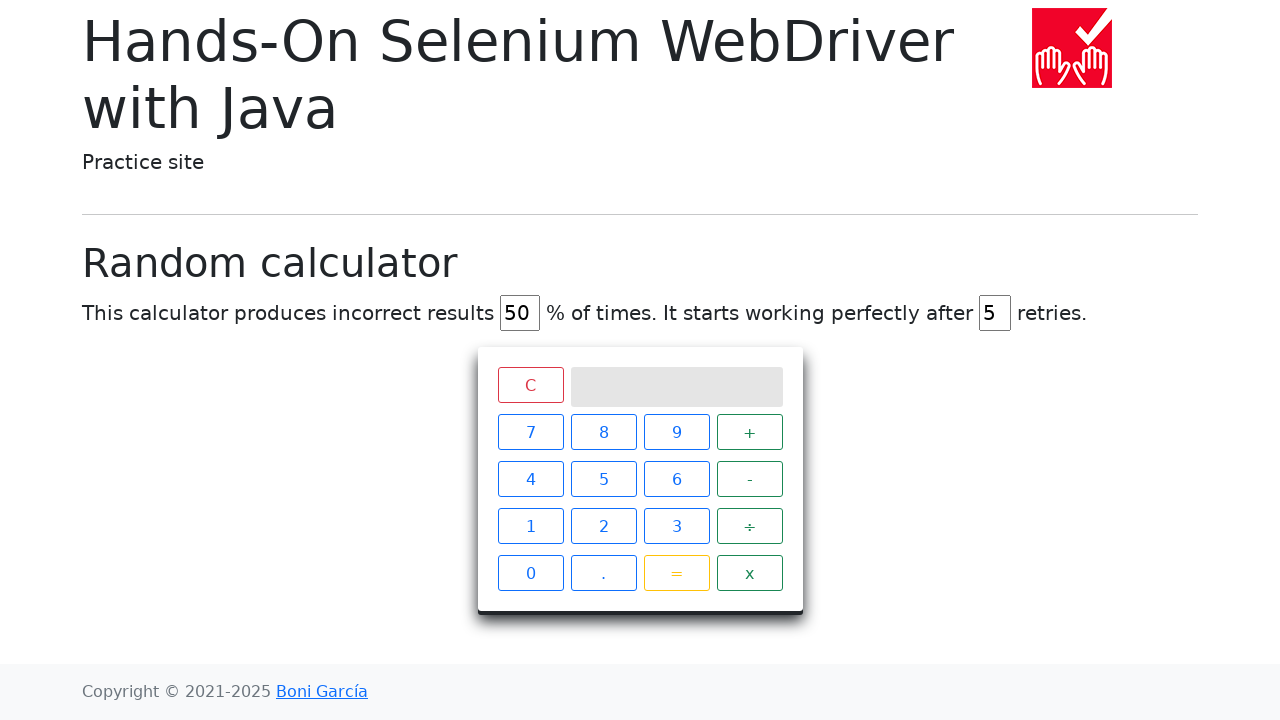

Navigated back to main page
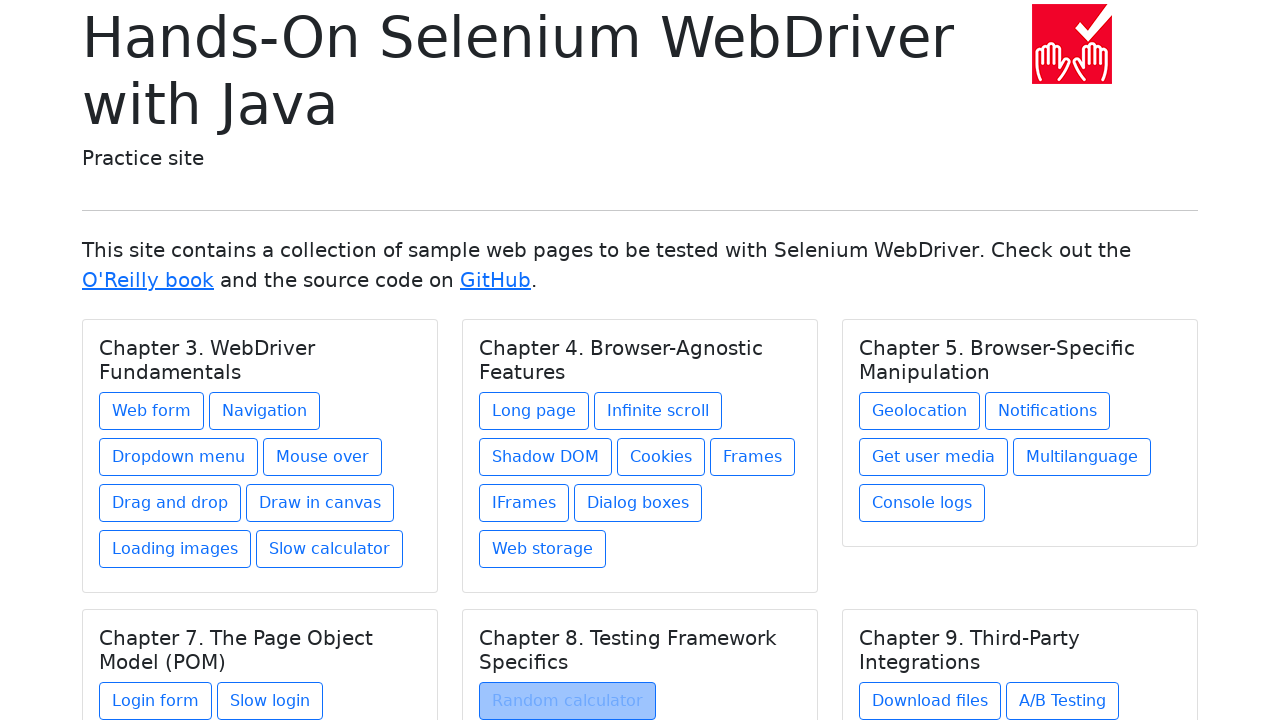

Main page reloaded after navigation
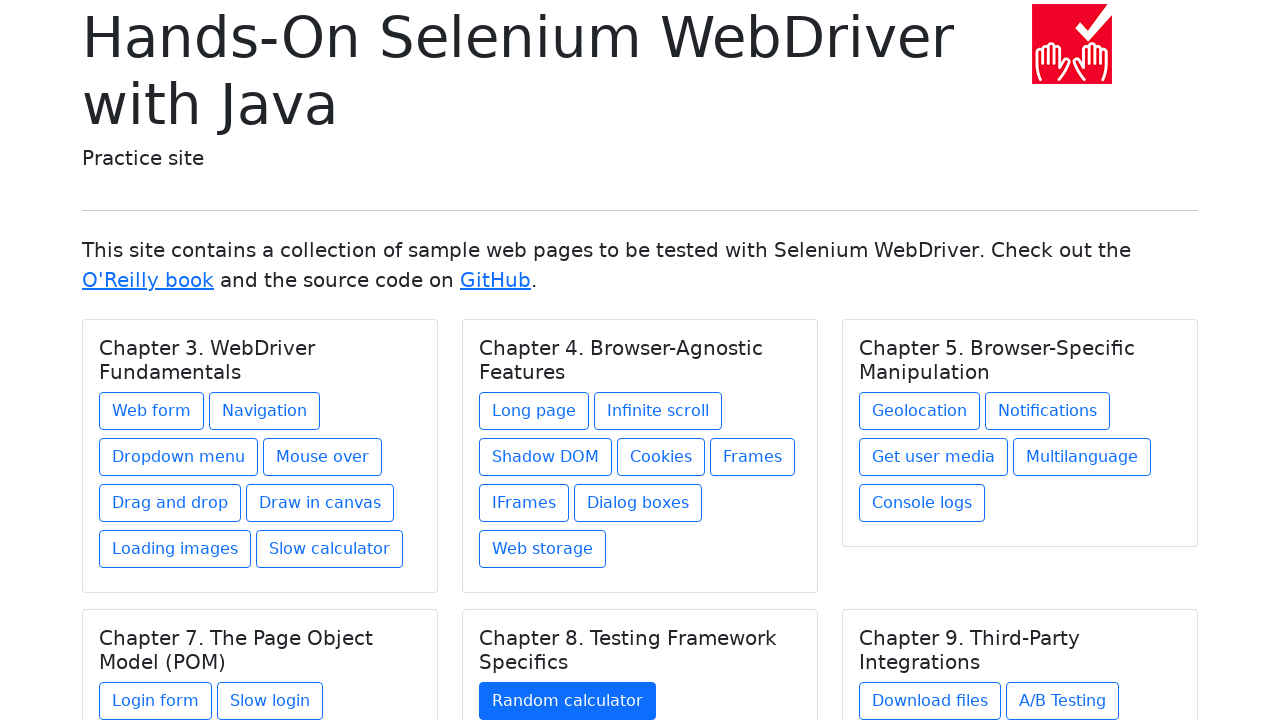

Retrieved all links within current chapter's parent container
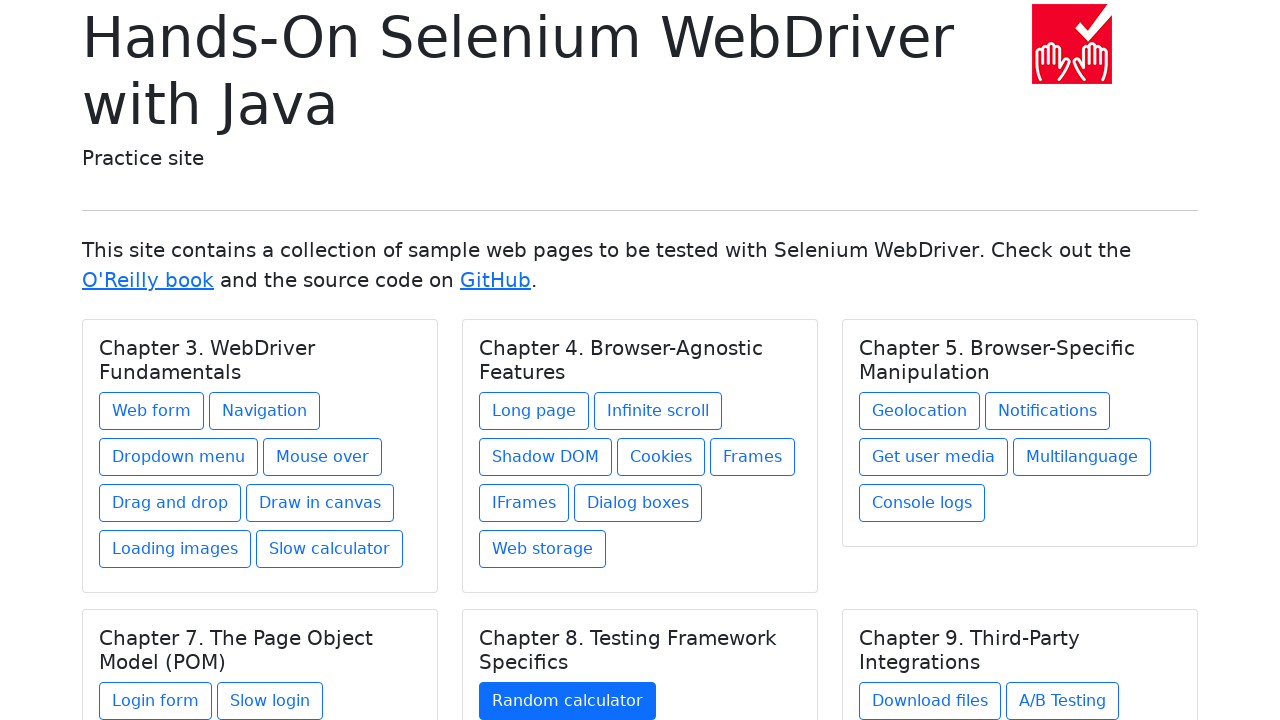

Clicked link within chapter card at (930, 701) on h5.card-title >> nth=5 >> xpath=./../a >> nth=0
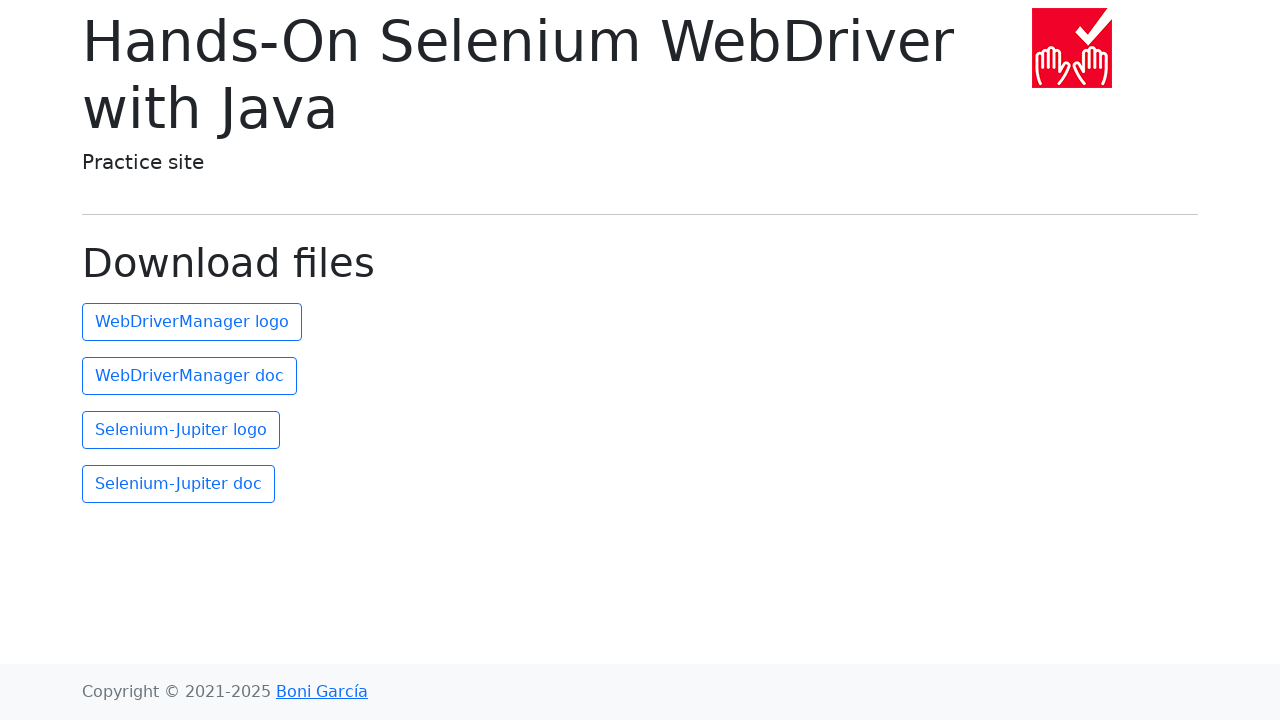

Page loaded after clicking chapter link
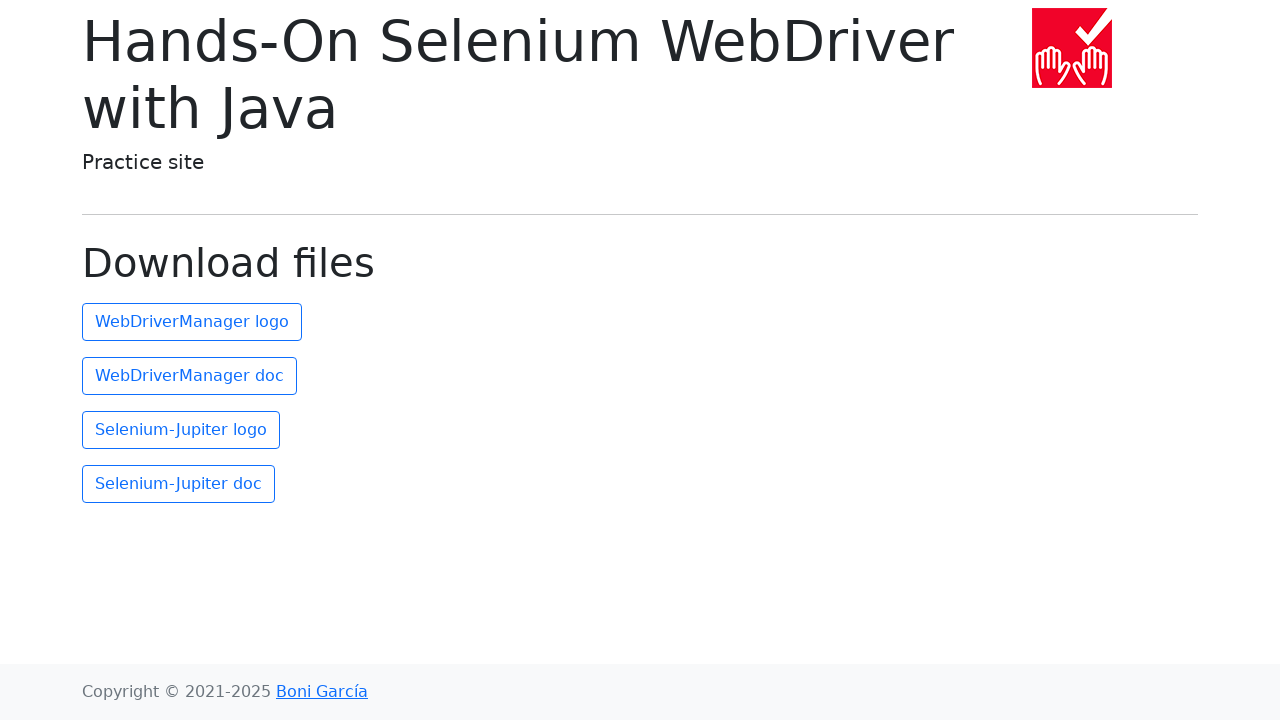

Navigated back to main page
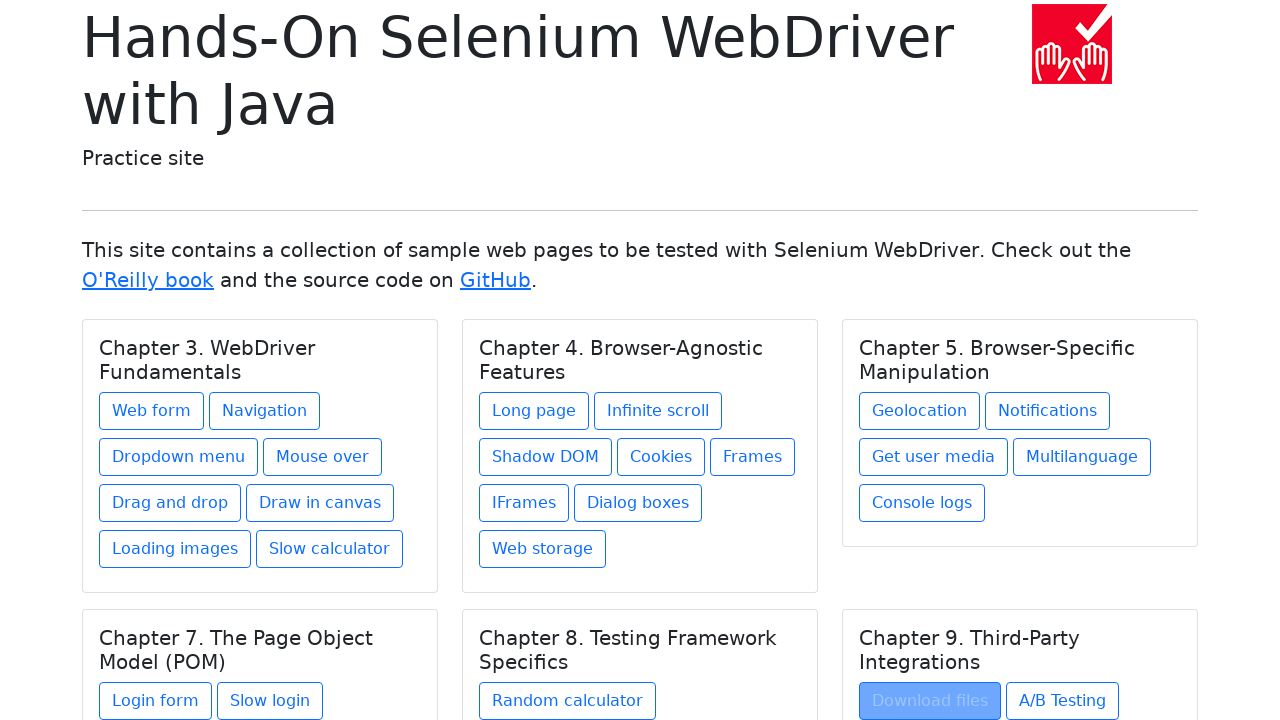

Main page reloaded after navigation
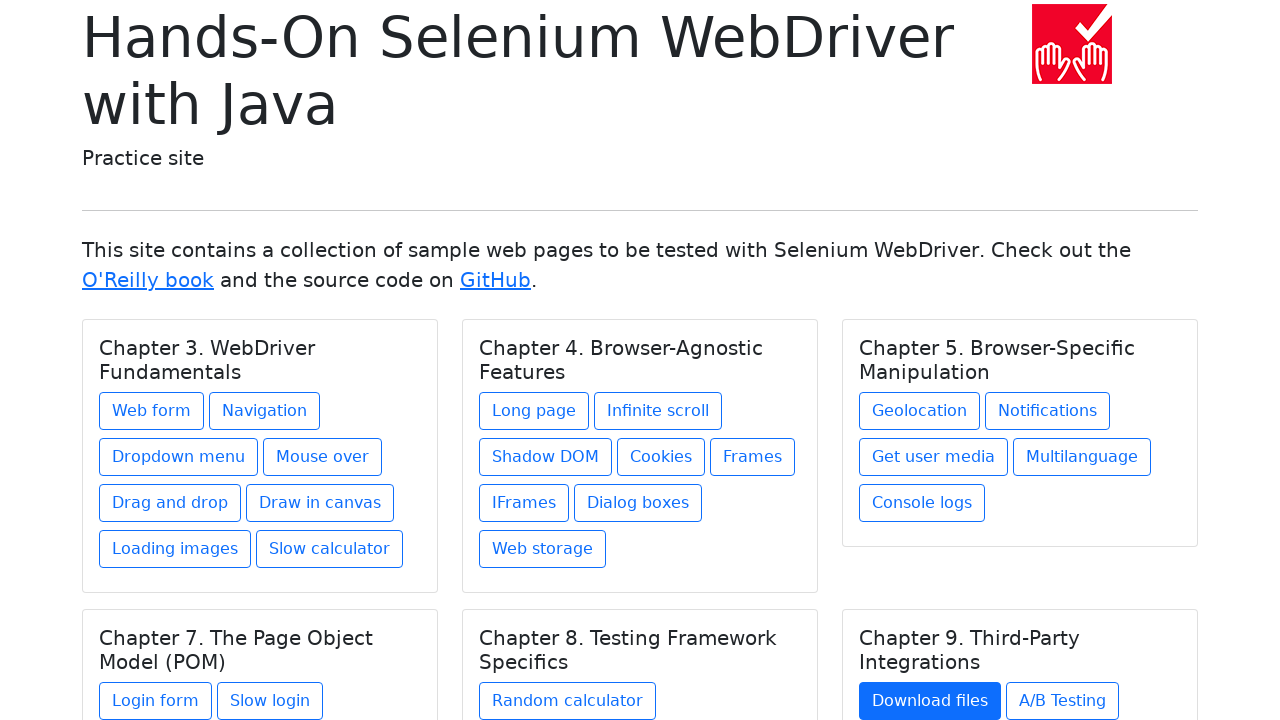

Clicked link within chapter card at (1062, 701) on h5.card-title >> nth=5 >> xpath=./../a >> nth=1
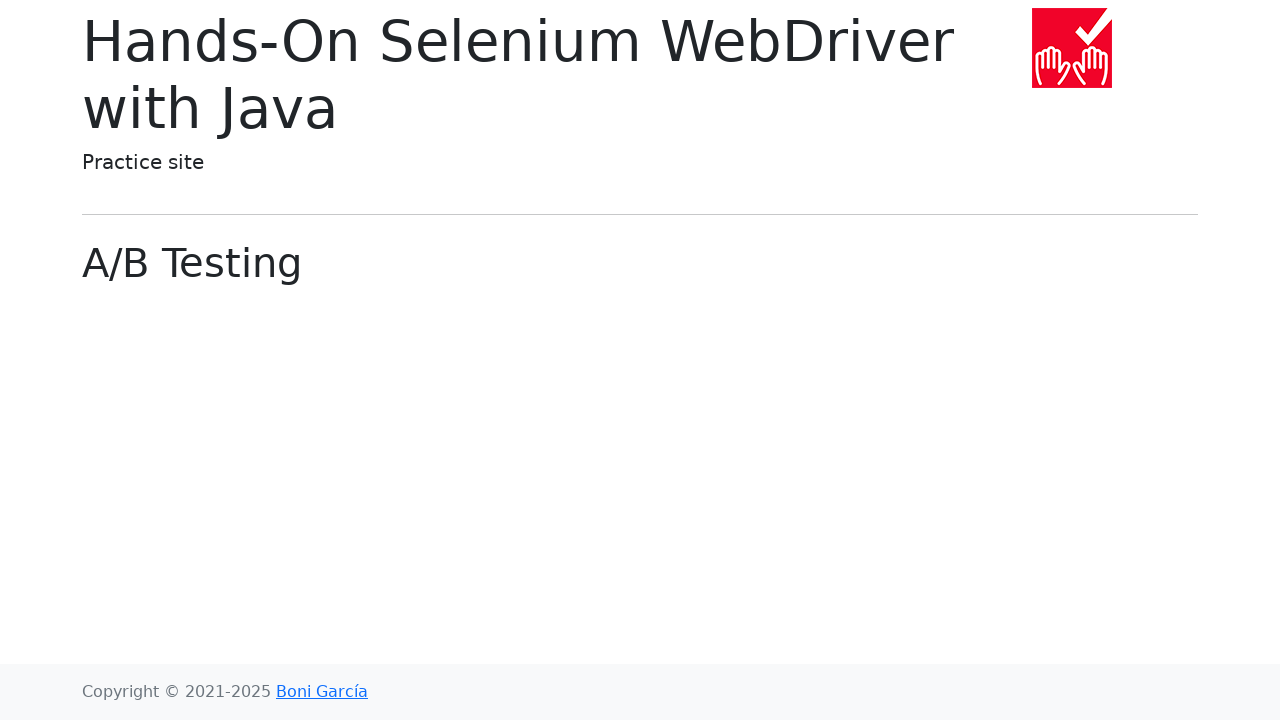

Page loaded after clicking chapter link
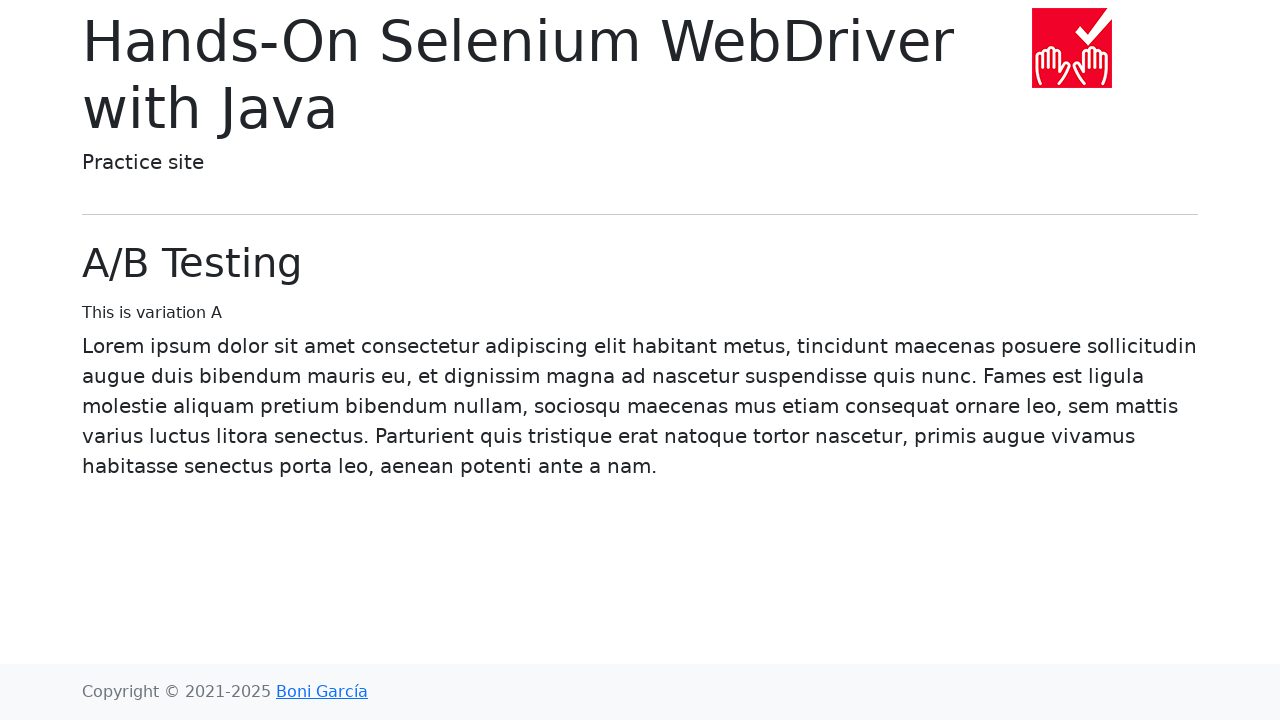

Navigated back to main page
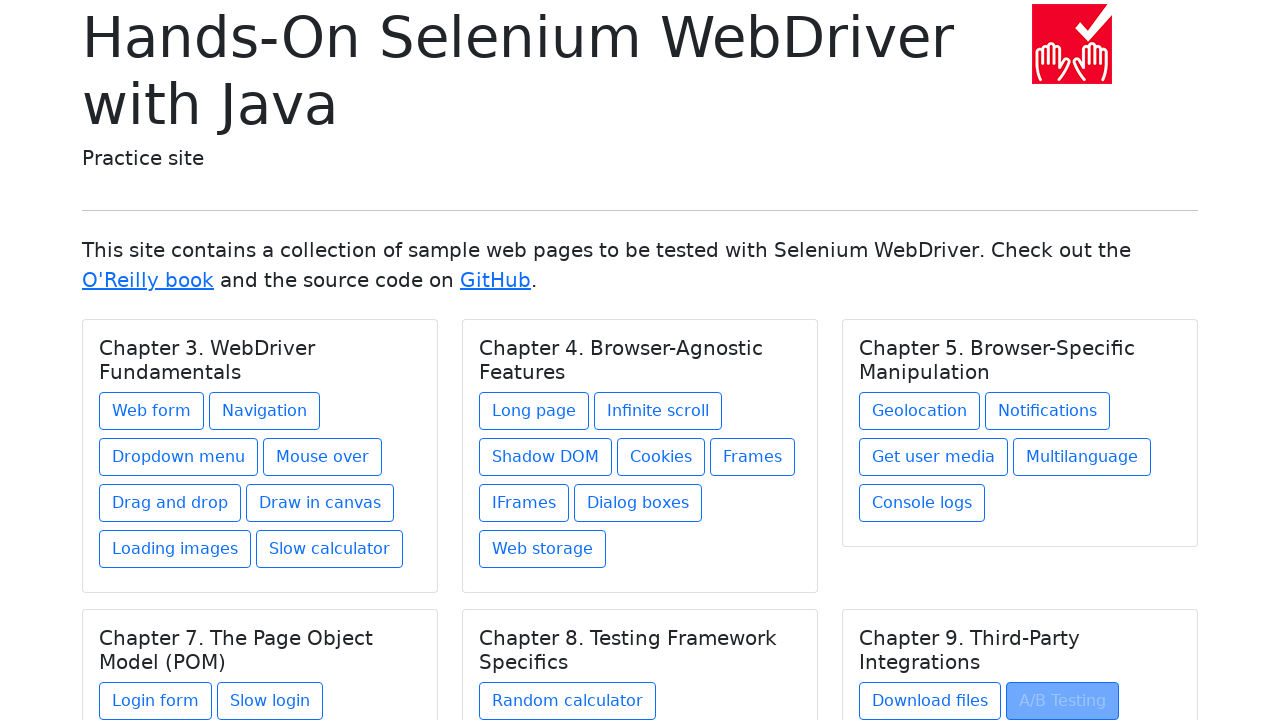

Main page reloaded after navigation
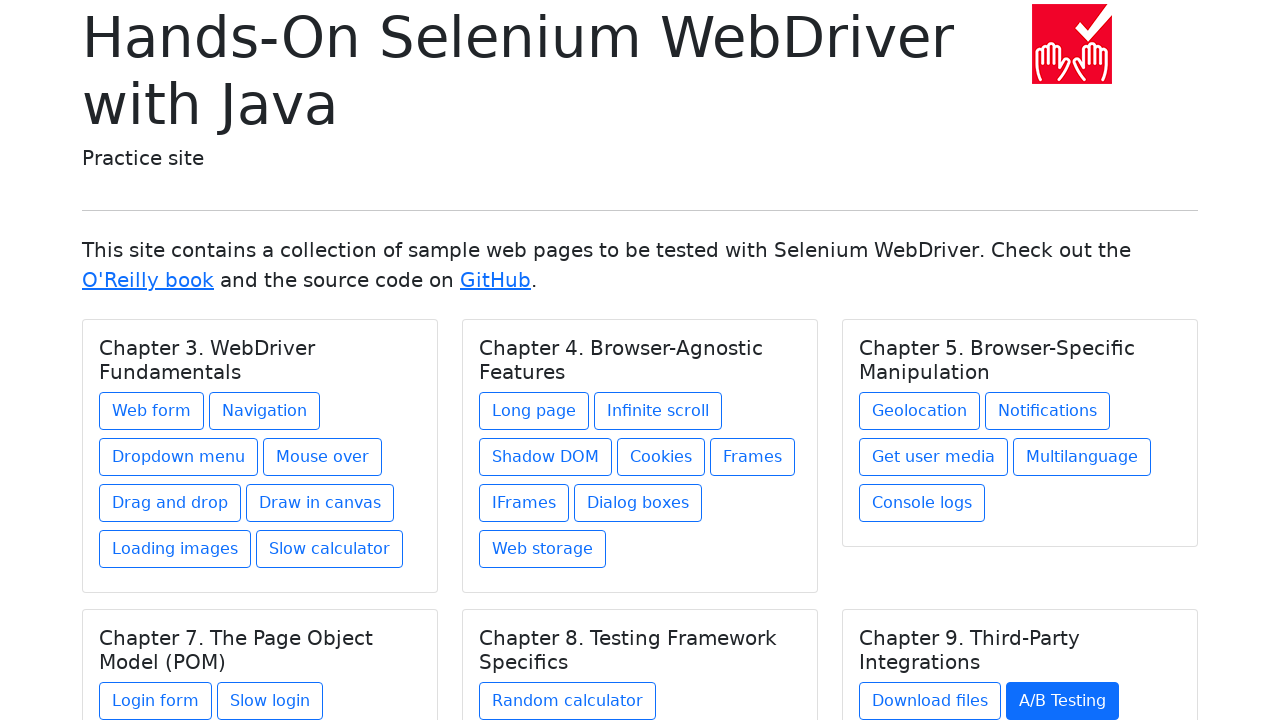

Clicked link within chapter card at (915, 612) on h5.card-title >> nth=5 >> xpath=./../a >> nth=2
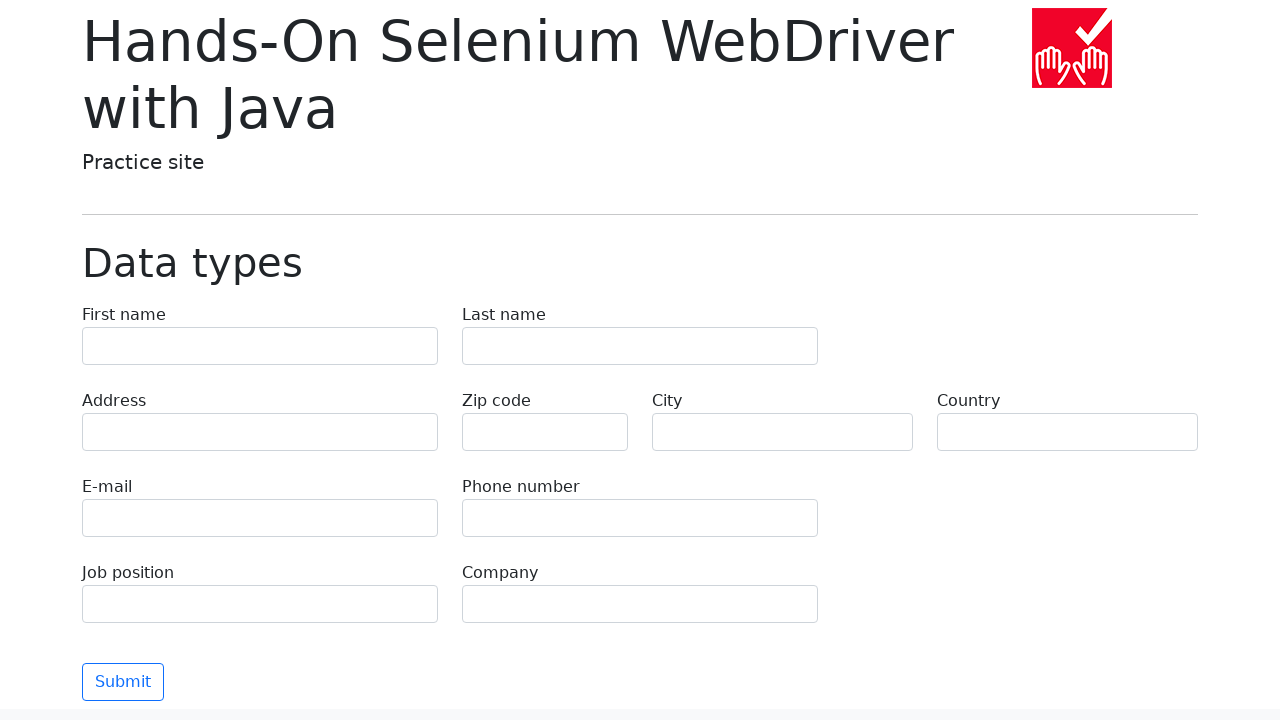

Page loaded after clicking chapter link
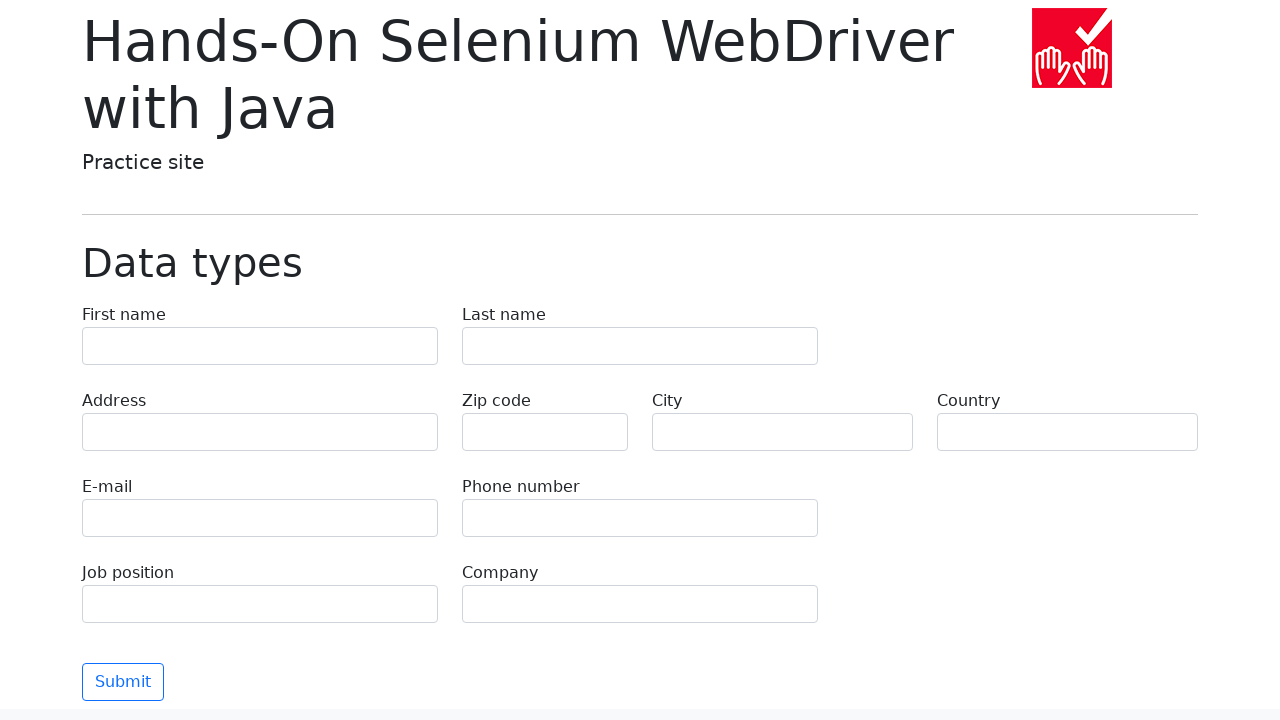

Navigated back to main page
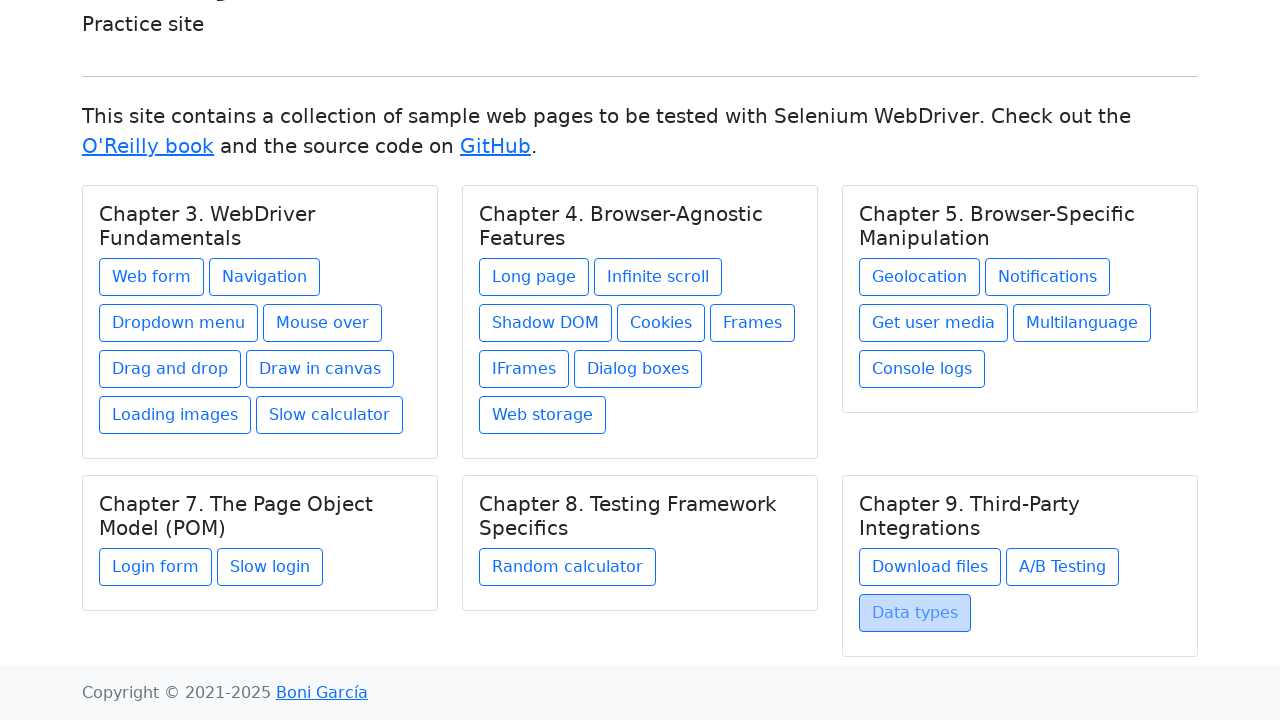

Main page reloaded after navigation
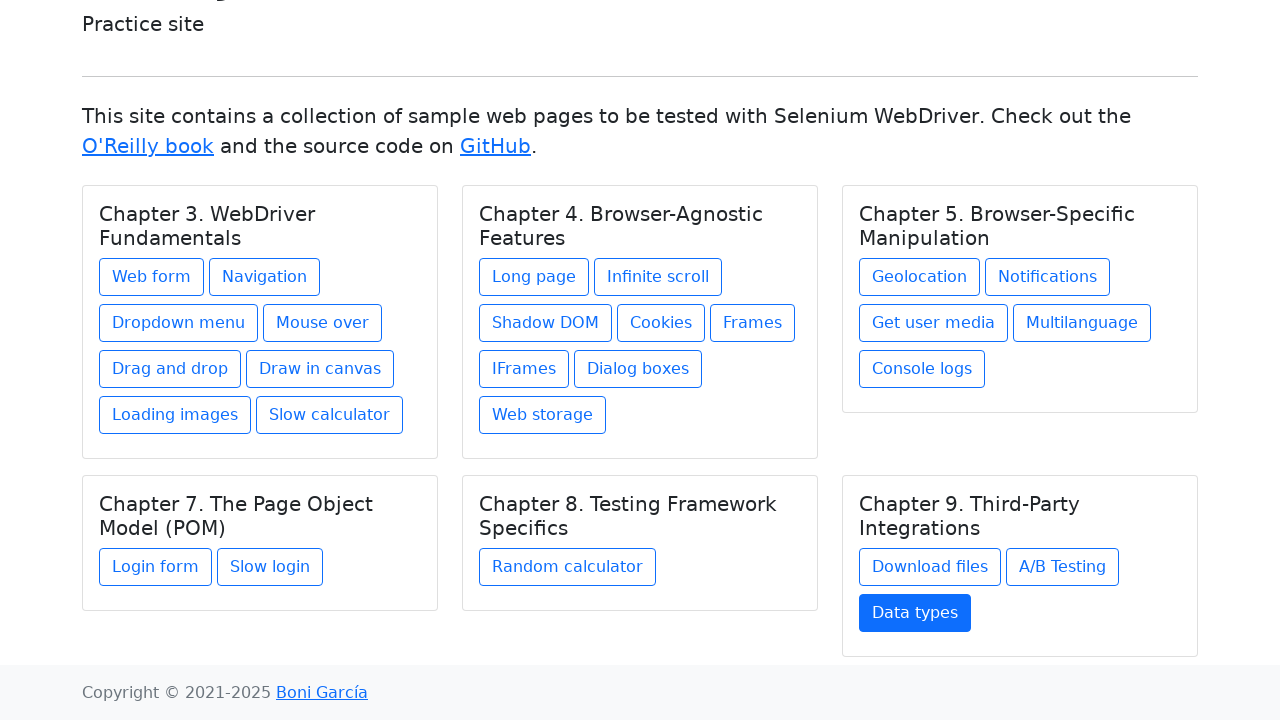

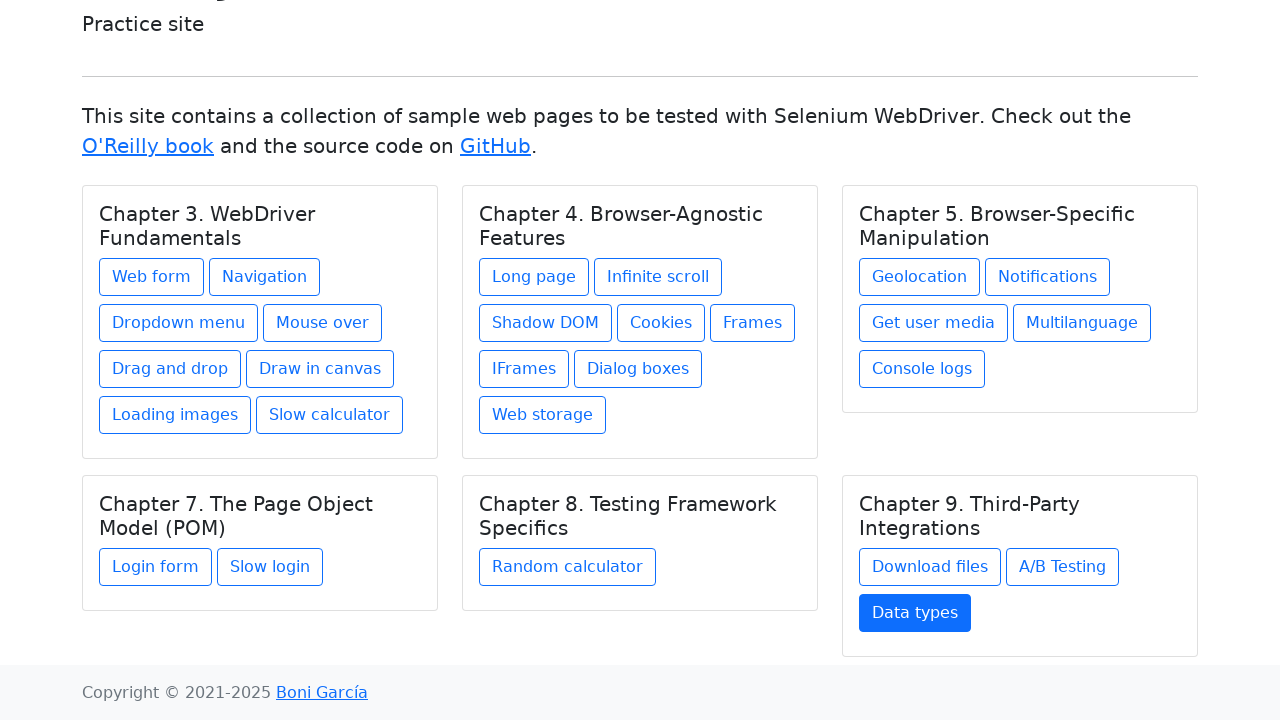